Automates the RPA Challenge by downloading the Excel file, starting the challenge, and filling out the form multiple times with test data including first name, last name, company, role, address, email, and phone number fields.

Starting URL: https://www.rpachallenge.com/

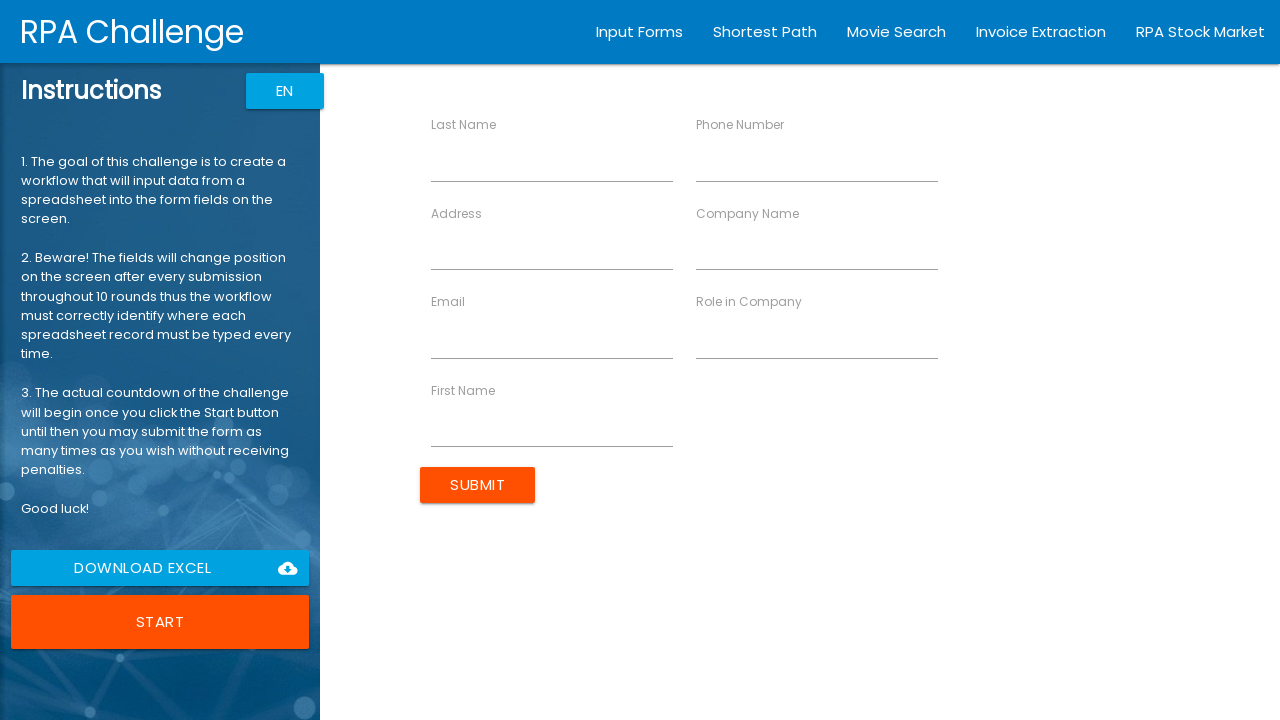

Clicked download Excel file link at (160, 568) on xpath=/html/body/app-root/div[2]/app-rpa1/div/div[1]/div[6]/a
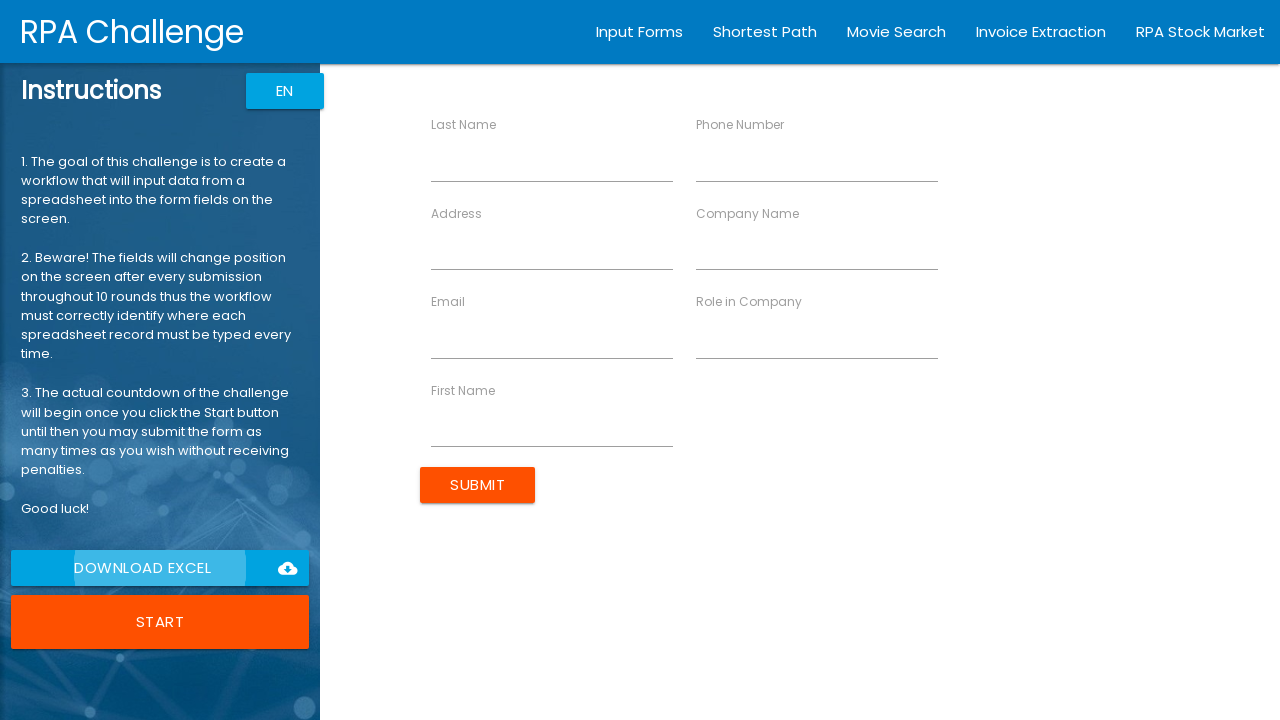

Waited for Excel file download to complete
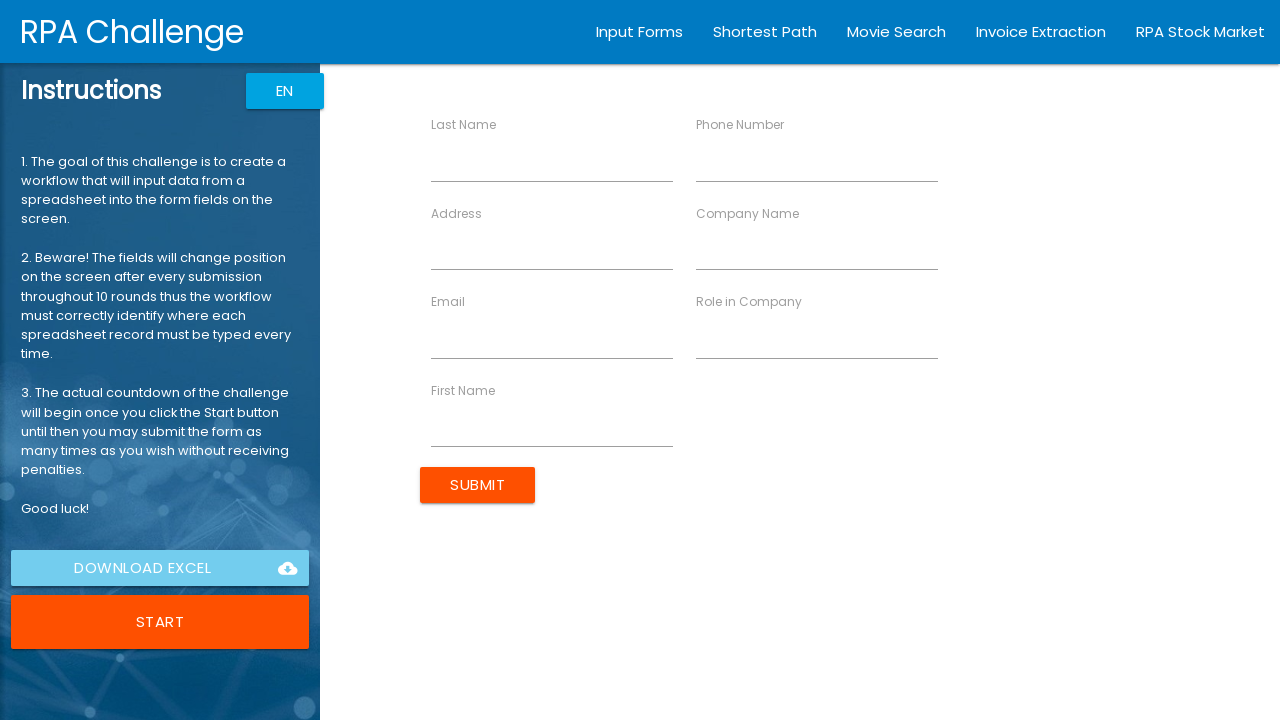

Clicked Start button to begin the RPA Challenge at (160, 622) on xpath=/html/body/app-root/div[2]/app-rpa1/div/div[1]/div[6]/button
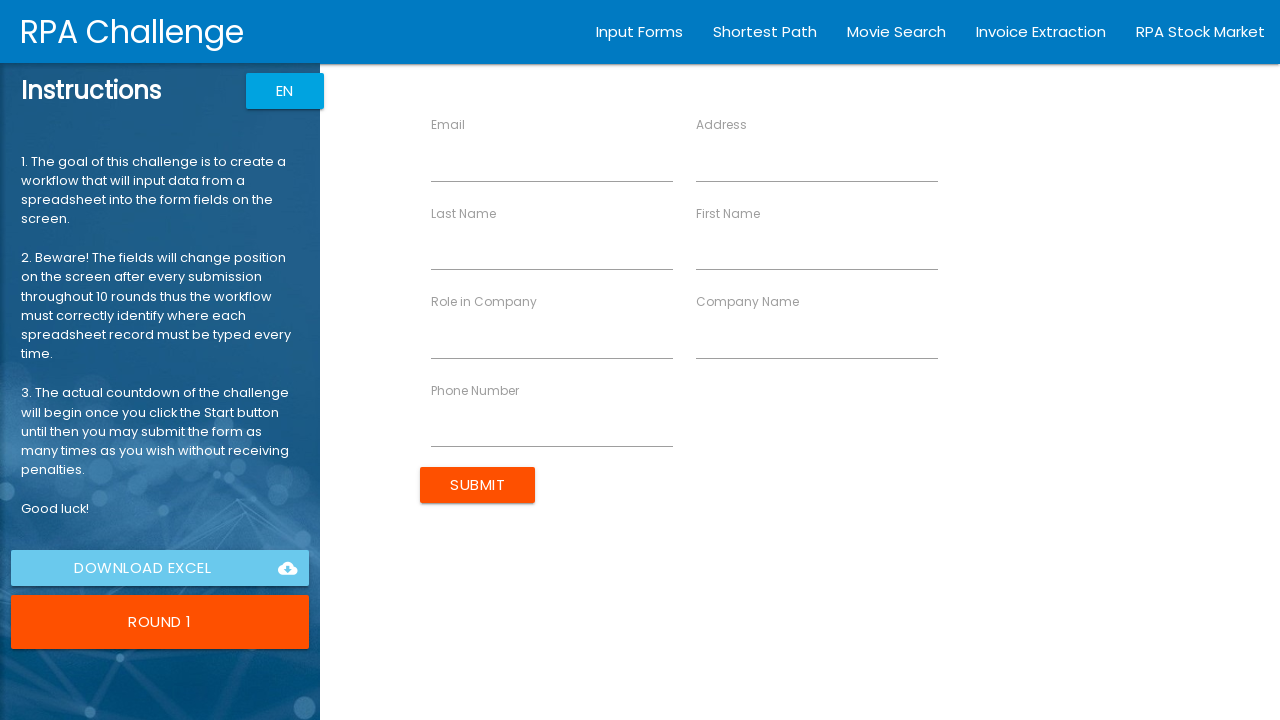

Waited for challenge interface to load
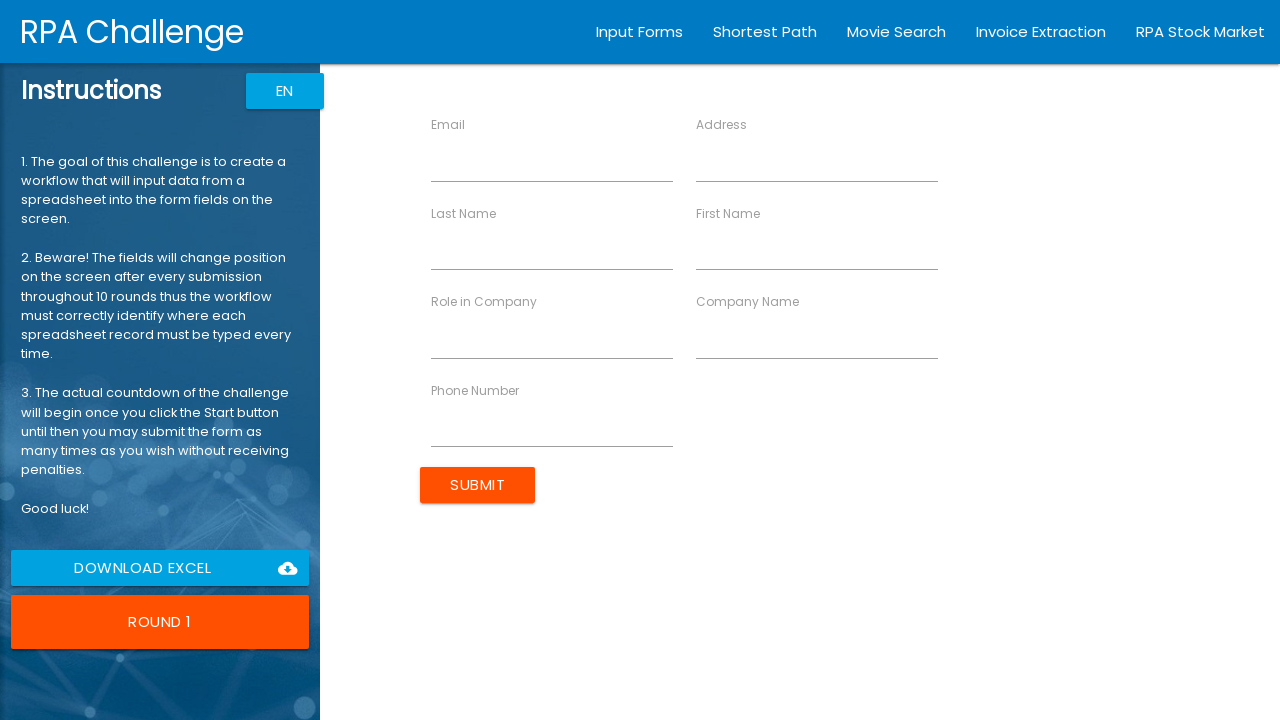

Filled company name with 'Acme Corp' on [ng-reflect-name="labelCompanyName"]
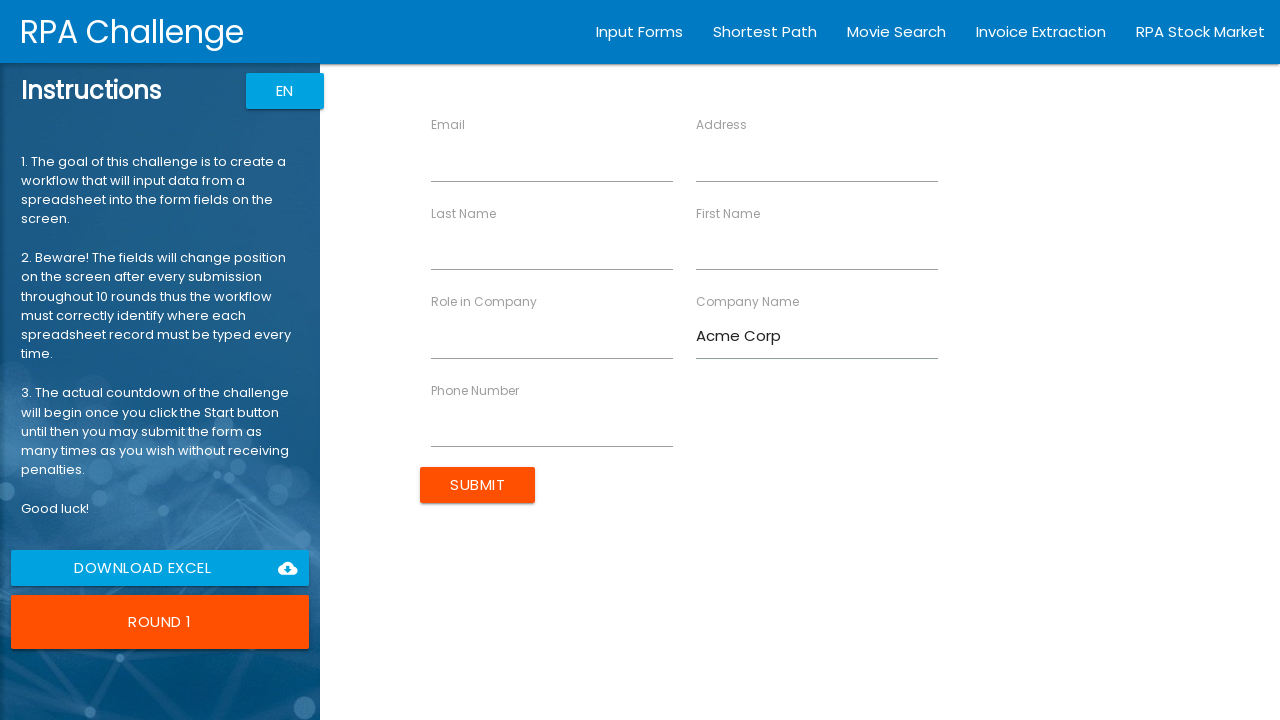

Filled phone number with '5551234567' on [ng-reflect-name="labelPhone"]
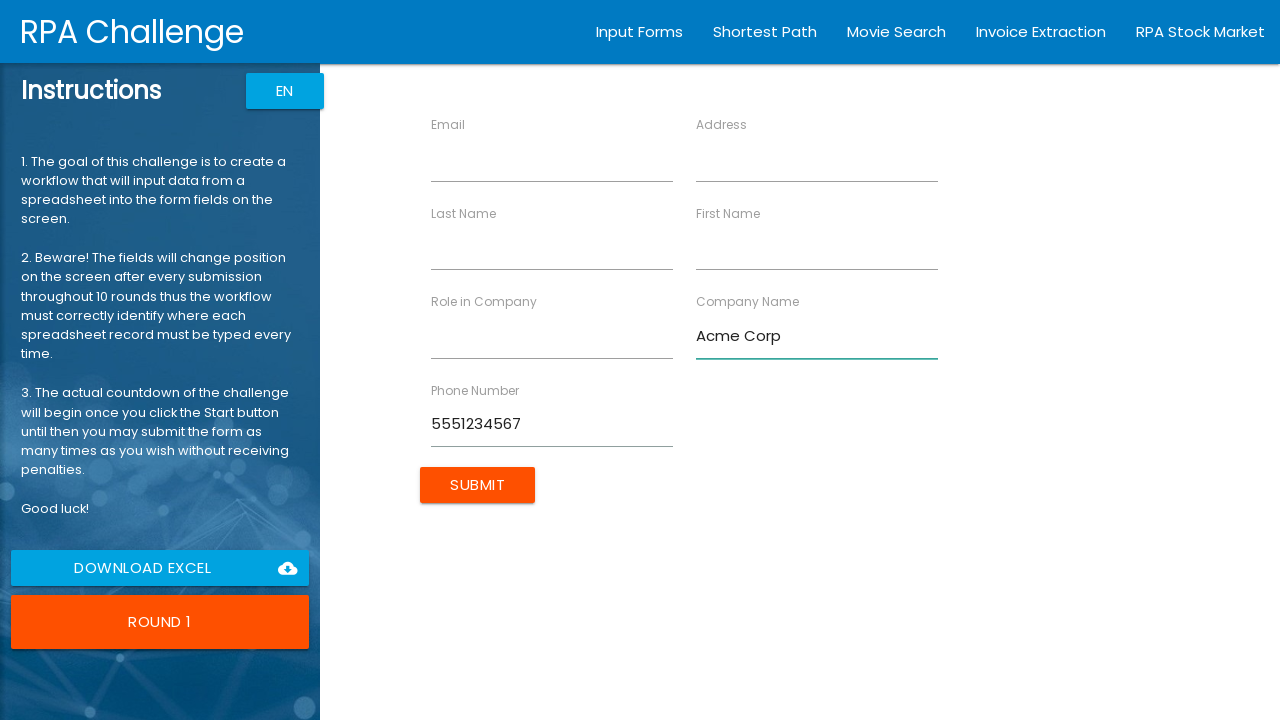

Filled email with 'john.smith@acme.com' on [ng-reflect-name="labelEmail"]
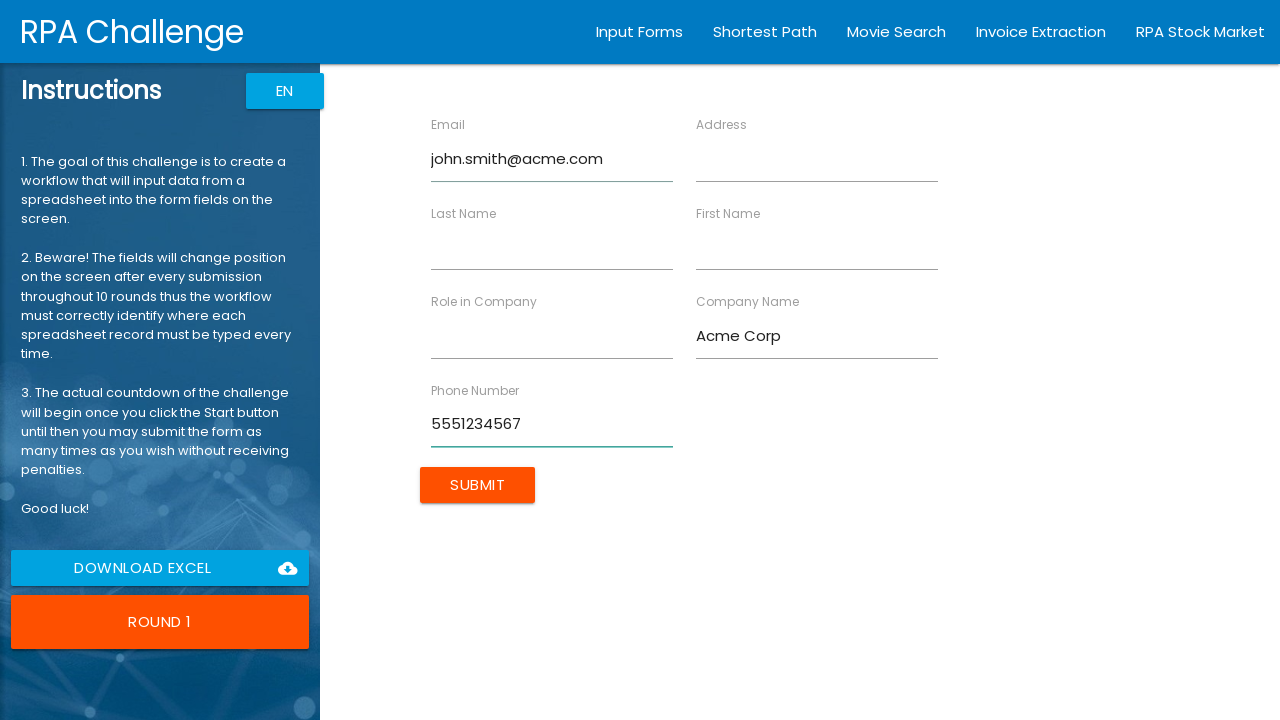

Filled role with 'Manager' on [ng-reflect-name="labelRole"]
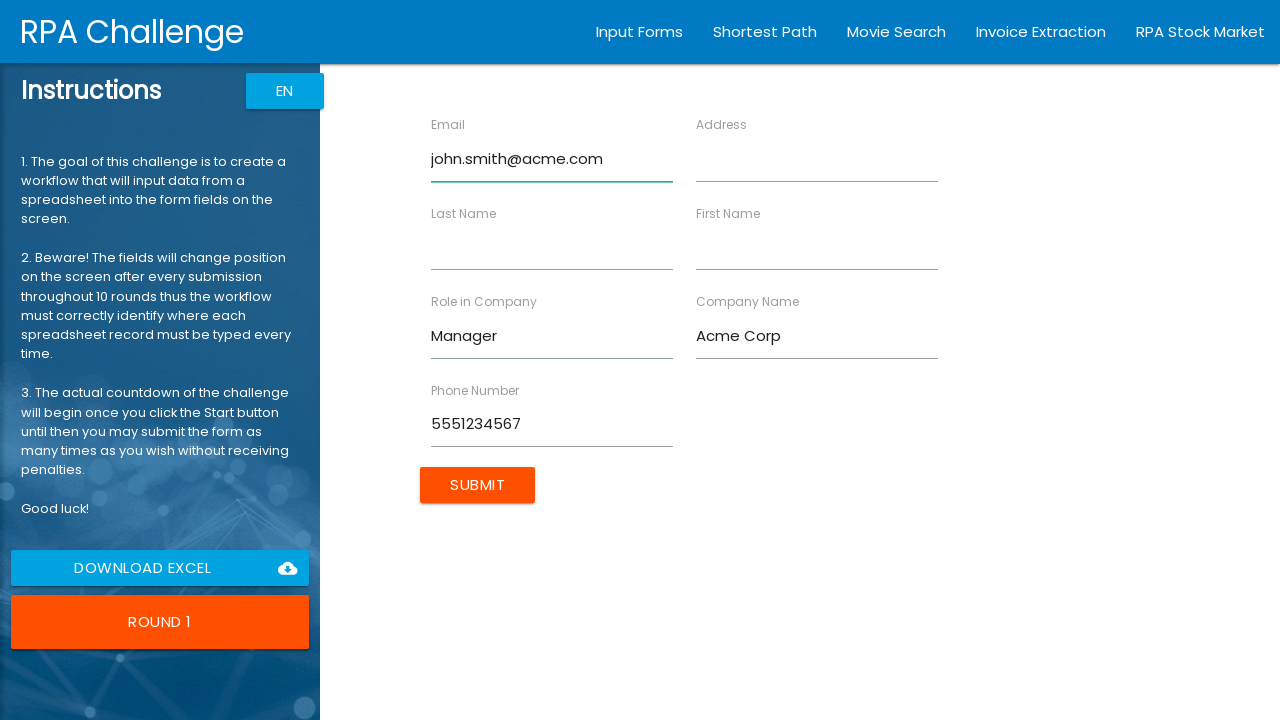

Filled last name with 'Smith' on [ng-reflect-name="labelLastName"]
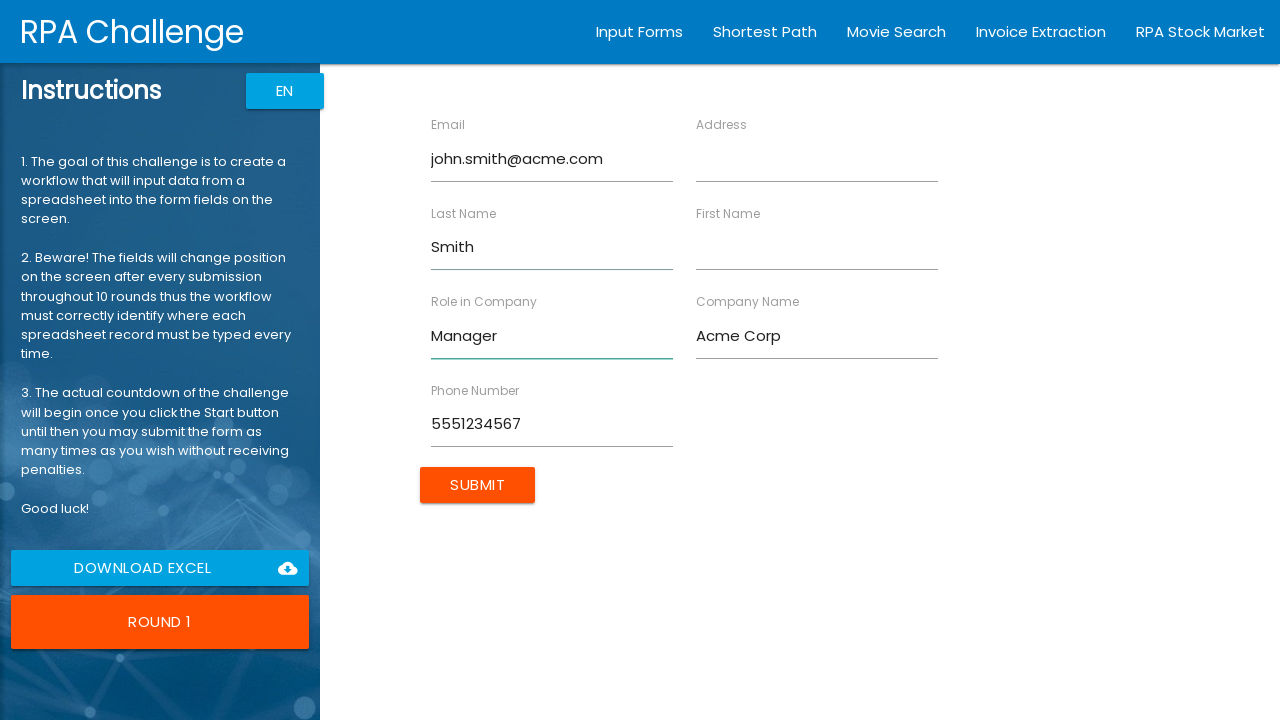

Filled address with '123 Main St' on [ng-reflect-name="labelAddress"]
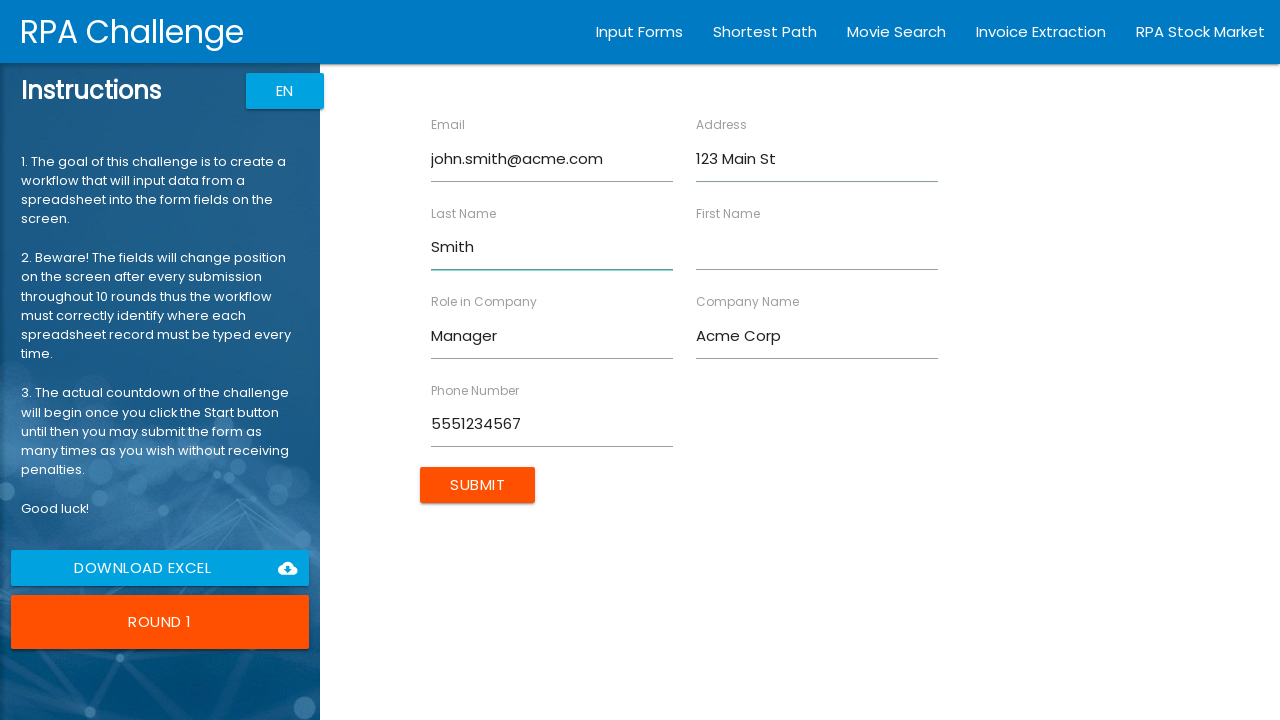

Filled first name with 'John' on [ng-reflect-name="labelFirstName"]
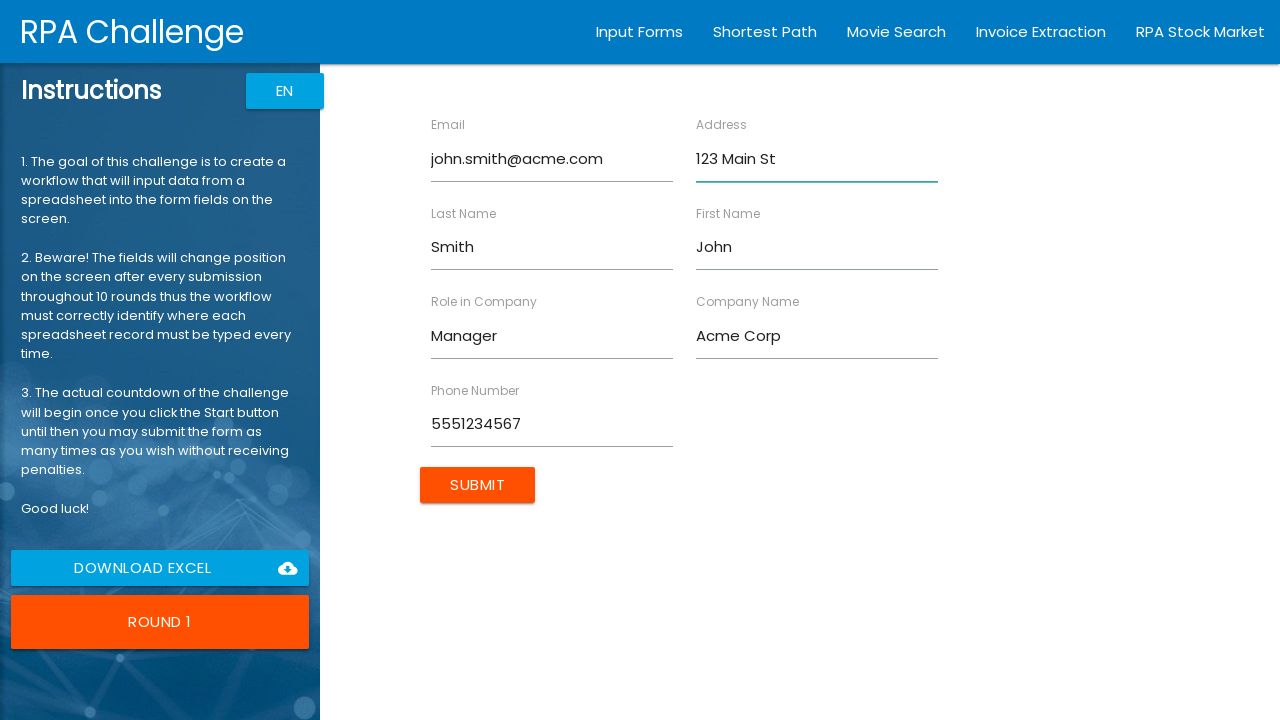

Submitted form for John Smith at (478, 485) on xpath=/html/body/app-root/div[2]/app-rpa1/div/div[2]/form/input
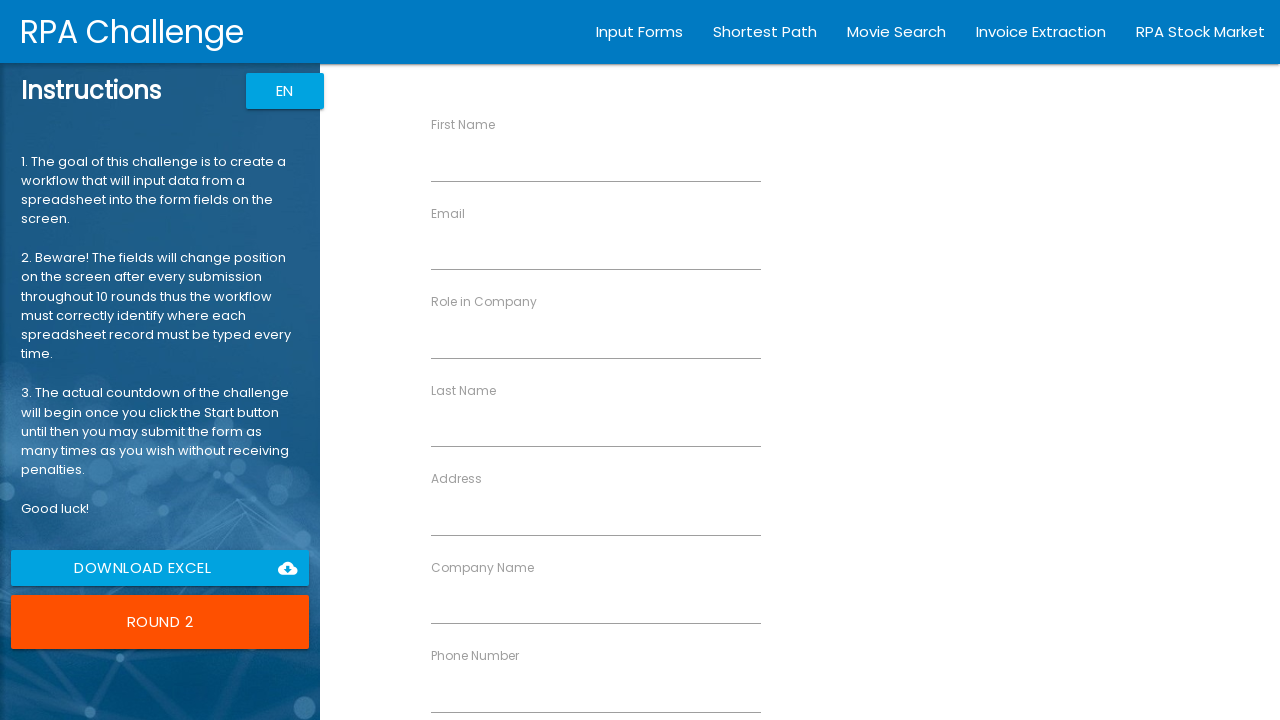

Waited for form submission to process
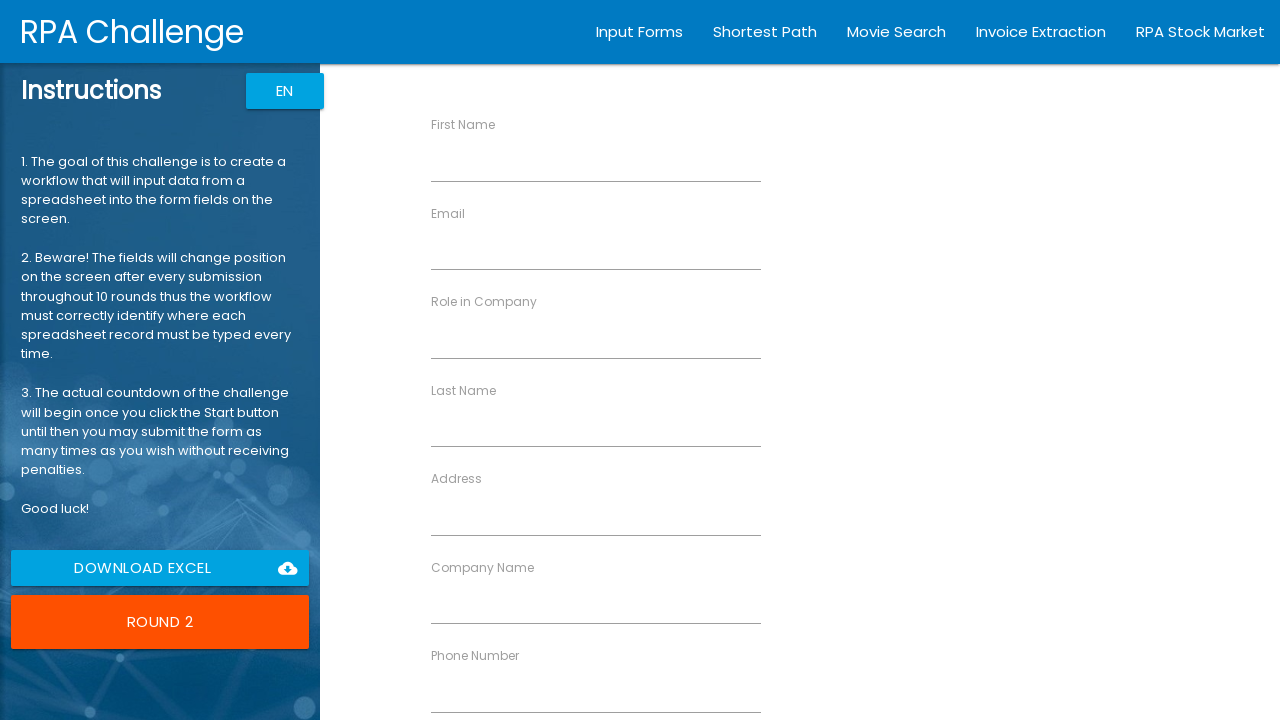

Filled company name with 'Tech Inc' on [ng-reflect-name="labelCompanyName"]
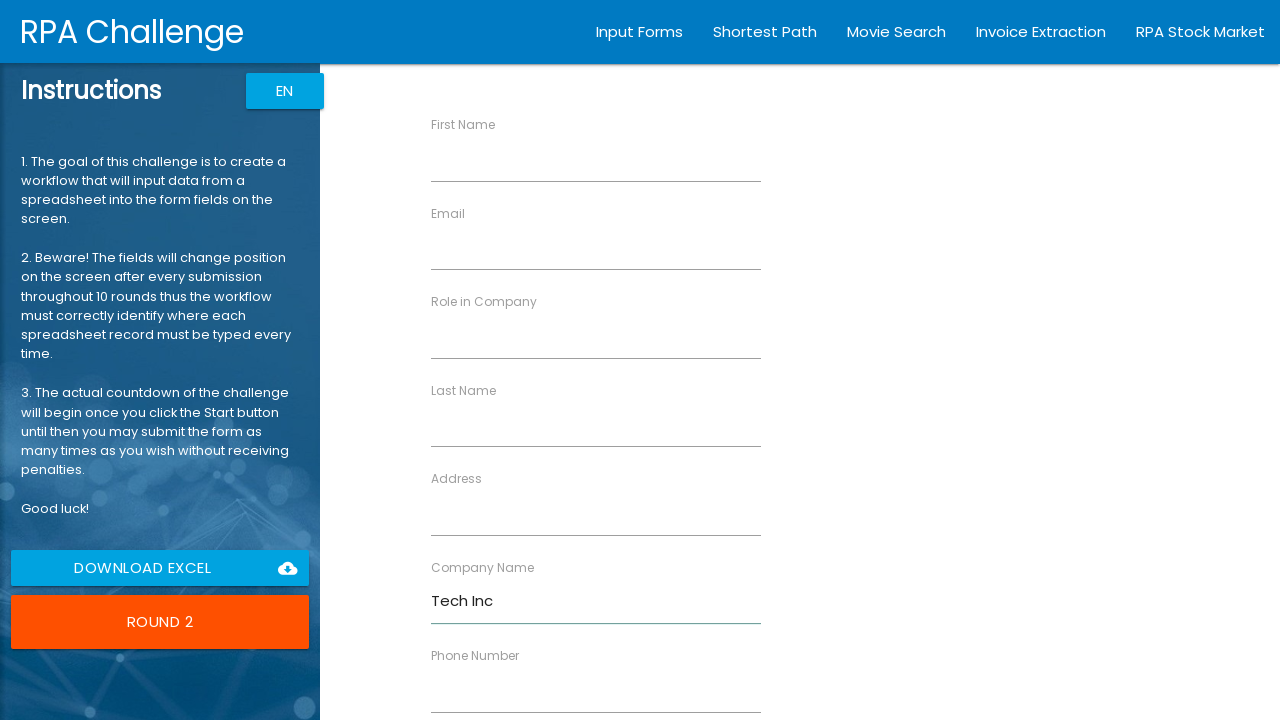

Filled phone number with '5559876543' on [ng-reflect-name="labelPhone"]
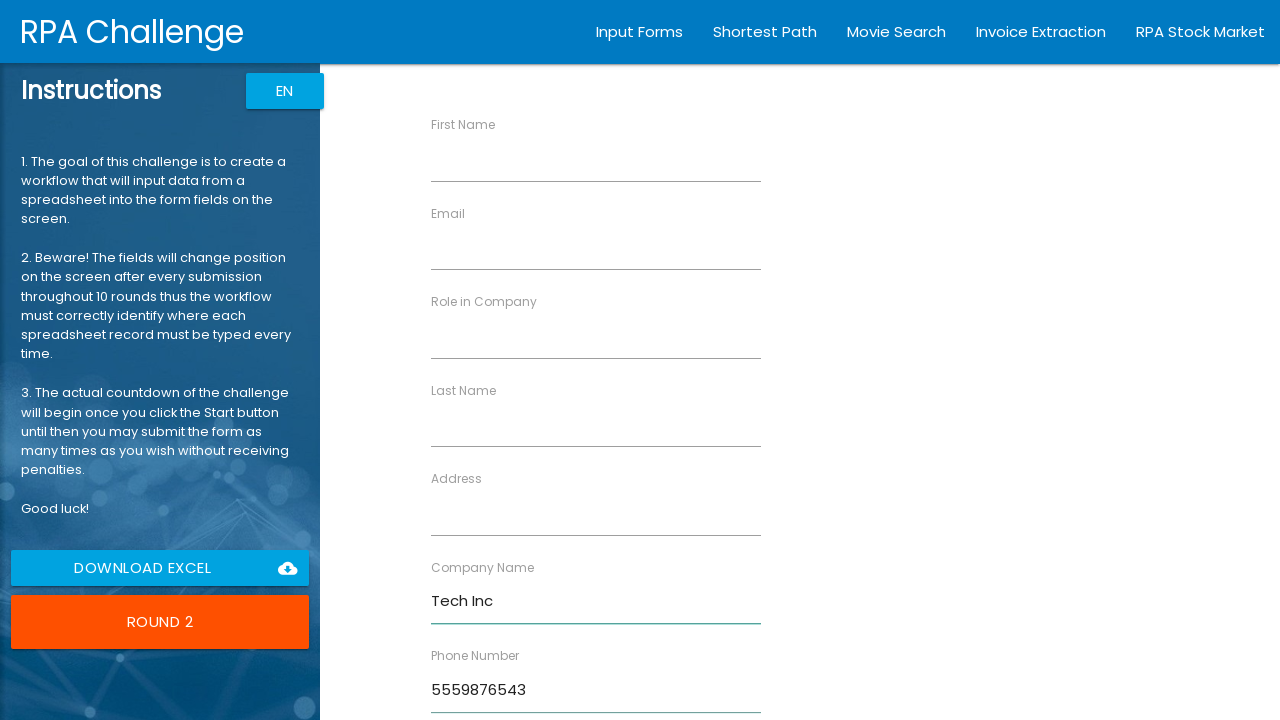

Filled email with 'jane.doe@tech.com' on [ng-reflect-name="labelEmail"]
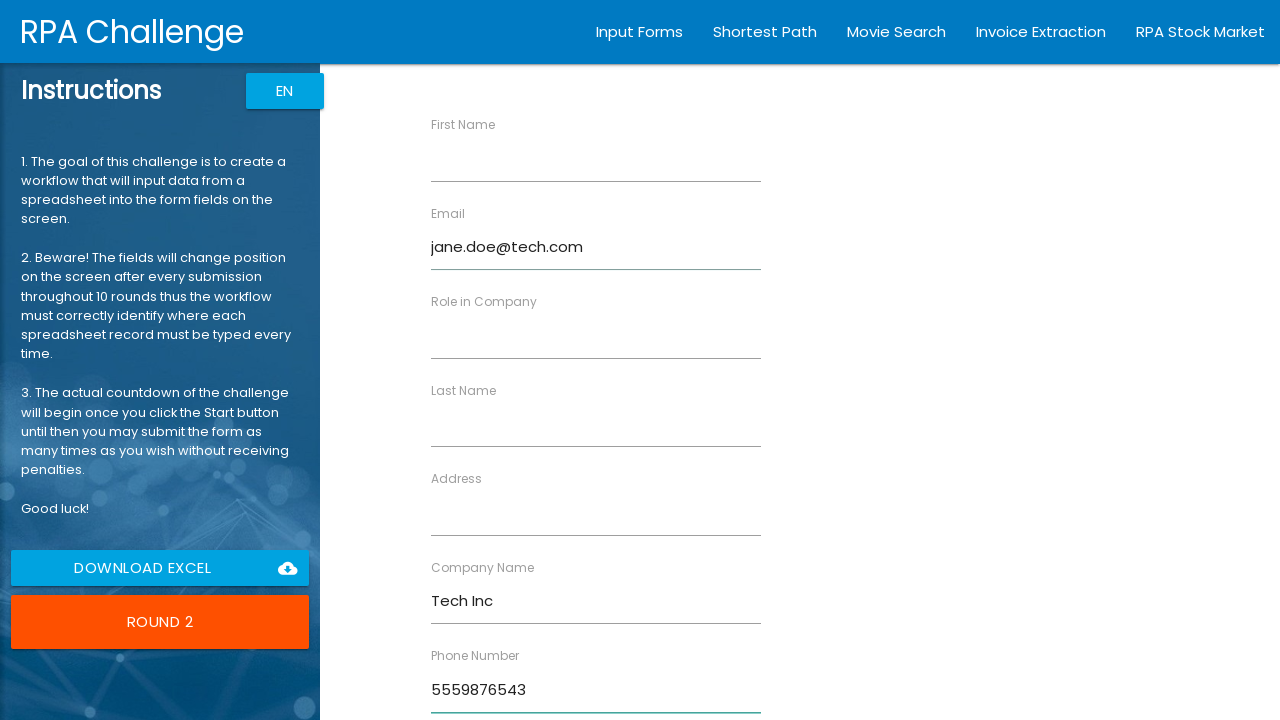

Filled role with 'Developer' on [ng-reflect-name="labelRole"]
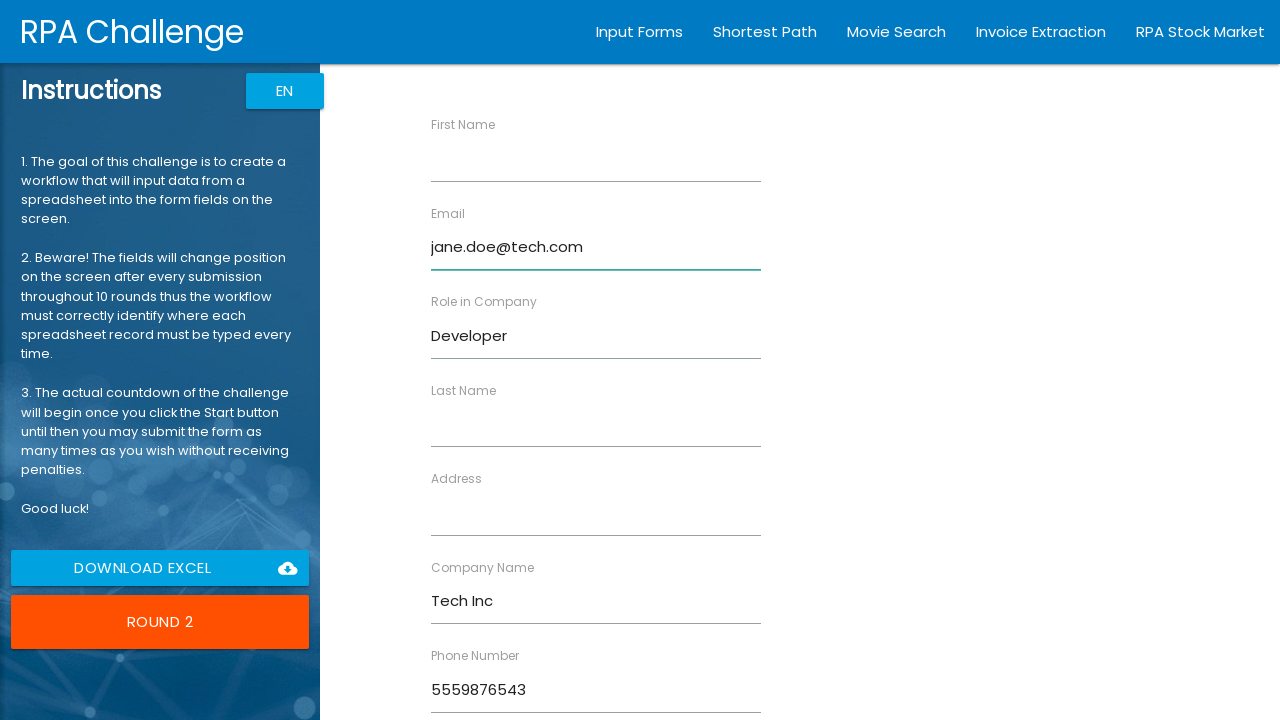

Filled last name with 'Doe' on [ng-reflect-name="labelLastName"]
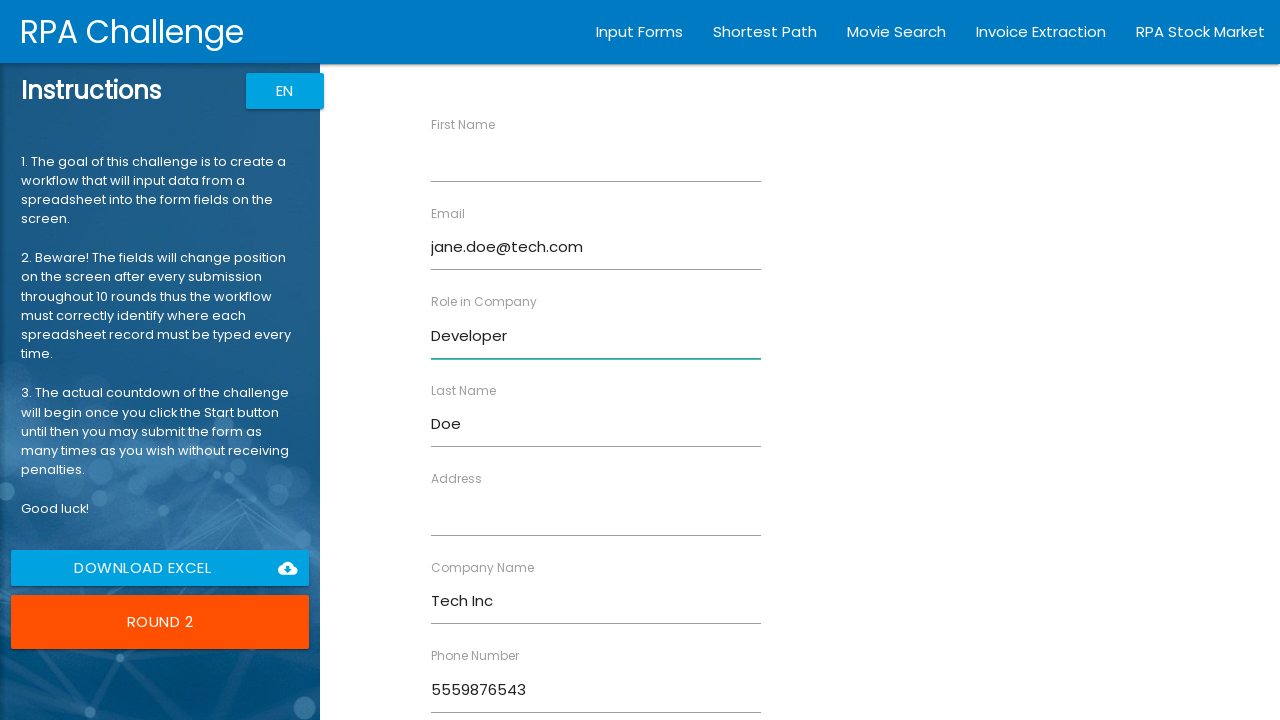

Filled address with '456 Oak Ave' on [ng-reflect-name="labelAddress"]
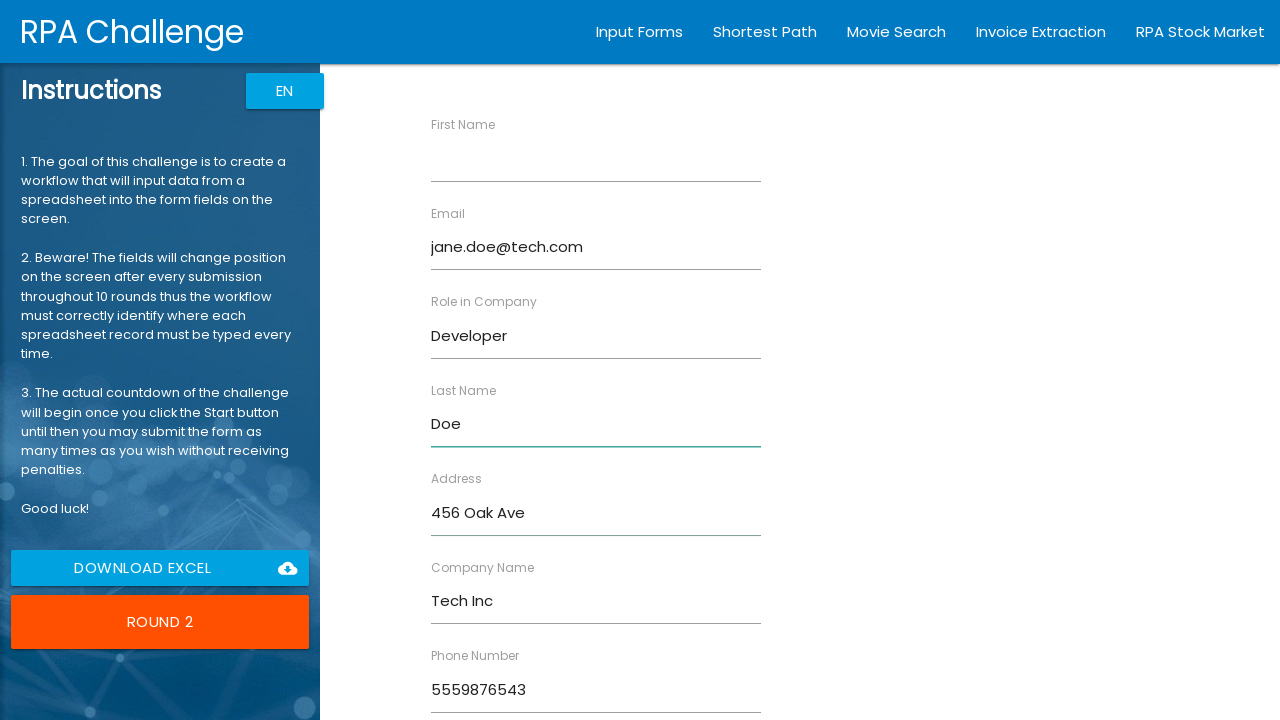

Filled first name with 'Jane' on [ng-reflect-name="labelFirstName"]
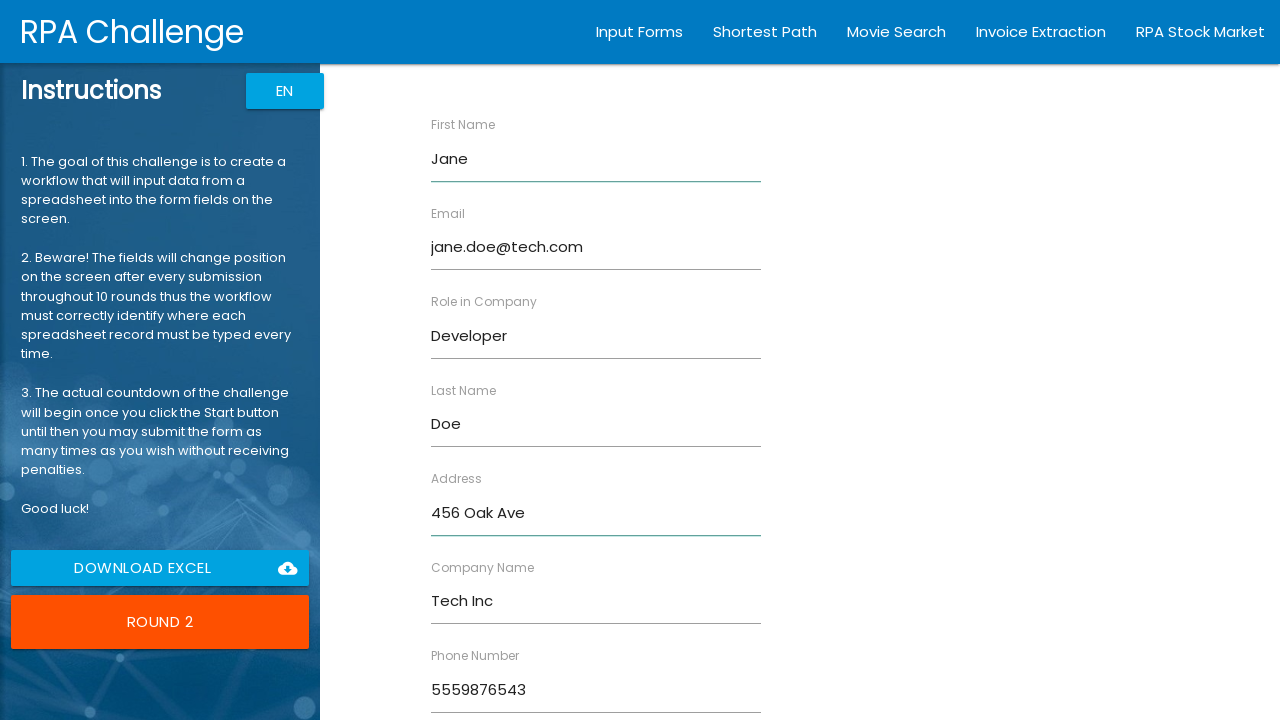

Submitted form for Jane Doe at (478, 688) on xpath=/html/body/app-root/div[2]/app-rpa1/div/div[2]/form/input
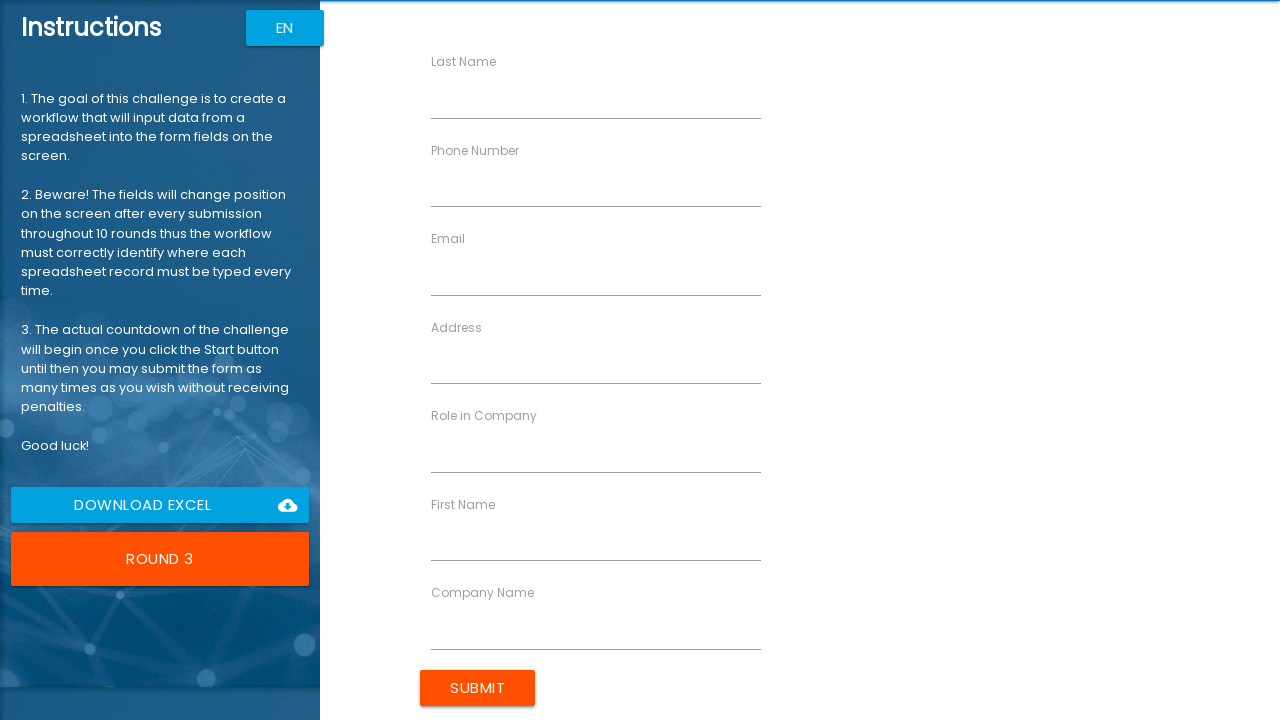

Waited for form submission to process
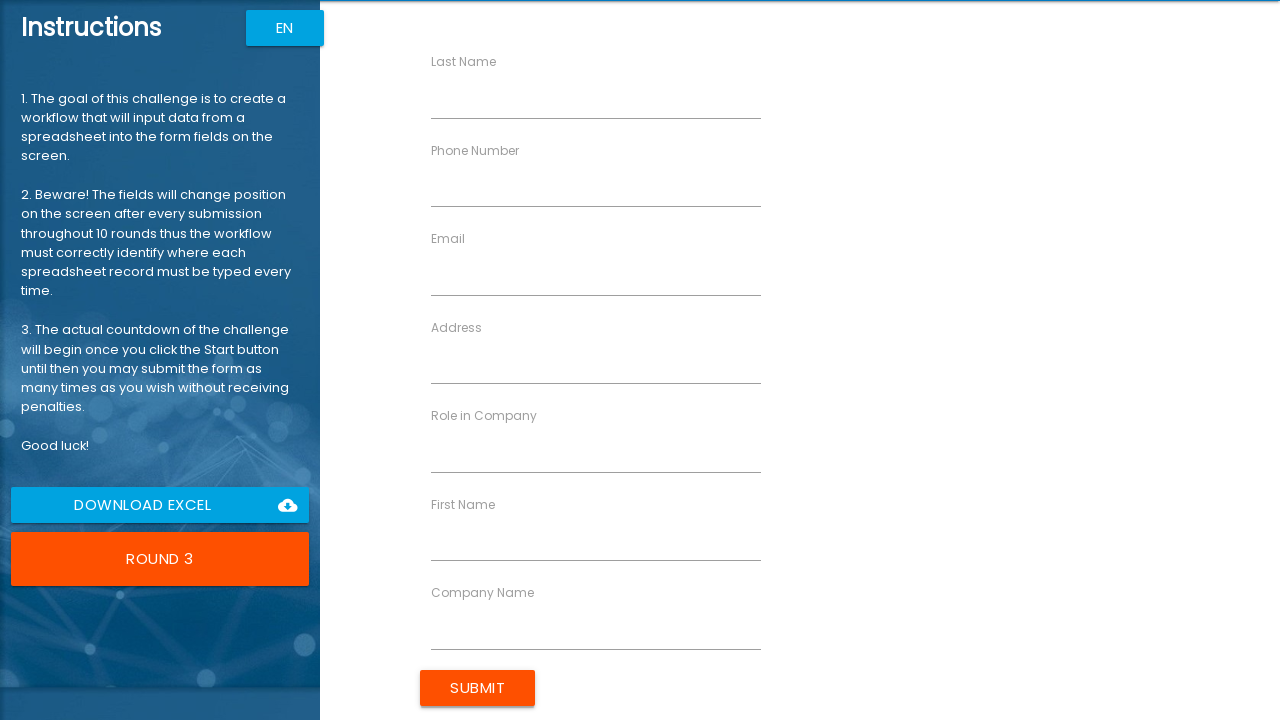

Filled company name with 'Global Ltd' on [ng-reflect-name="labelCompanyName"]
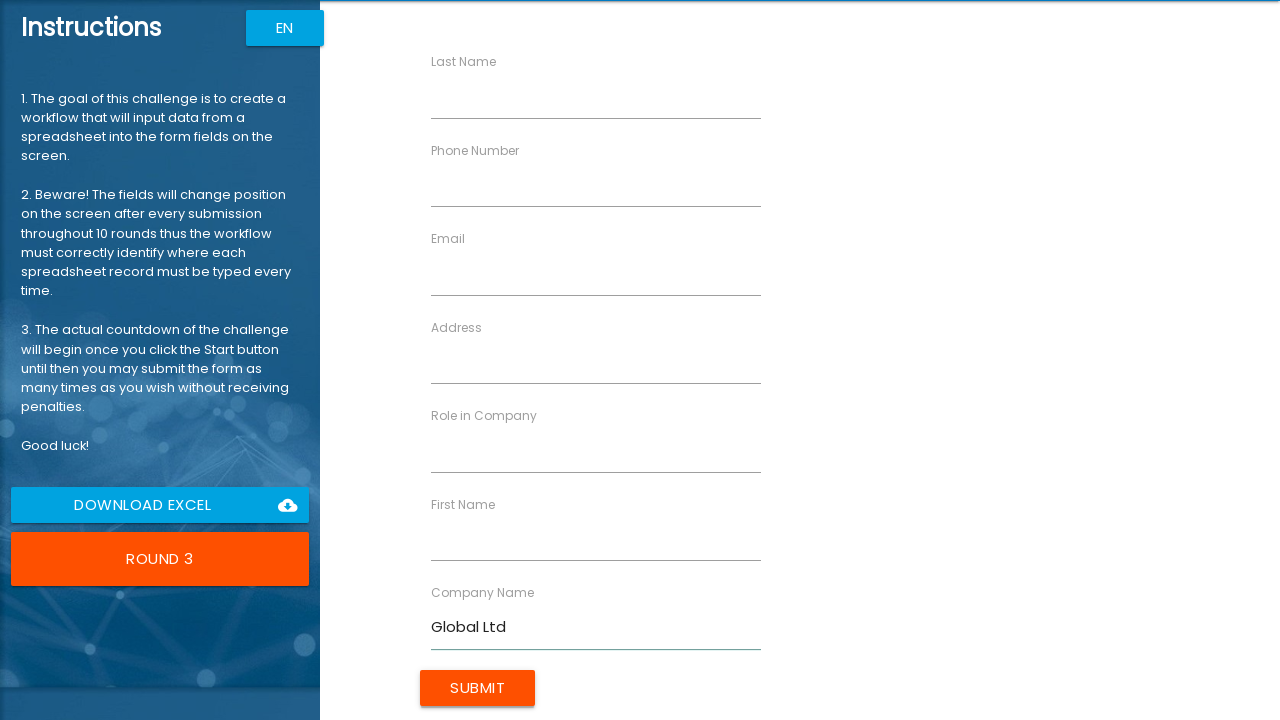

Filled phone number with '5554567890' on [ng-reflect-name="labelPhone"]
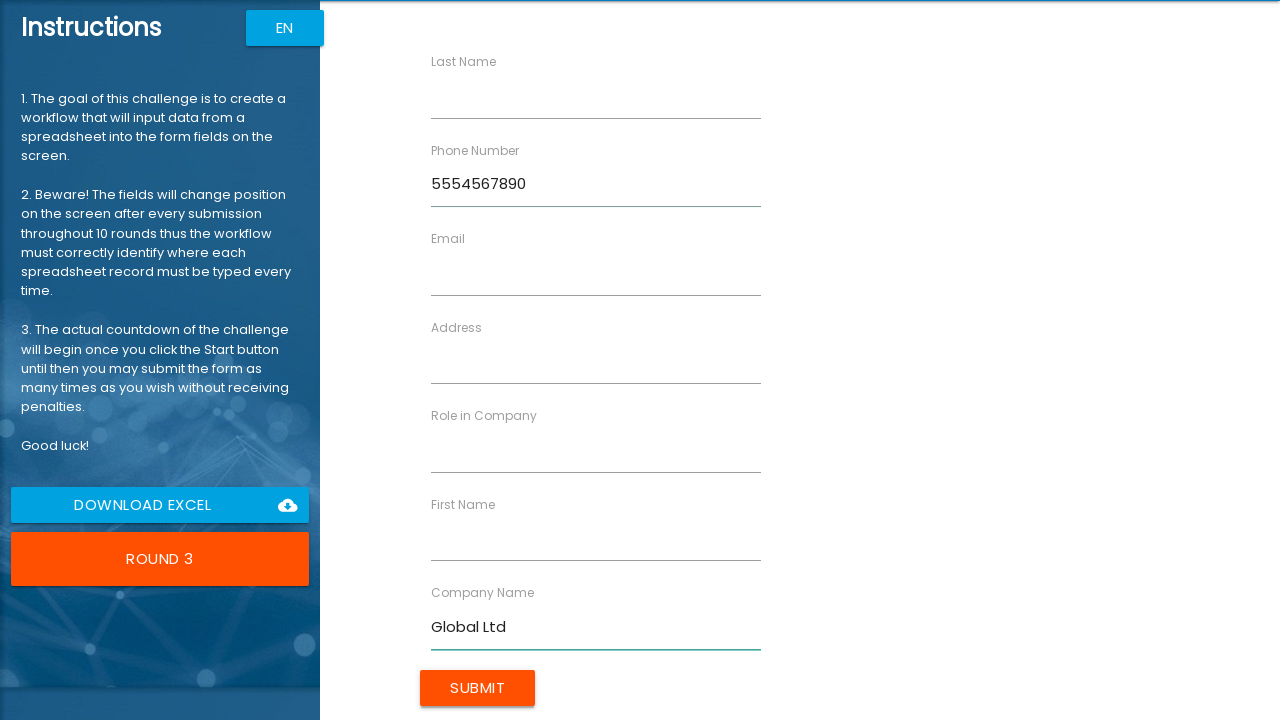

Filled email with 'robert.j@global.com' on [ng-reflect-name="labelEmail"]
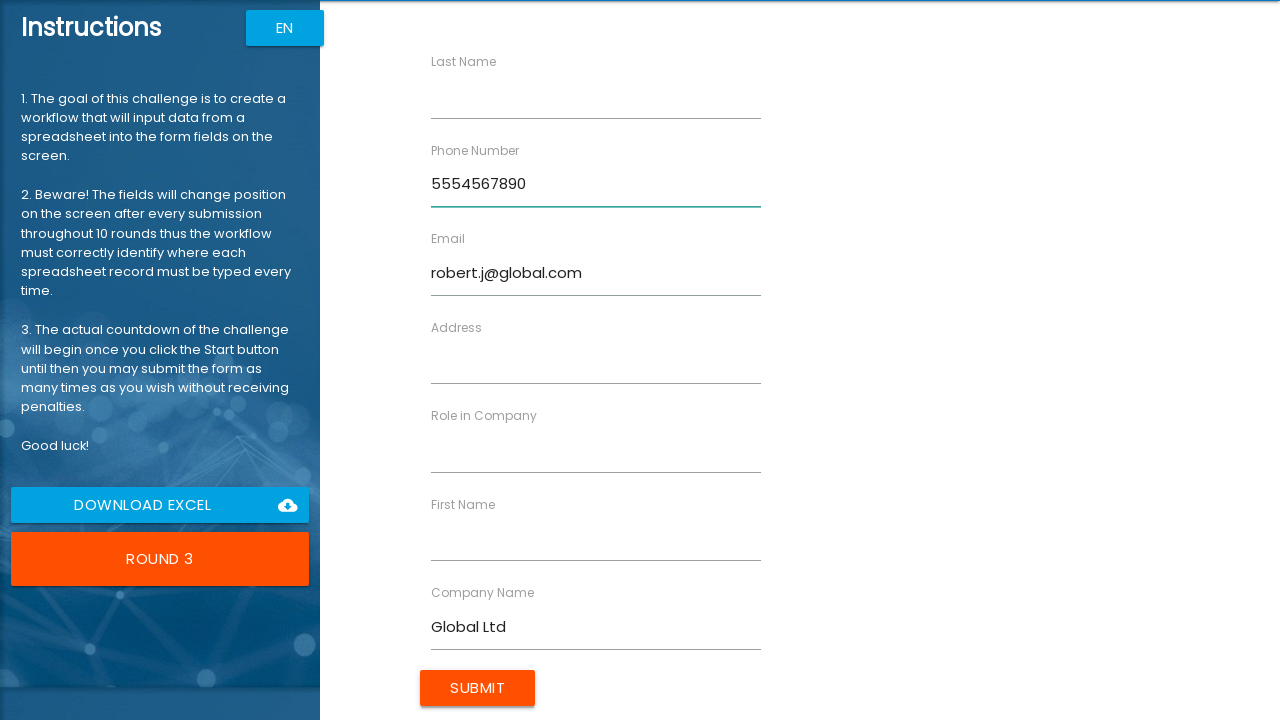

Filled role with 'Analyst' on [ng-reflect-name="labelRole"]
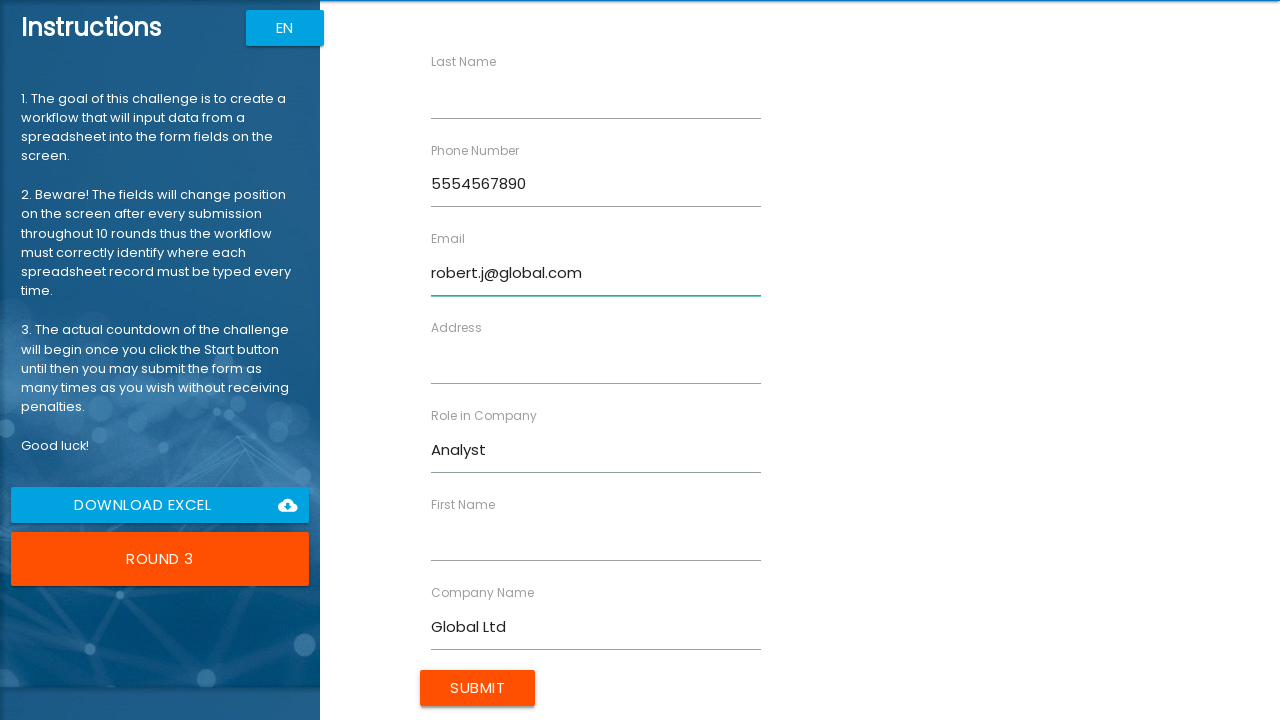

Filled last name with 'Johnson' on [ng-reflect-name="labelLastName"]
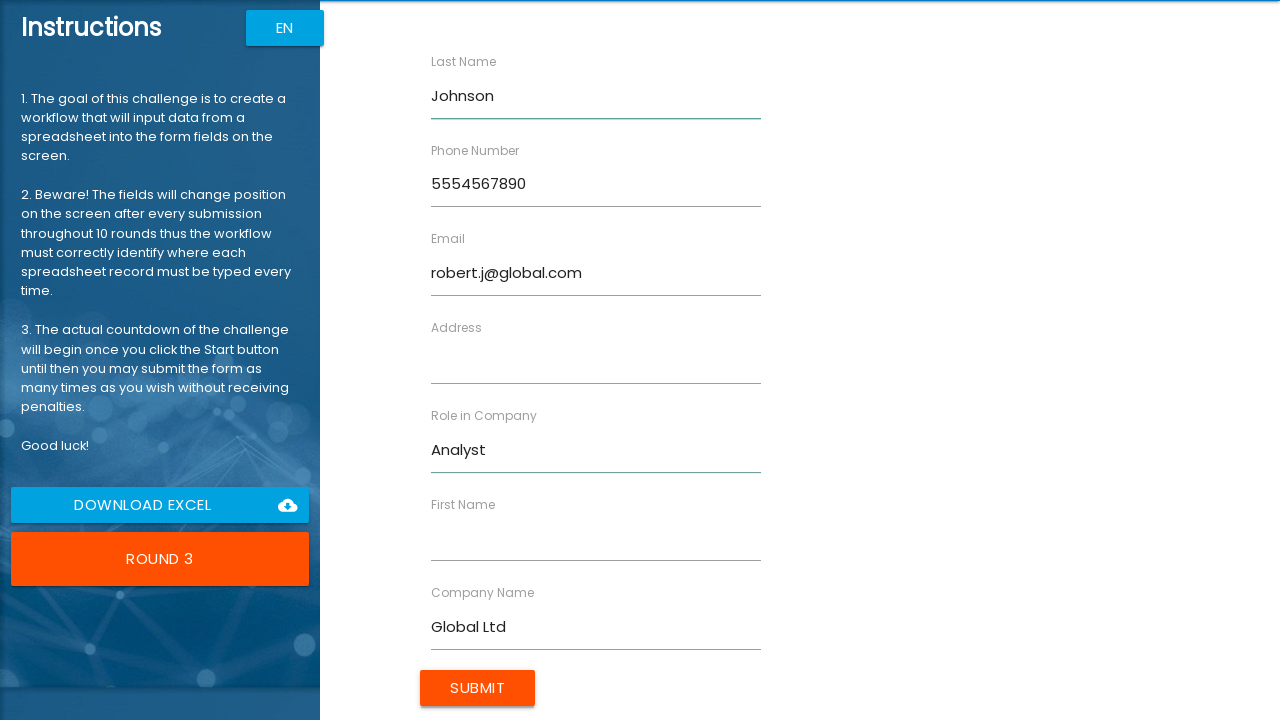

Filled address with '789 Pine Rd' on [ng-reflect-name="labelAddress"]
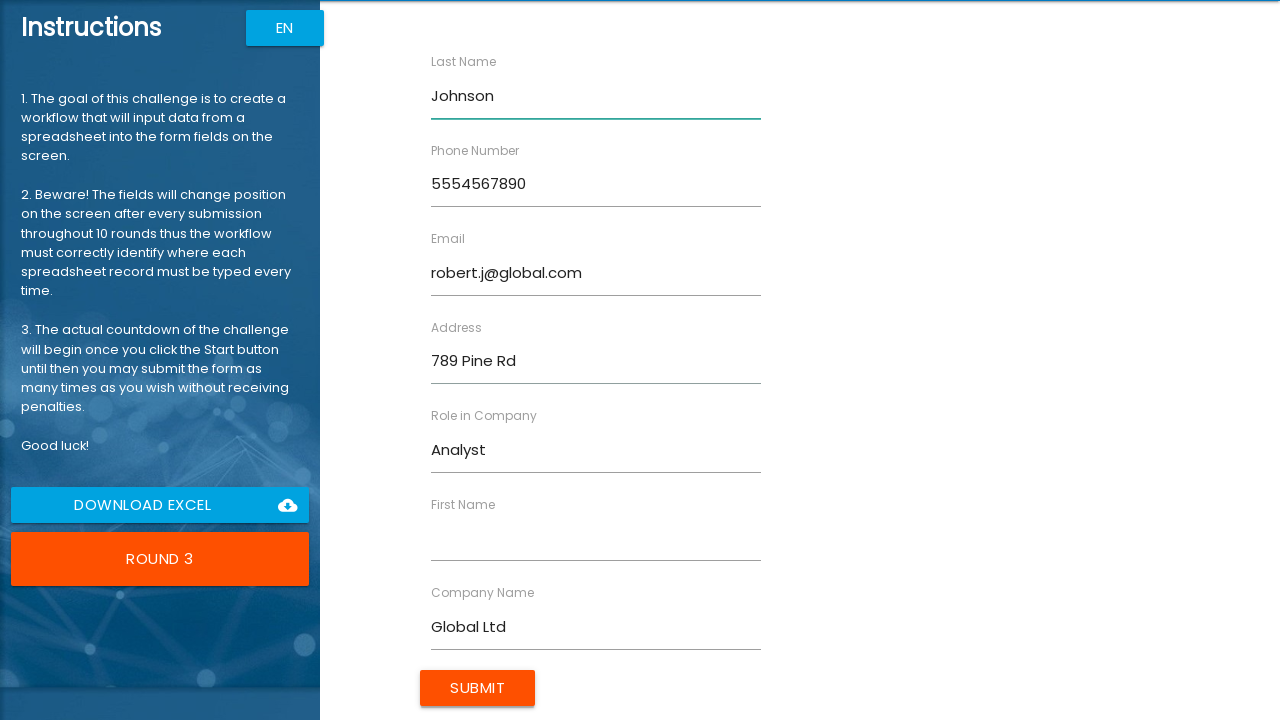

Filled first name with 'Robert' on [ng-reflect-name="labelFirstName"]
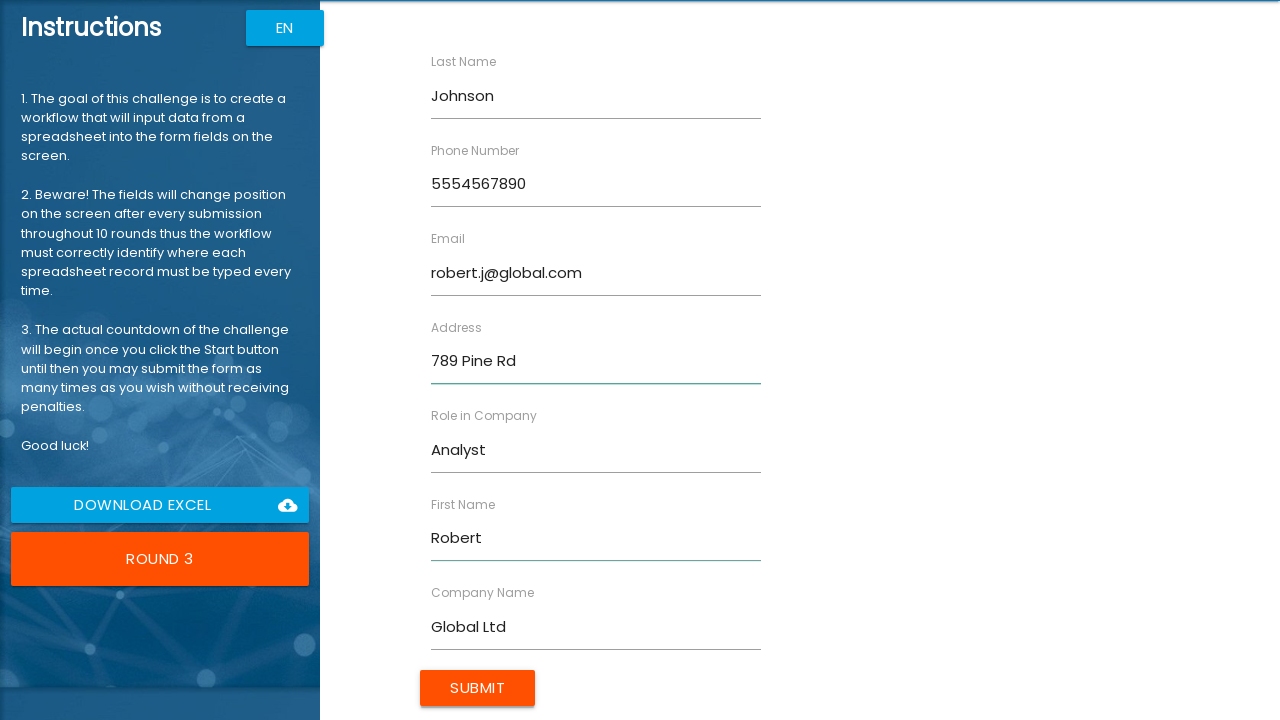

Submitted form for Robert Johnson at (478, 688) on xpath=/html/body/app-root/div[2]/app-rpa1/div/div[2]/form/input
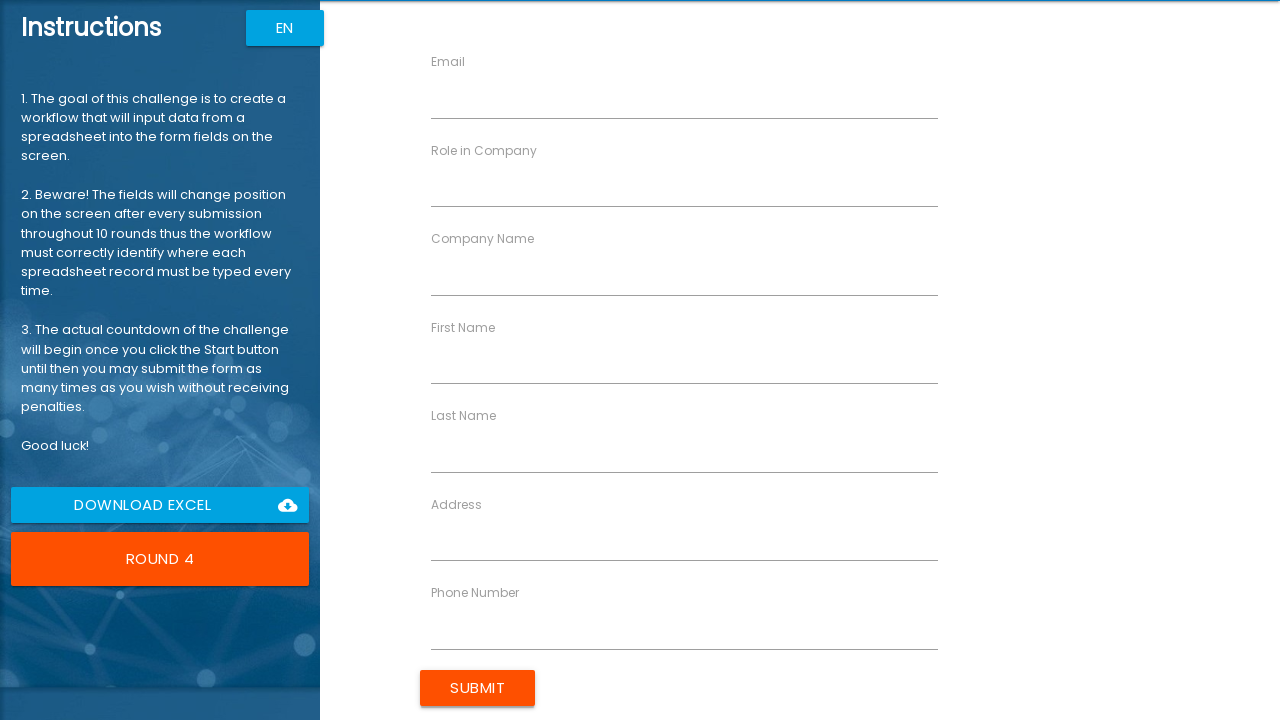

Waited for form submission to process
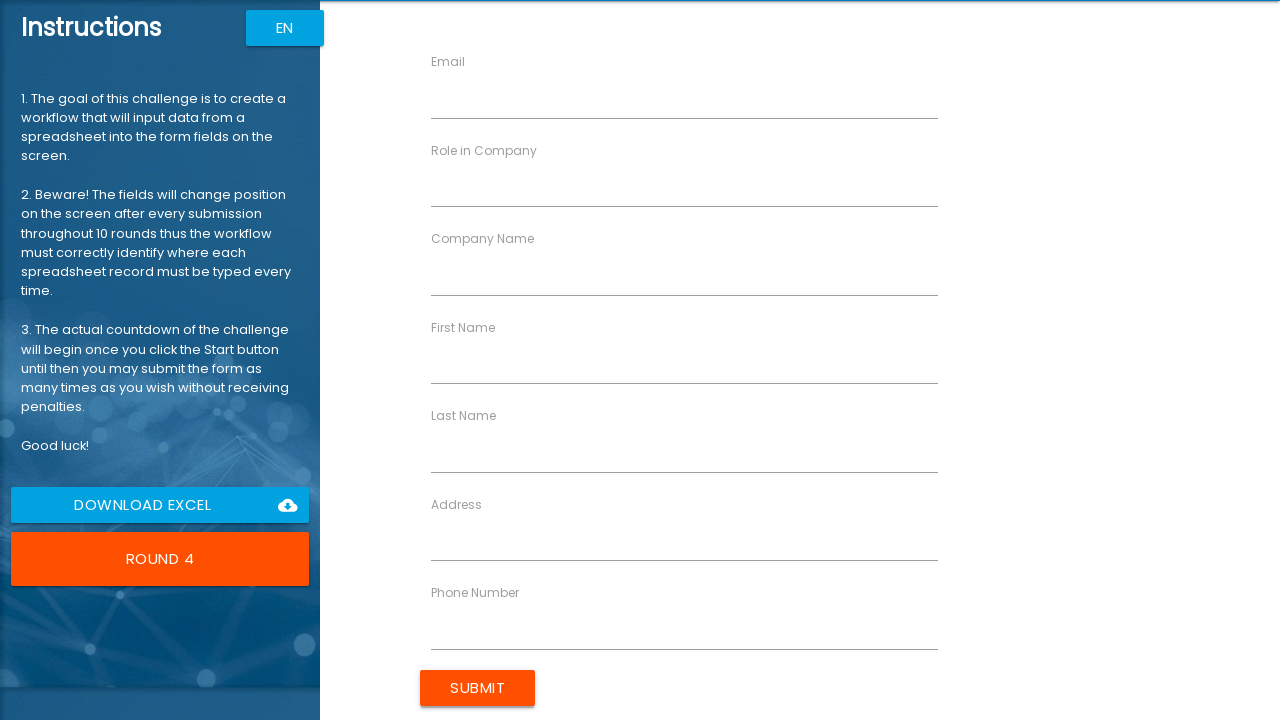

Filled company name with 'Data Systems' on [ng-reflect-name="labelCompanyName"]
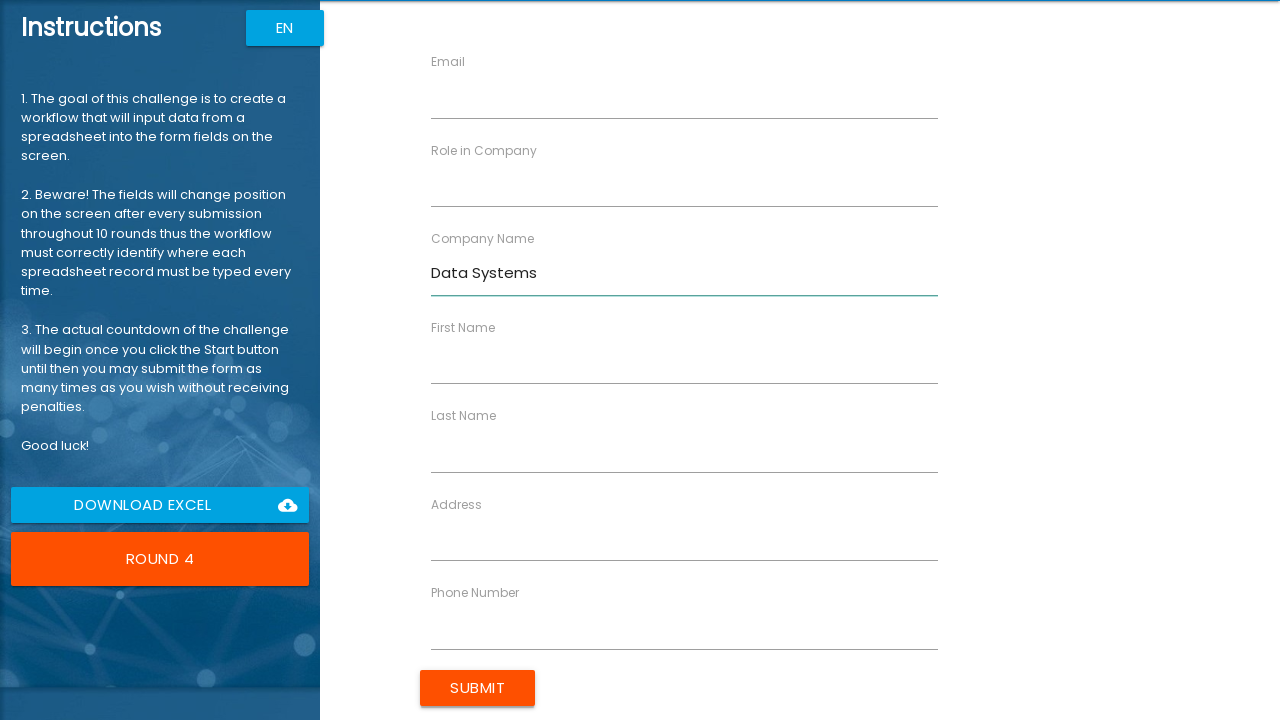

Filled phone number with '5557891234' on [ng-reflect-name="labelPhone"]
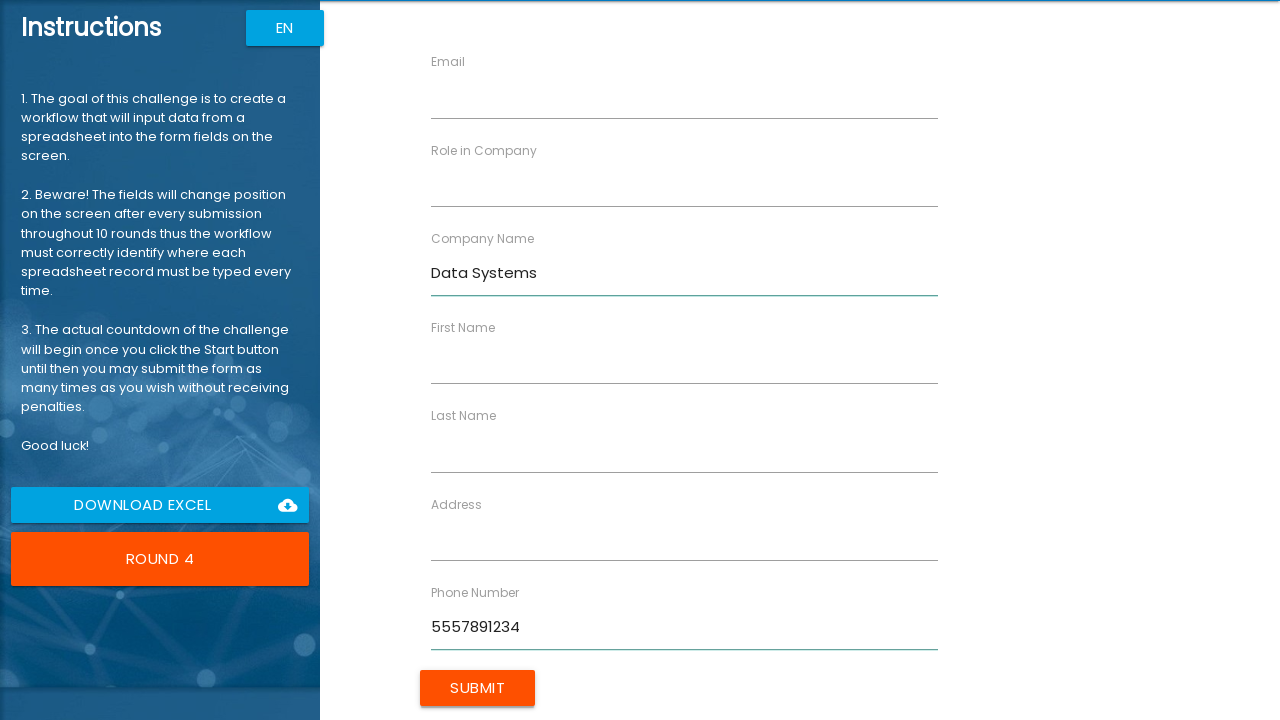

Filled email with 'emily.w@data.com' on [ng-reflect-name="labelEmail"]
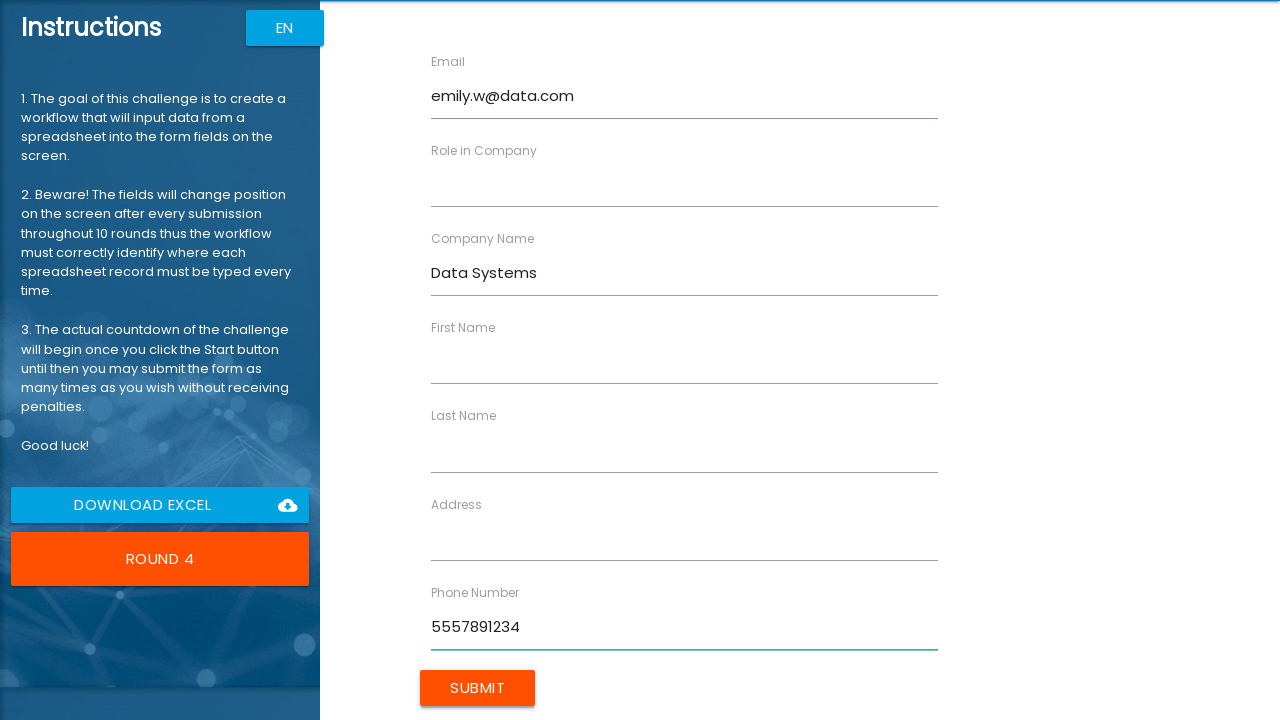

Filled role with 'Director' on [ng-reflect-name="labelRole"]
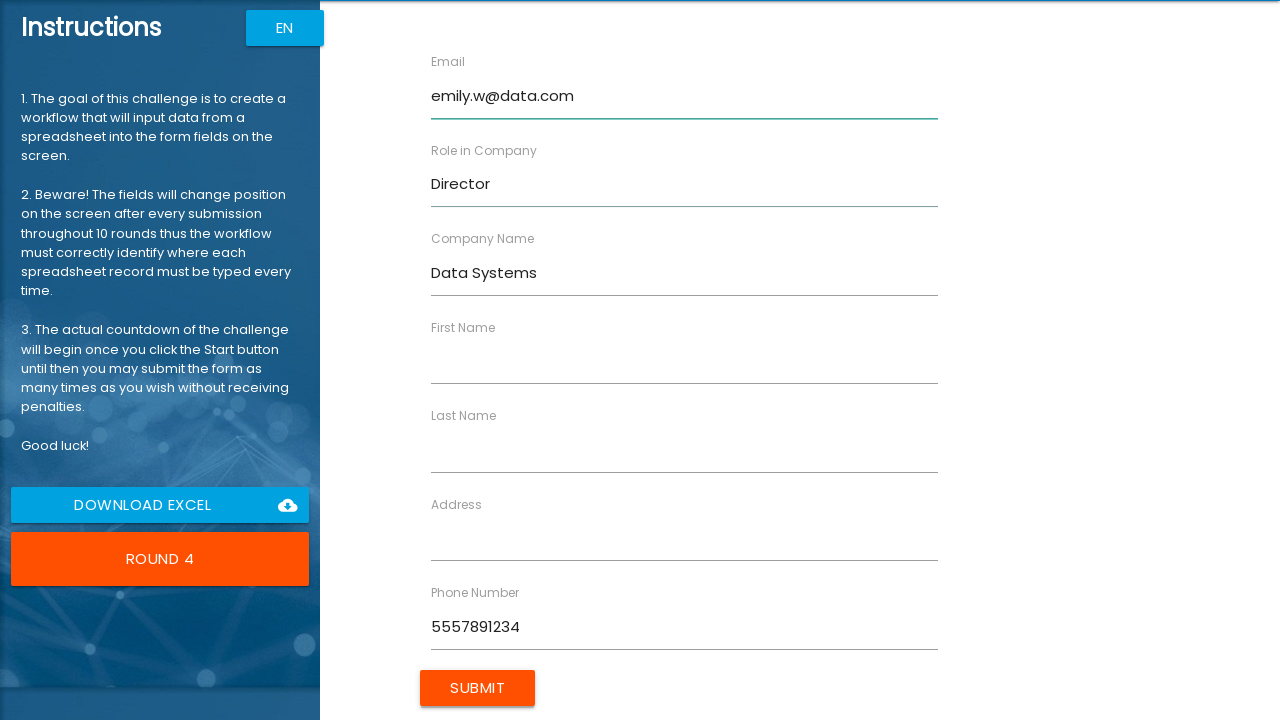

Filled last name with 'Williams' on [ng-reflect-name="labelLastName"]
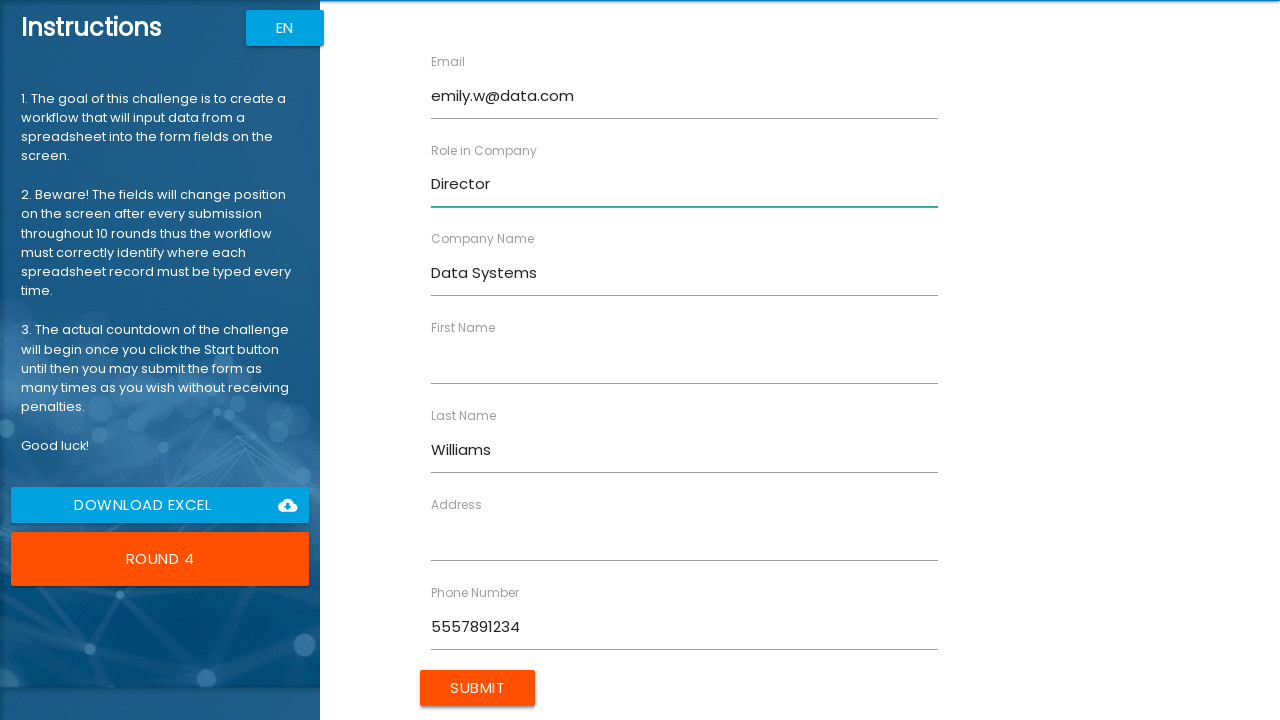

Filled address with '321 Elm St' on [ng-reflect-name="labelAddress"]
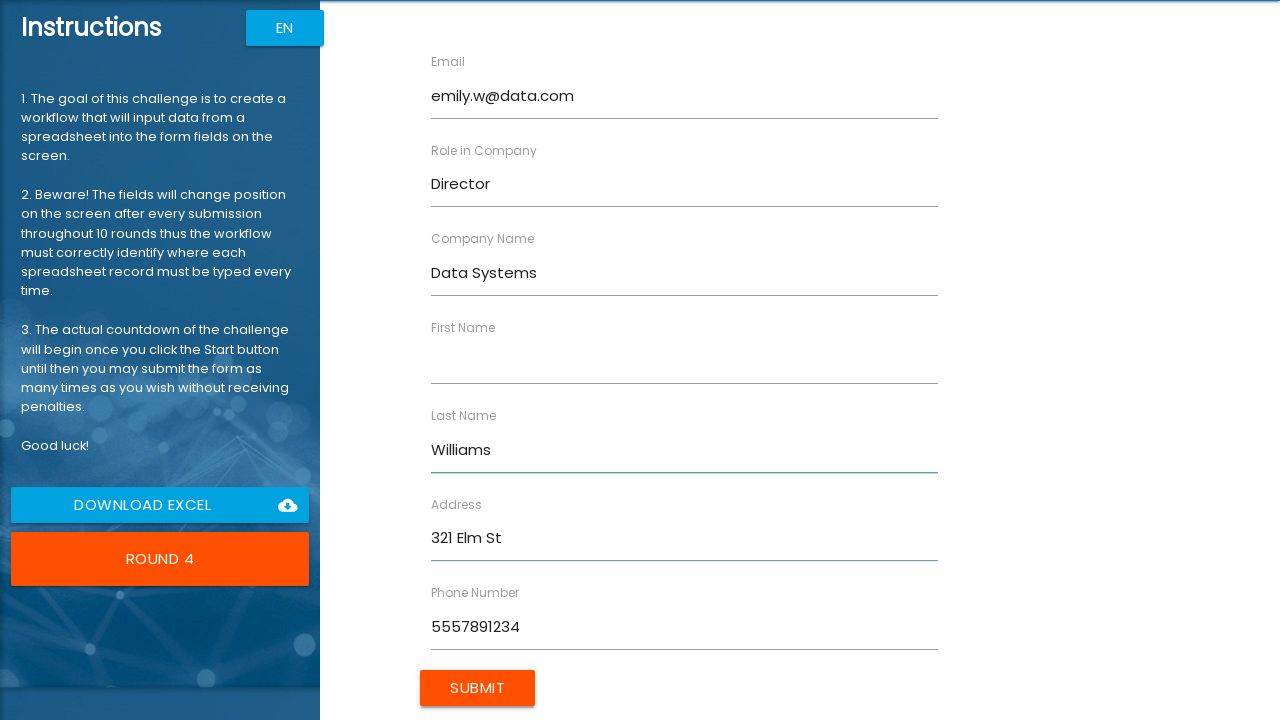

Filled first name with 'Emily' on [ng-reflect-name="labelFirstName"]
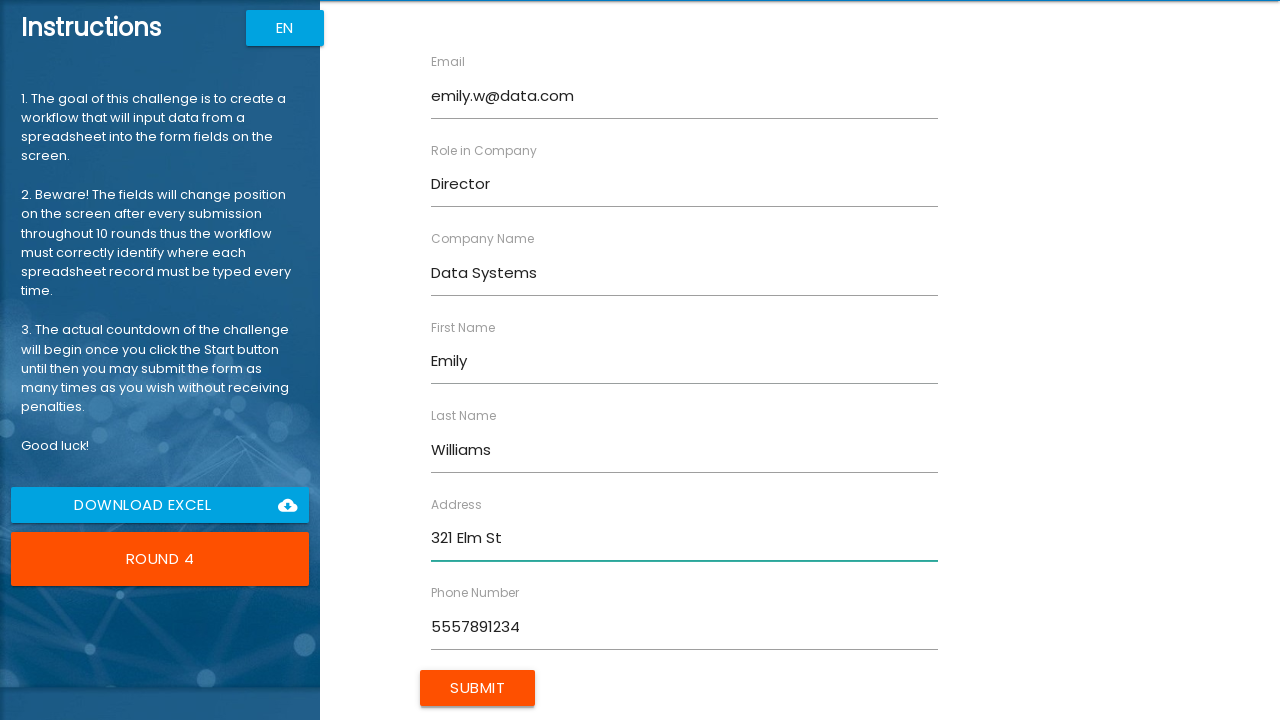

Submitted form for Emily Williams at (478, 688) on xpath=/html/body/app-root/div[2]/app-rpa1/div/div[2]/form/input
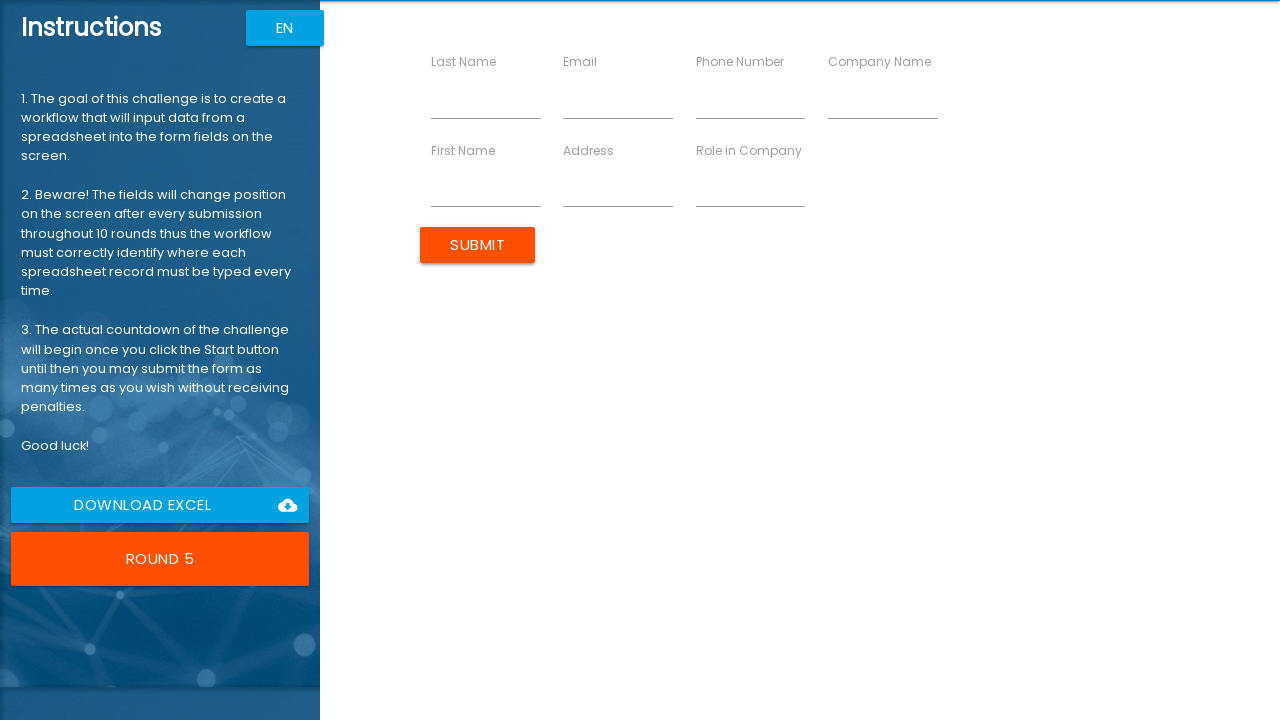

Waited for form submission to process
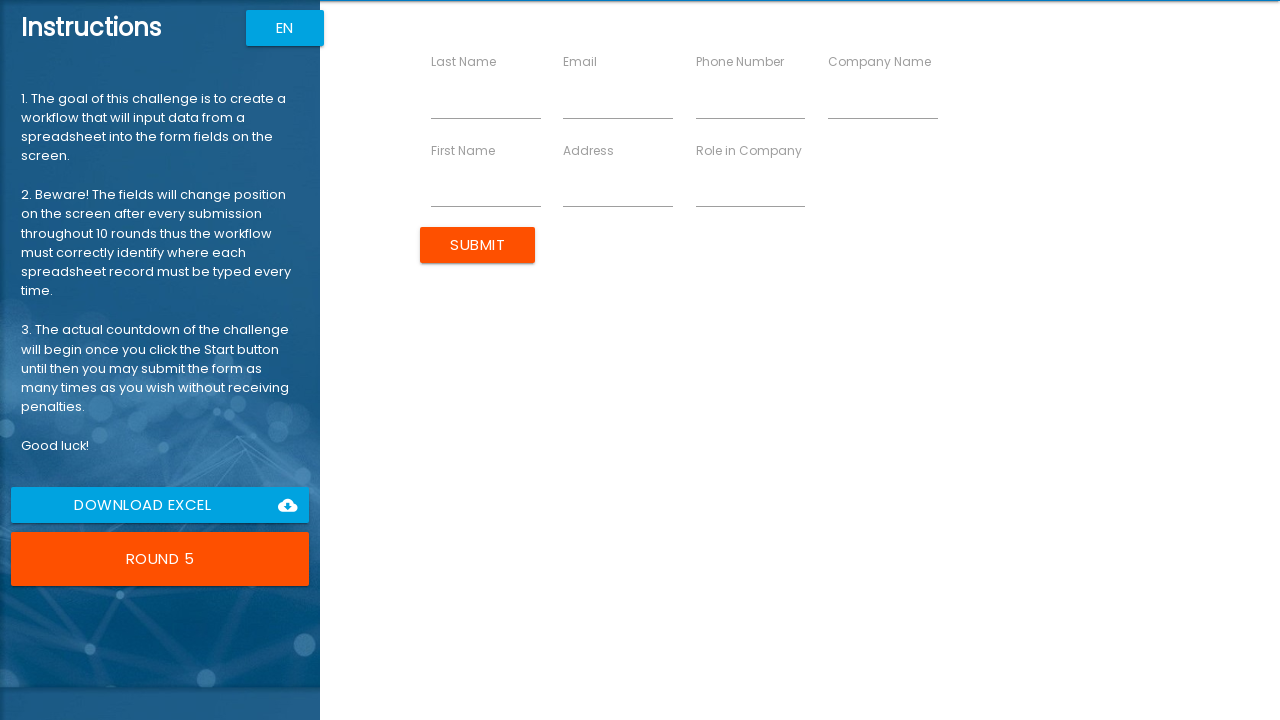

Filled company name with 'Innovation Co' on [ng-reflect-name="labelCompanyName"]
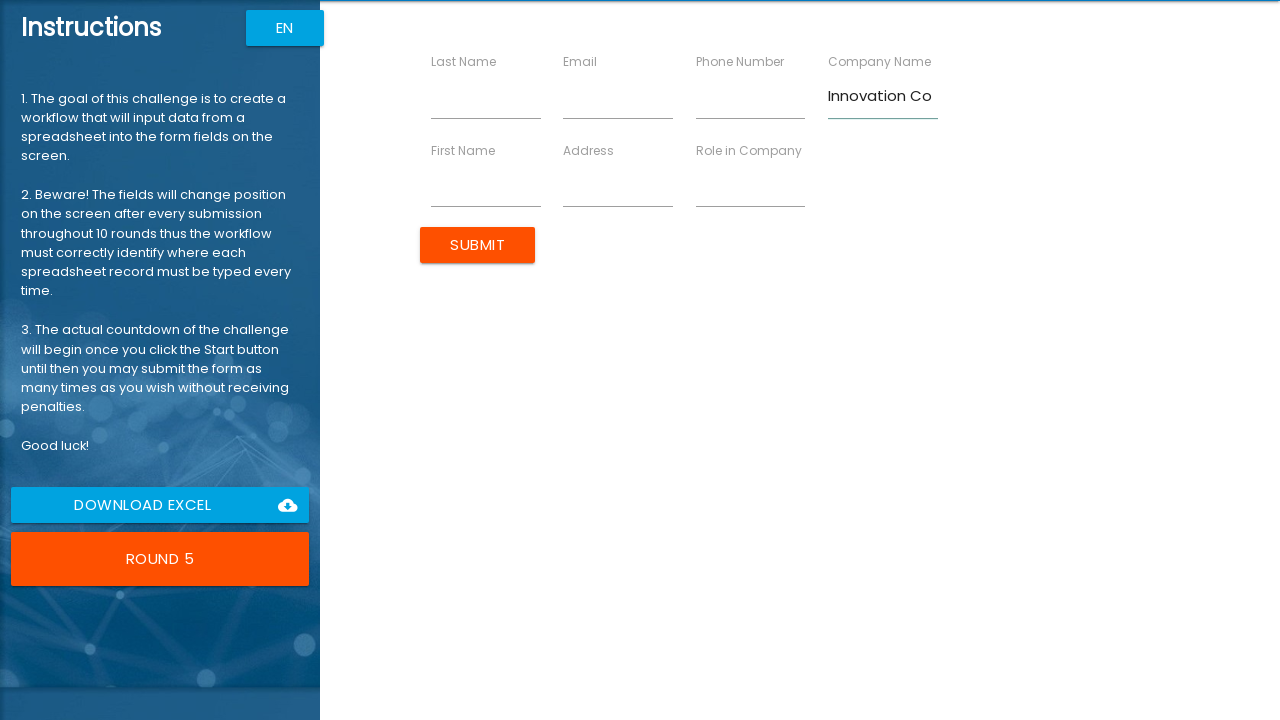

Filled phone number with '5552345678' on [ng-reflect-name="labelPhone"]
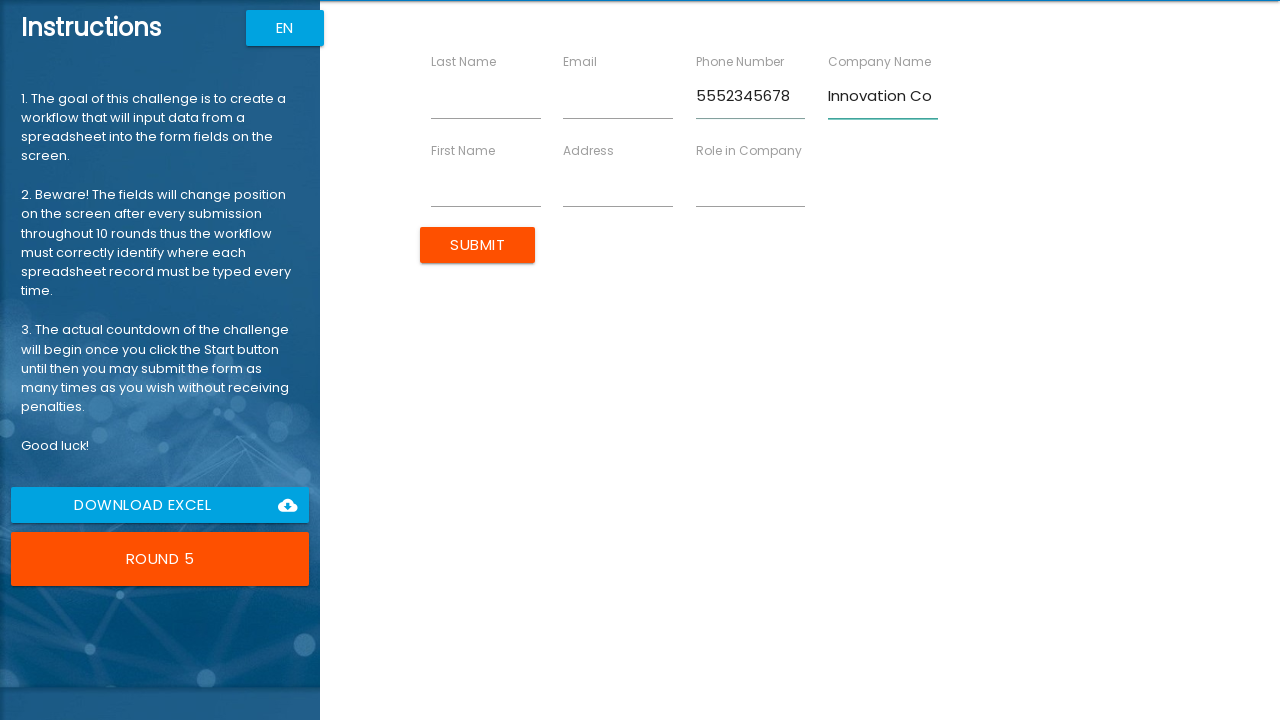

Filled email with 'm.brown@innov.com' on [ng-reflect-name="labelEmail"]
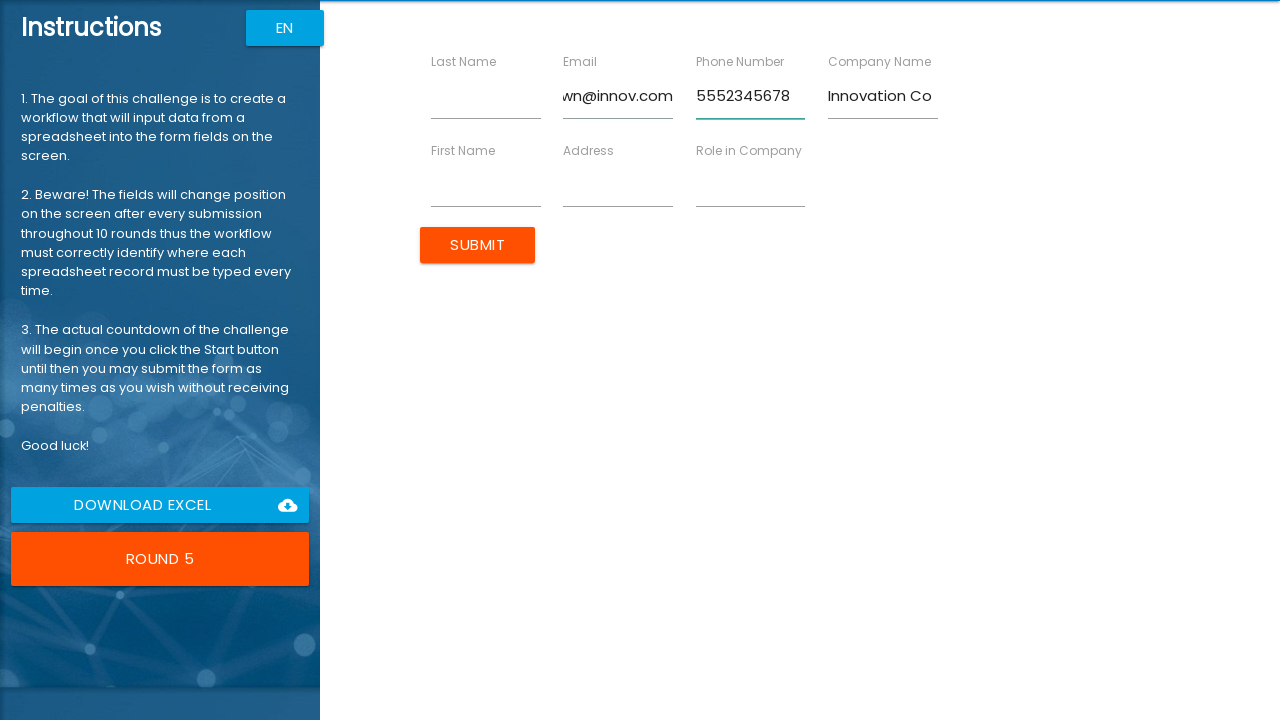

Filled role with 'Engineer' on [ng-reflect-name="labelRole"]
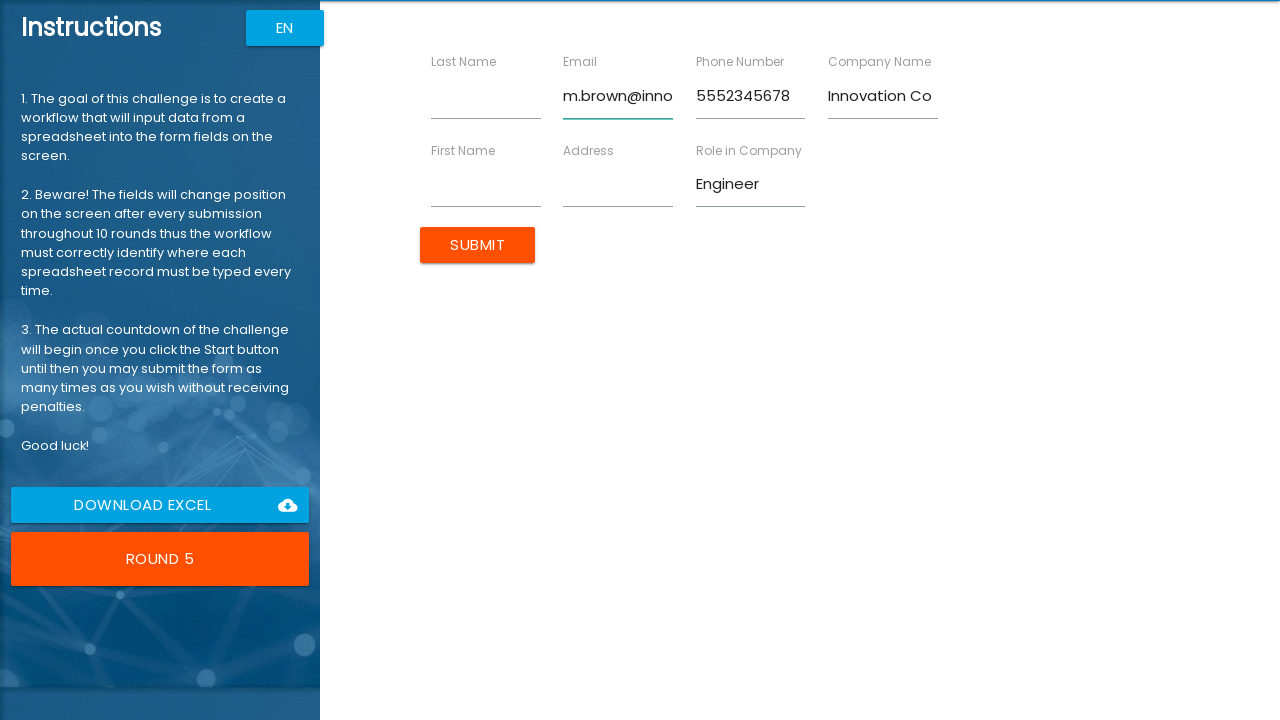

Filled last name with 'Brown' on [ng-reflect-name="labelLastName"]
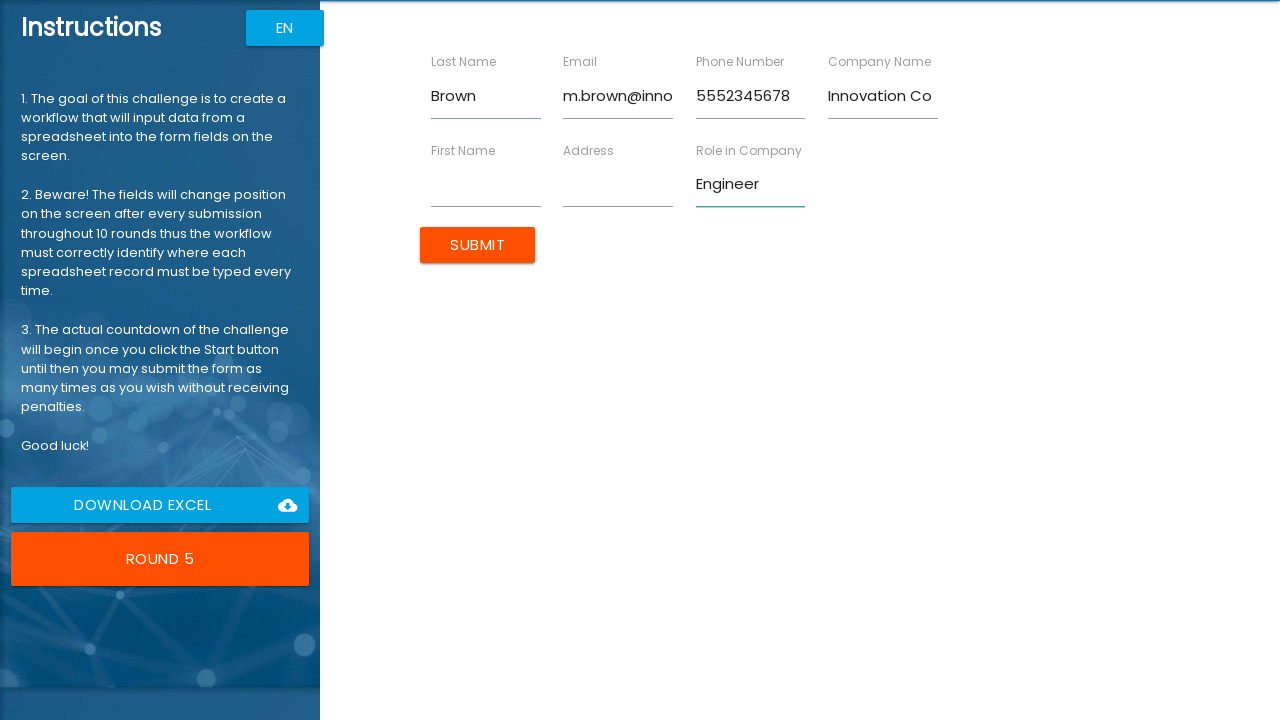

Filled address with '654 Maple Dr' on [ng-reflect-name="labelAddress"]
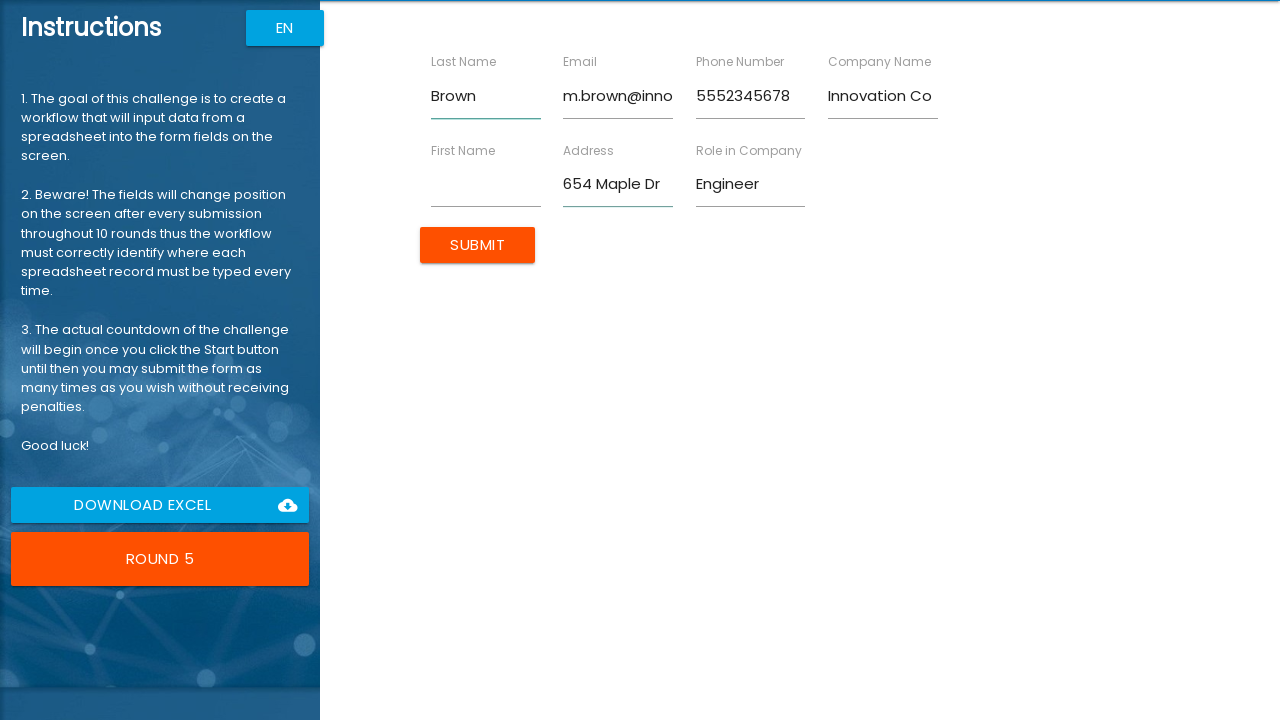

Filled first name with 'Michael' on [ng-reflect-name="labelFirstName"]
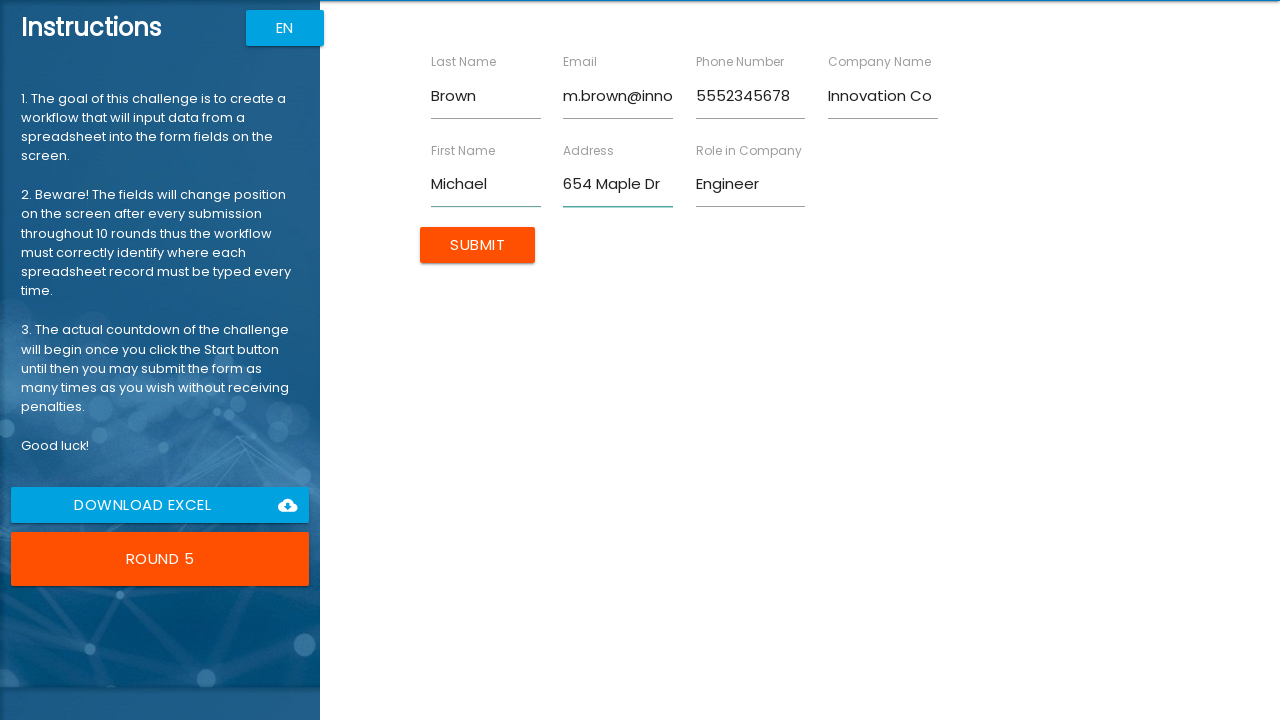

Submitted form for Michael Brown at (478, 245) on xpath=/html/body/app-root/div[2]/app-rpa1/div/div[2]/form/input
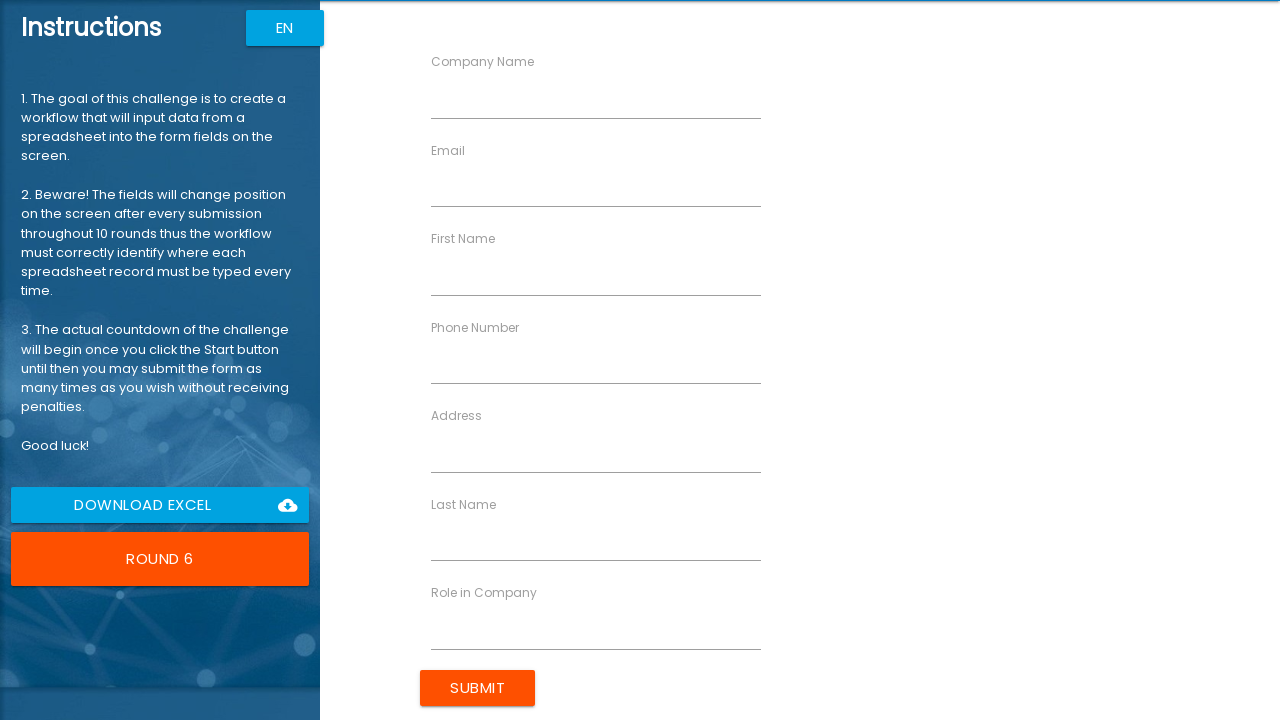

Waited for form submission to process
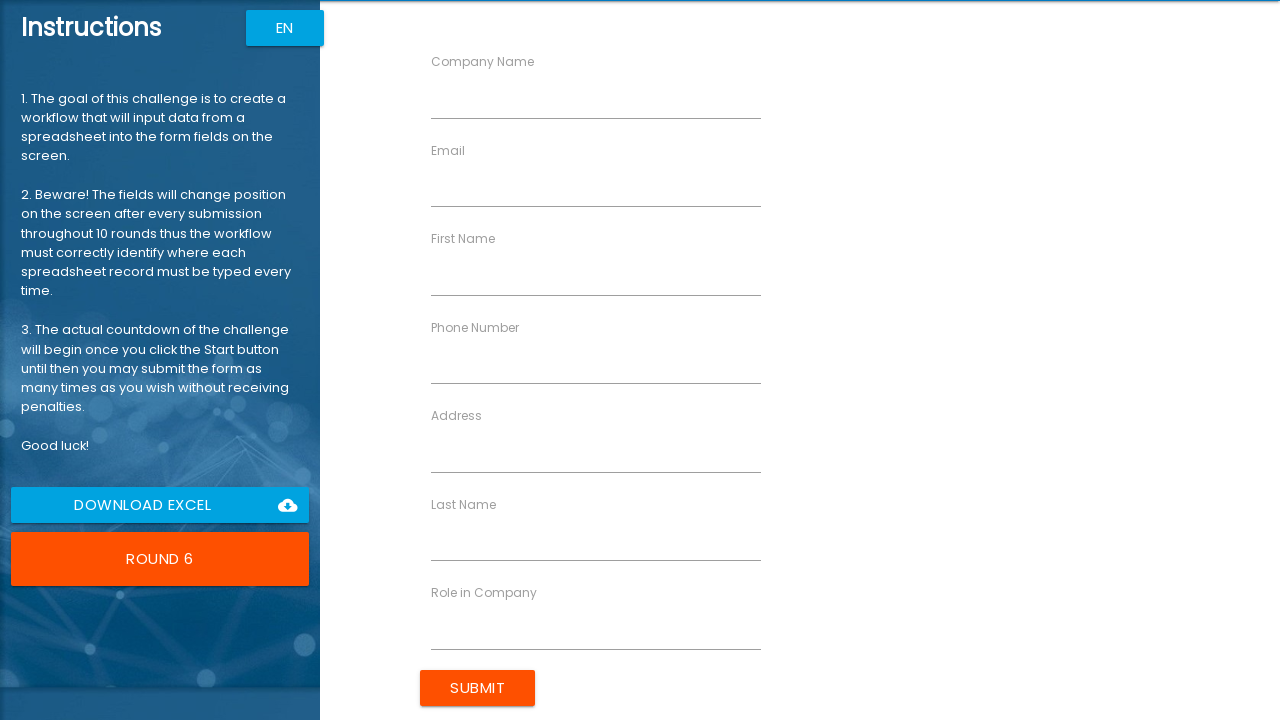

Filled company name with 'Solutions Inc' on [ng-reflect-name="labelCompanyName"]
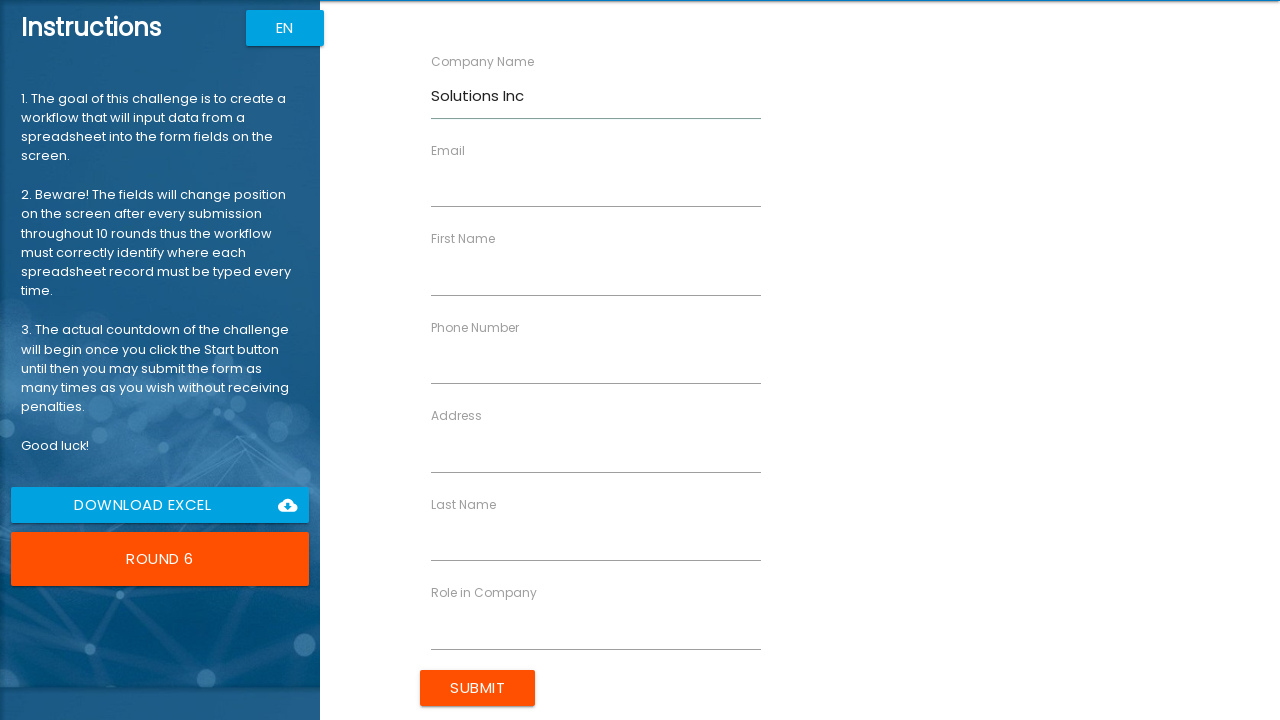

Filled phone number with '5558765432' on [ng-reflect-name="labelPhone"]
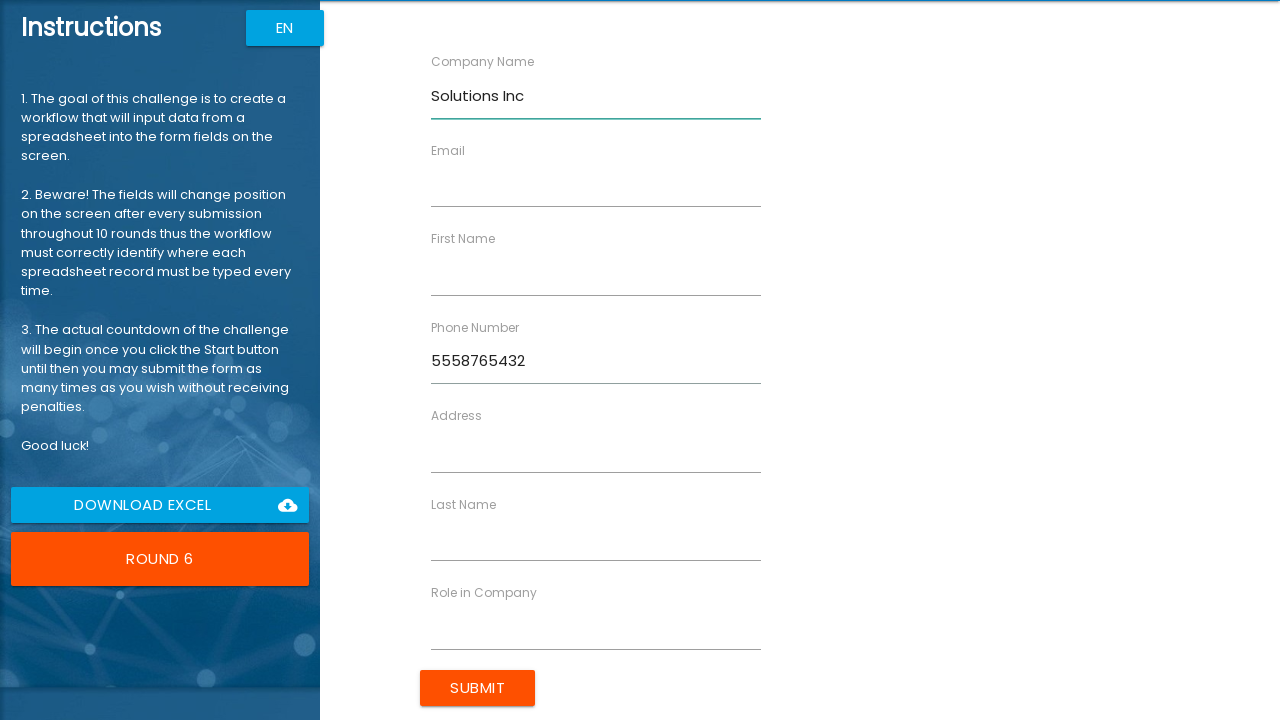

Filled email with 'sarah.d@solutions.com' on [ng-reflect-name="labelEmail"]
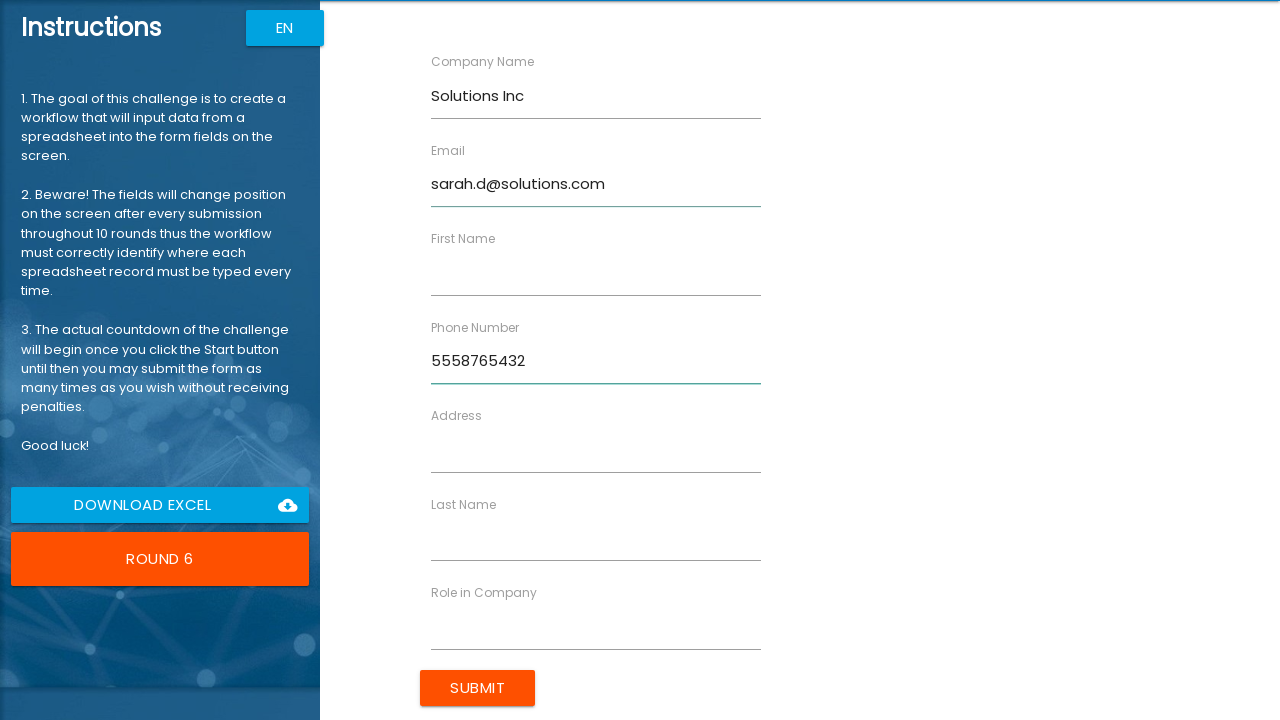

Filled role with 'Consultant' on [ng-reflect-name="labelRole"]
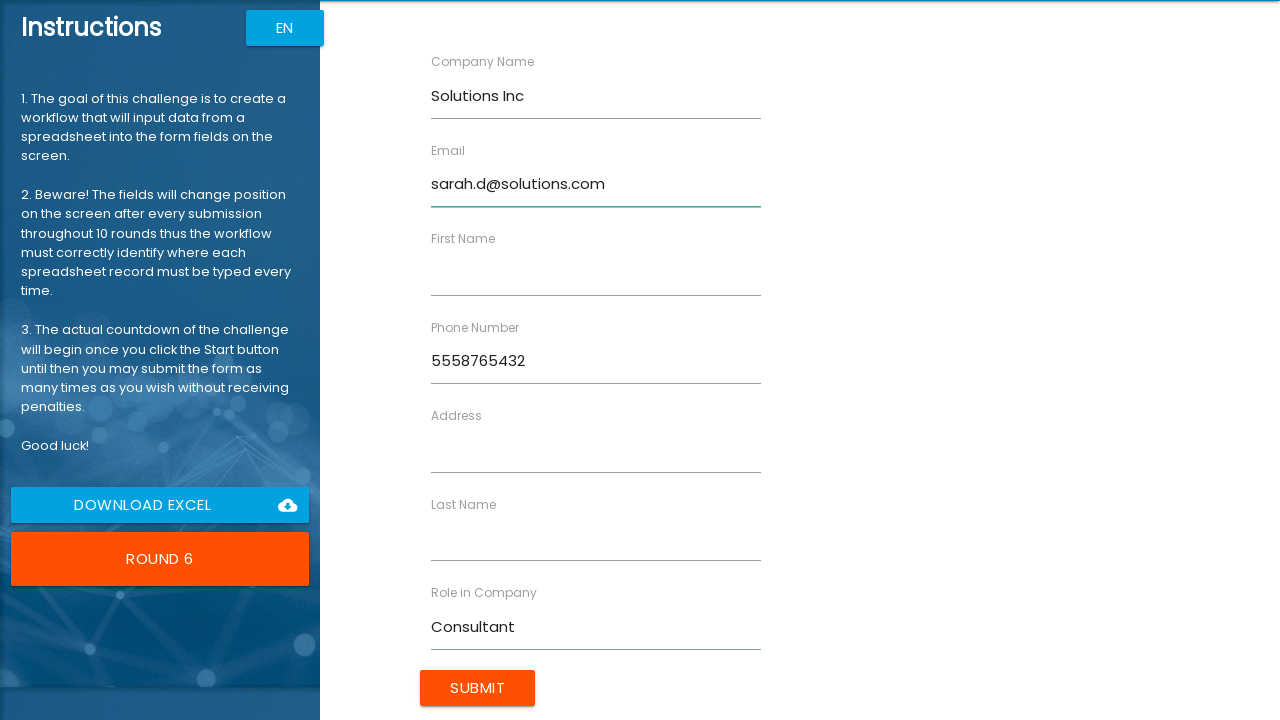

Filled last name with 'Davis' on [ng-reflect-name="labelLastName"]
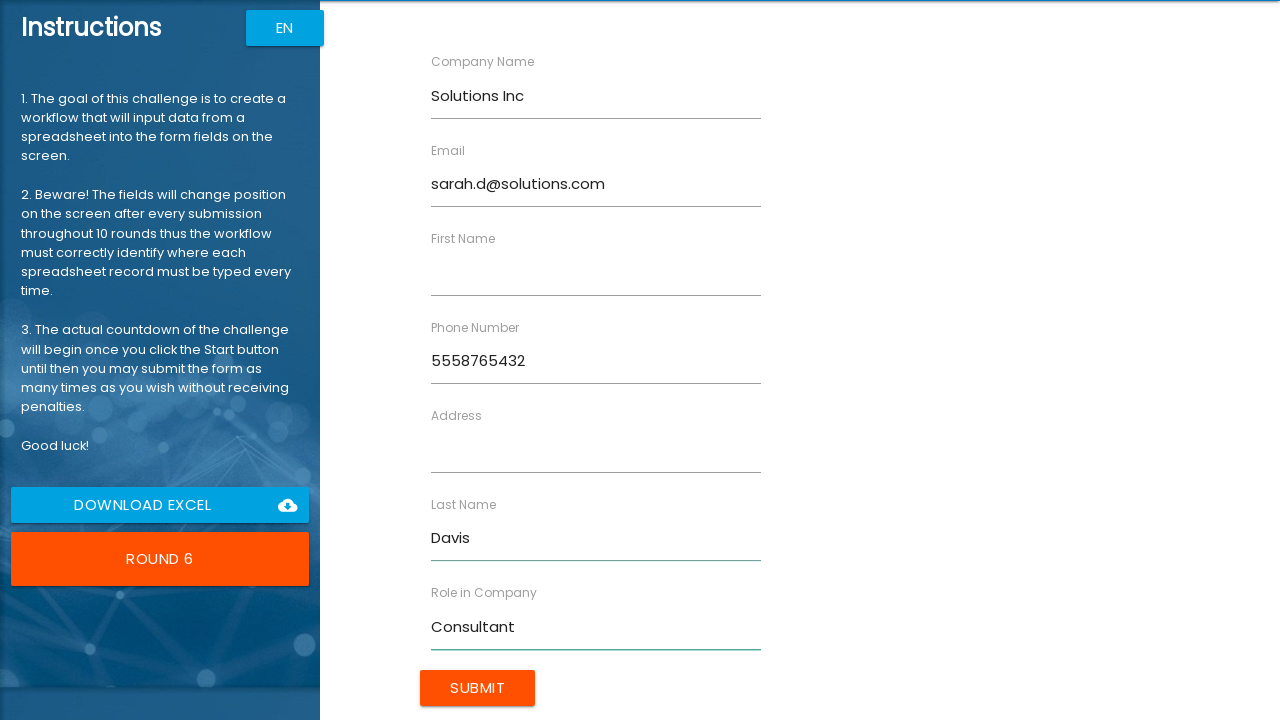

Filled address with '987 Cedar Ln' on [ng-reflect-name="labelAddress"]
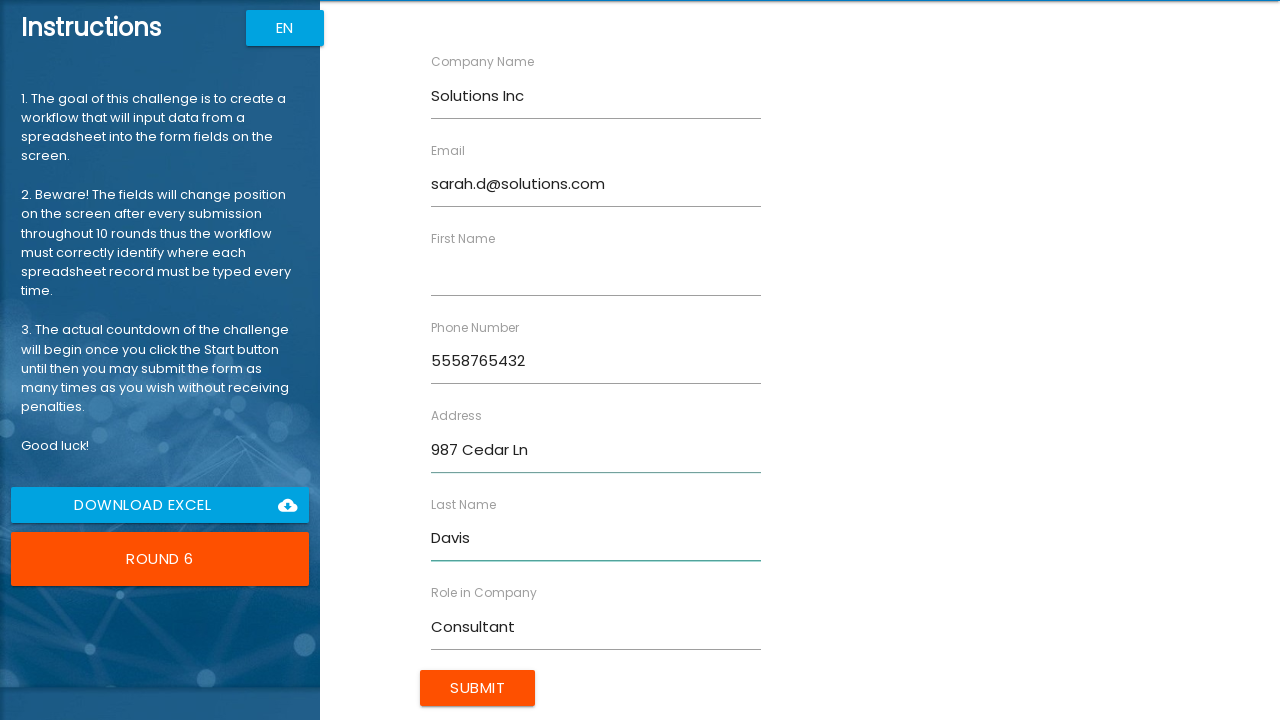

Filled first name with 'Sarah' on [ng-reflect-name="labelFirstName"]
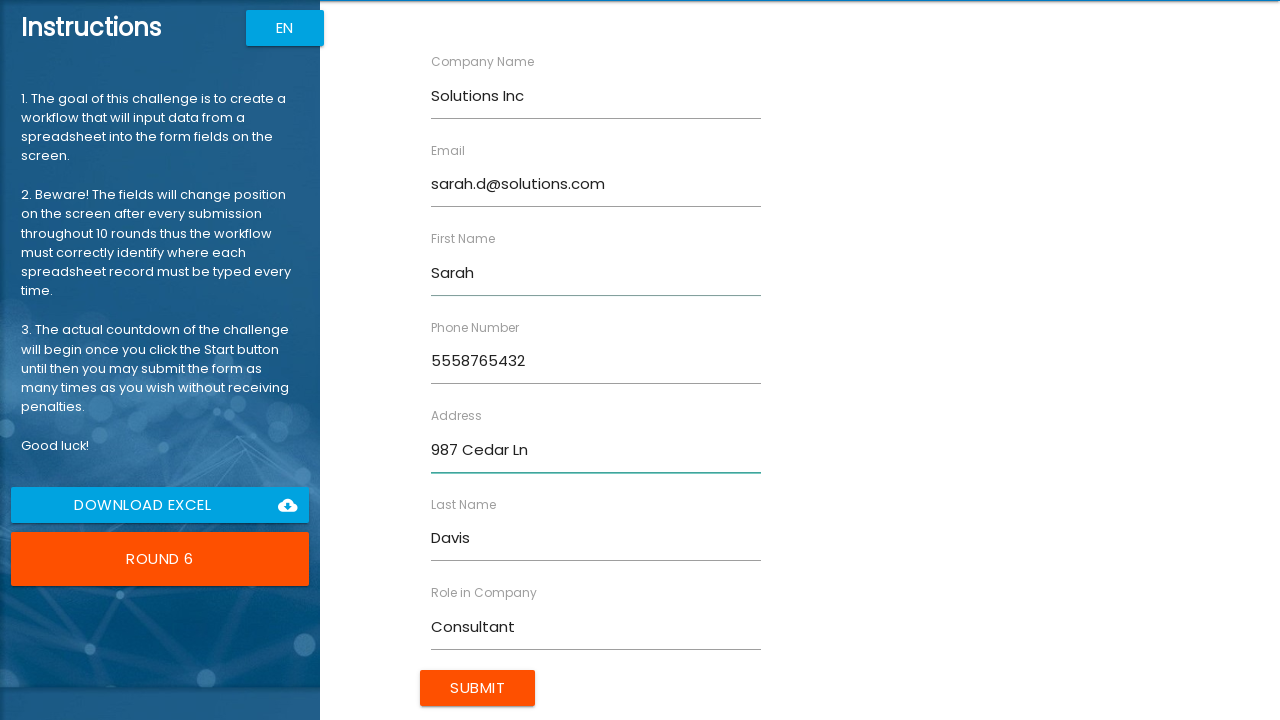

Submitted form for Sarah Davis at (478, 688) on xpath=/html/body/app-root/div[2]/app-rpa1/div/div[2]/form/input
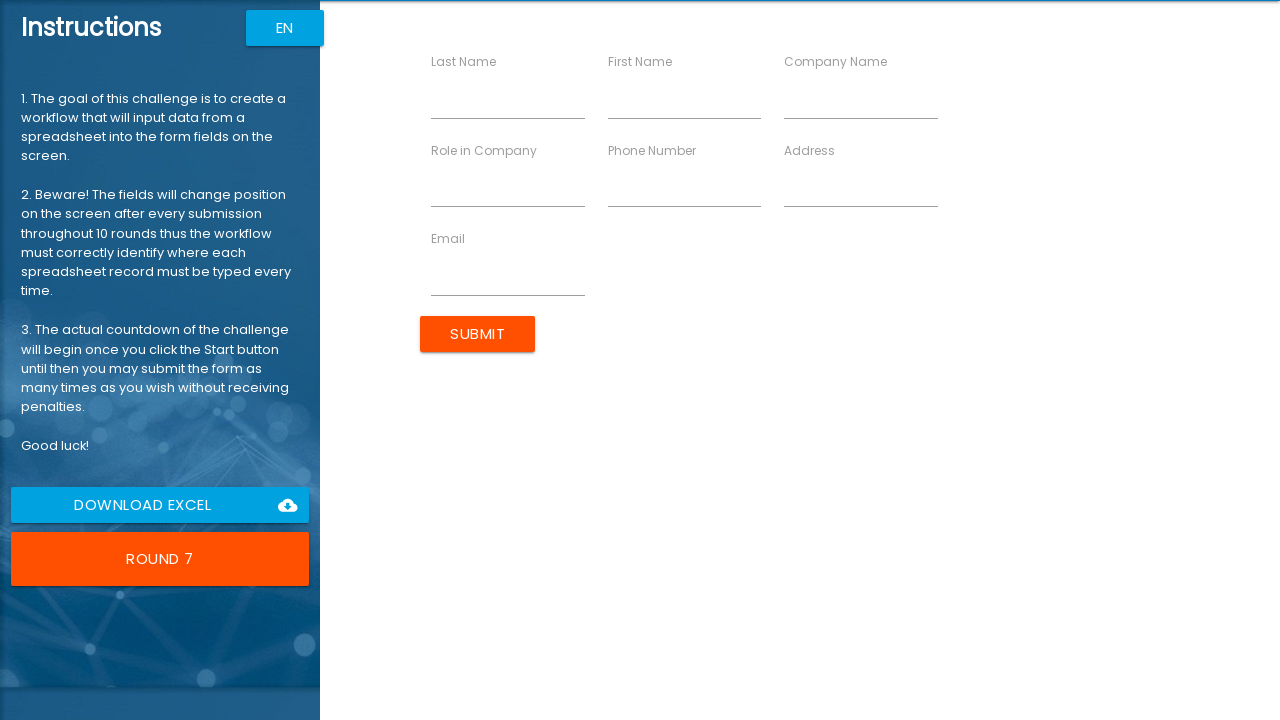

Waited for form submission to process
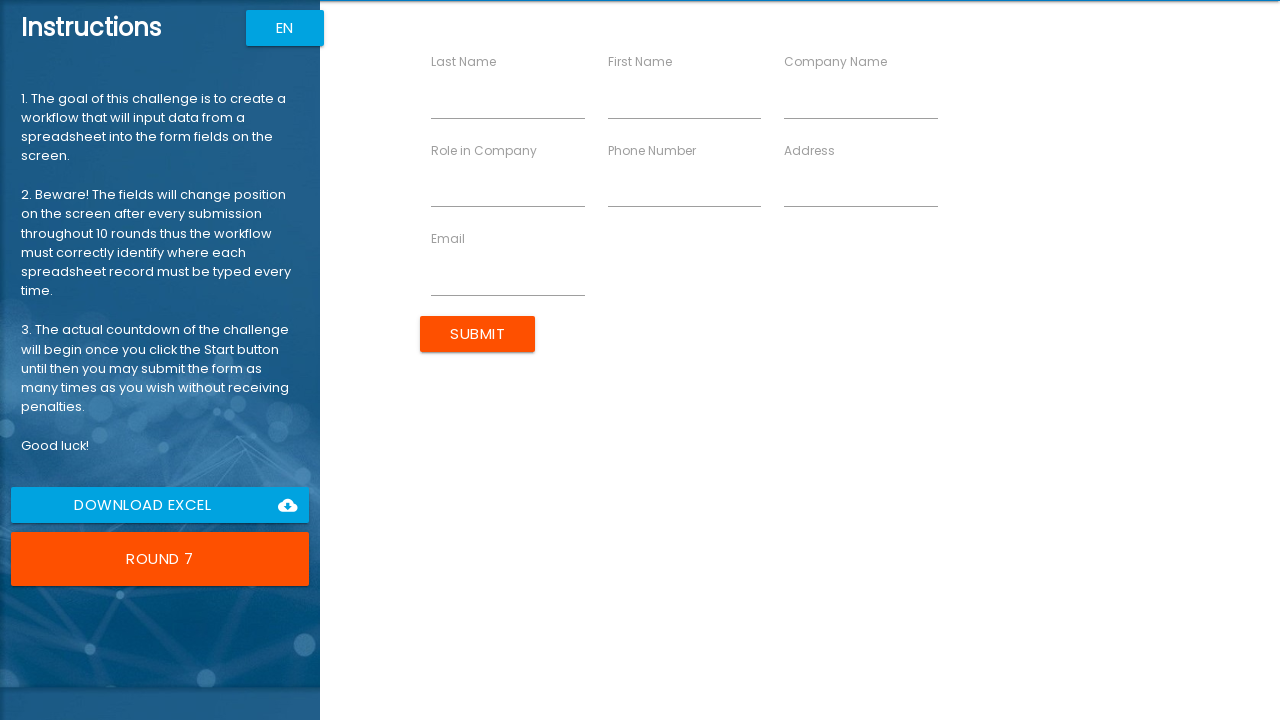

Filled company name with 'Enterprise LLC' on [ng-reflect-name="labelCompanyName"]
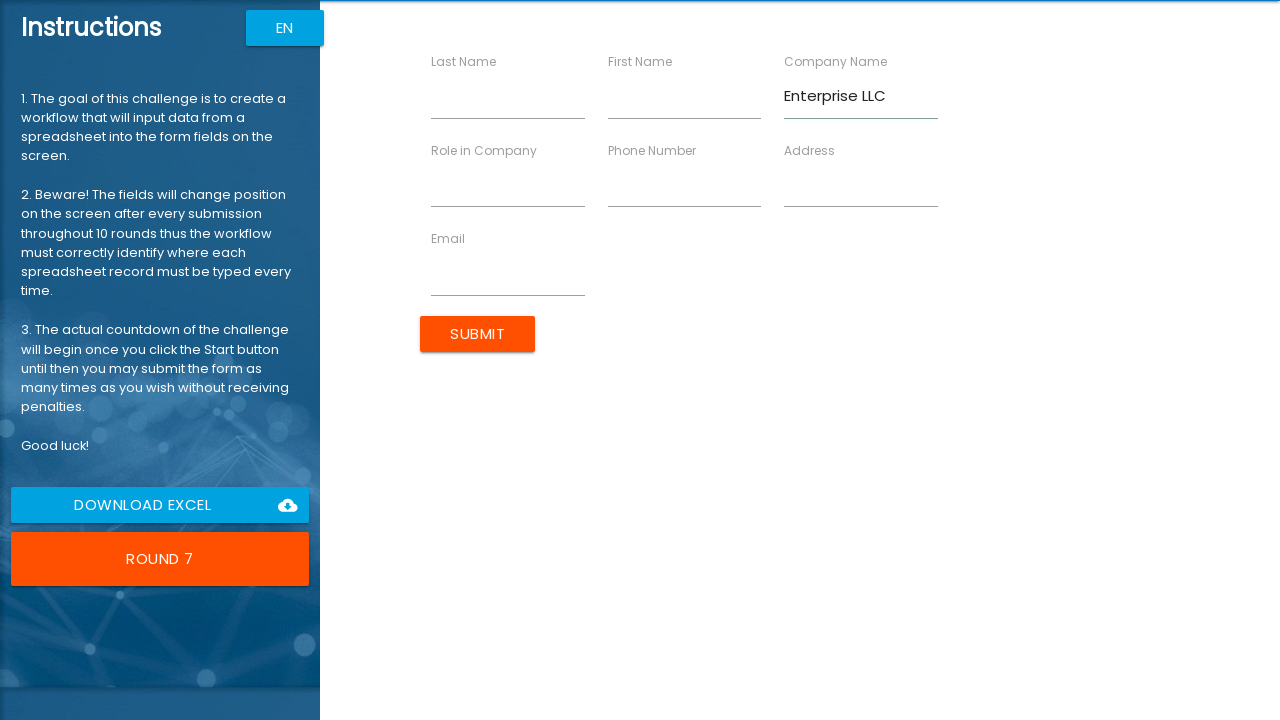

Filled phone number with '5553456789' on [ng-reflect-name="labelPhone"]
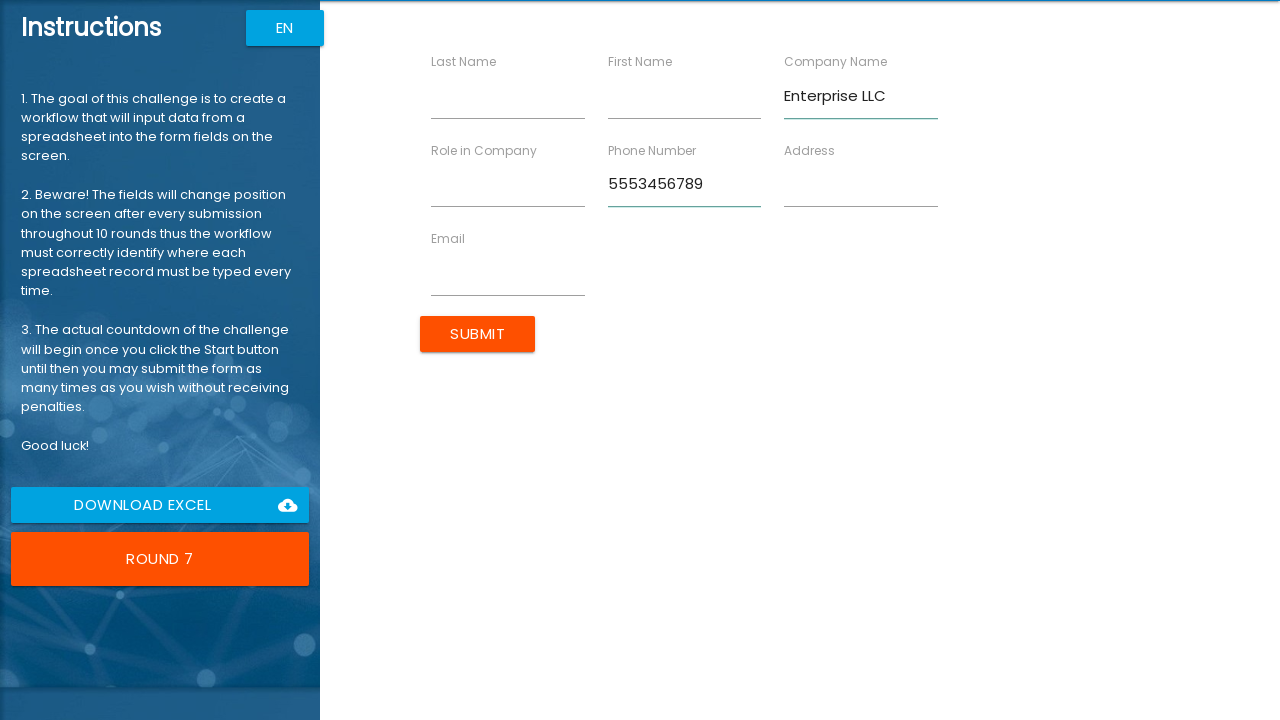

Filled email with 'david.m@enterprise.com' on [ng-reflect-name="labelEmail"]
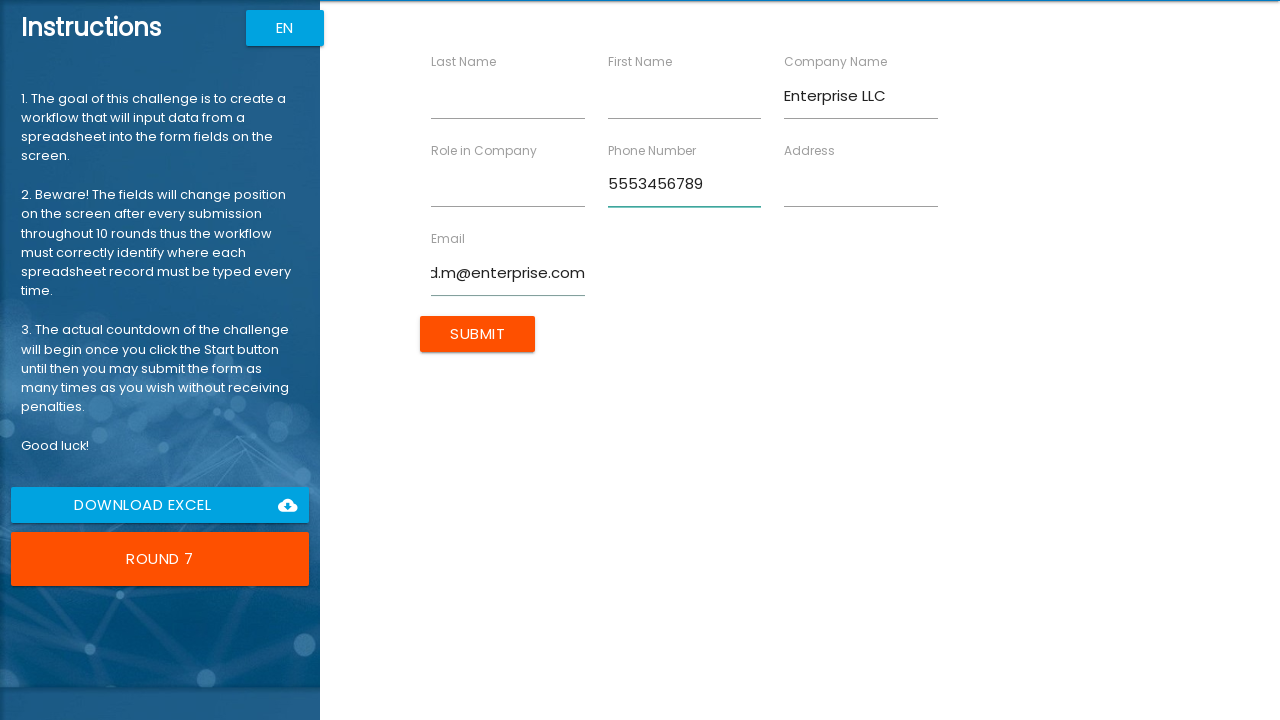

Filled role with 'Supervisor' on [ng-reflect-name="labelRole"]
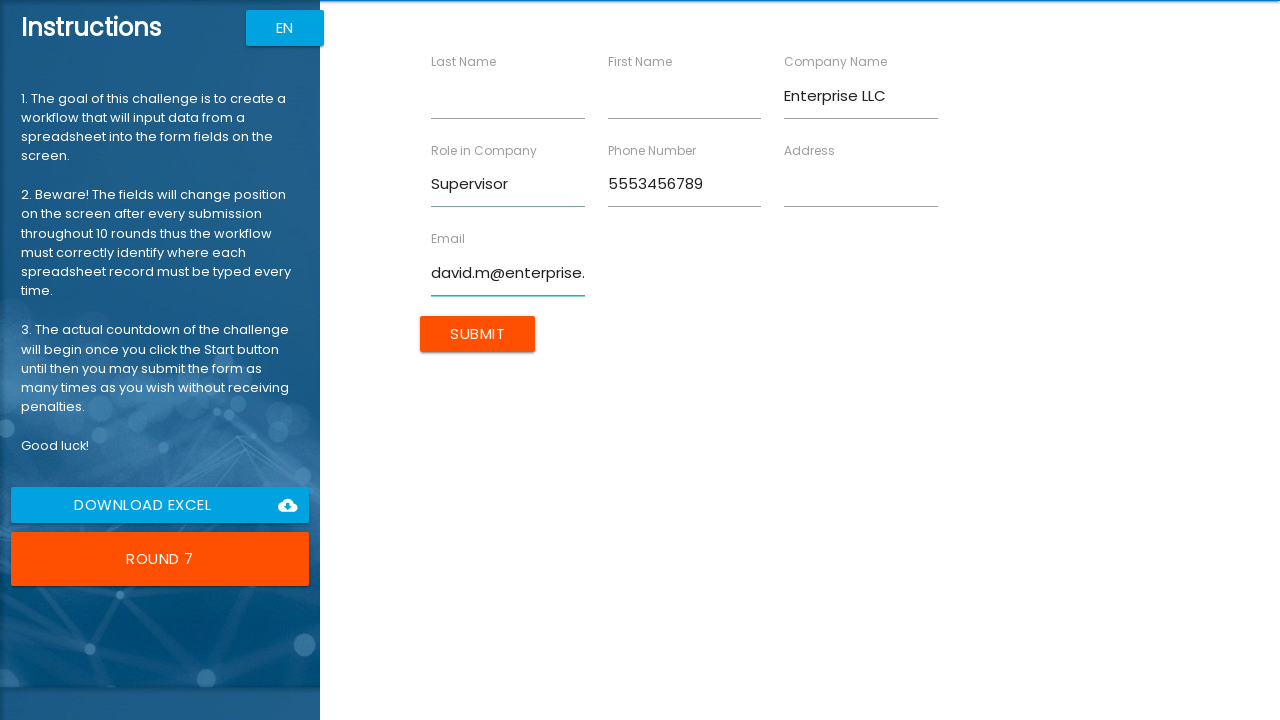

Filled last name with 'Miller' on [ng-reflect-name="labelLastName"]
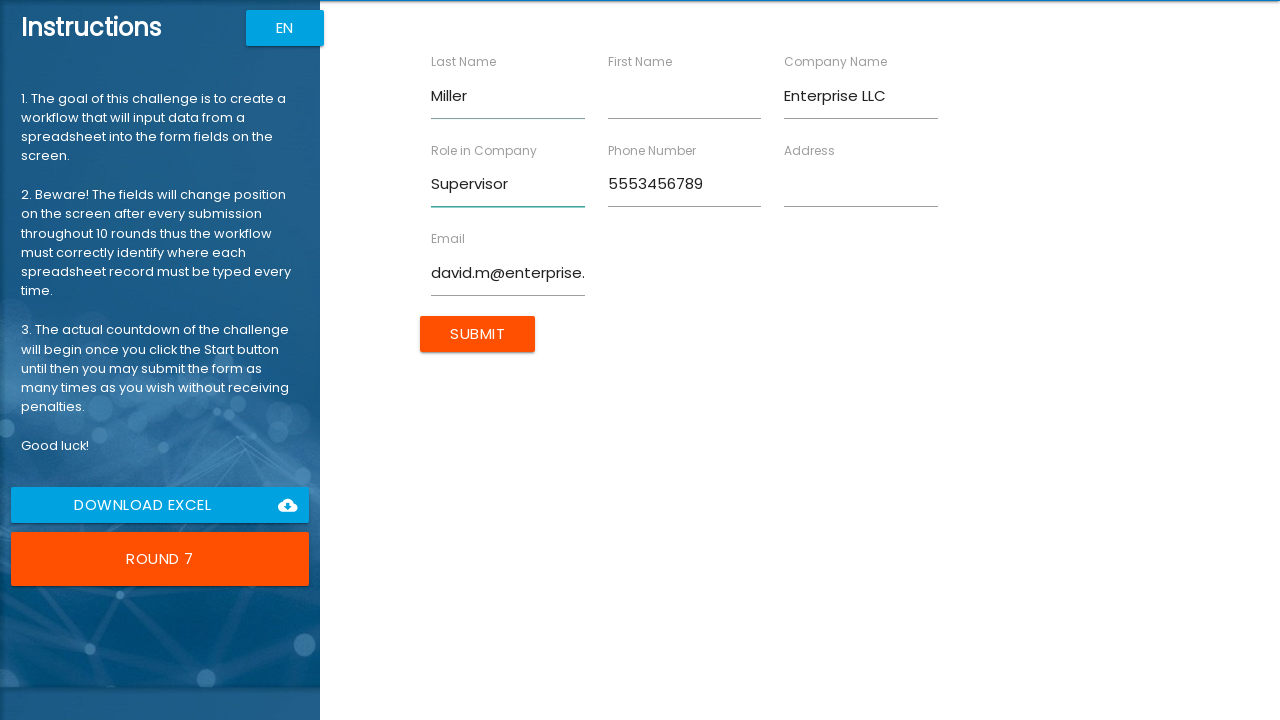

Filled address with '147 Birch Way' on [ng-reflect-name="labelAddress"]
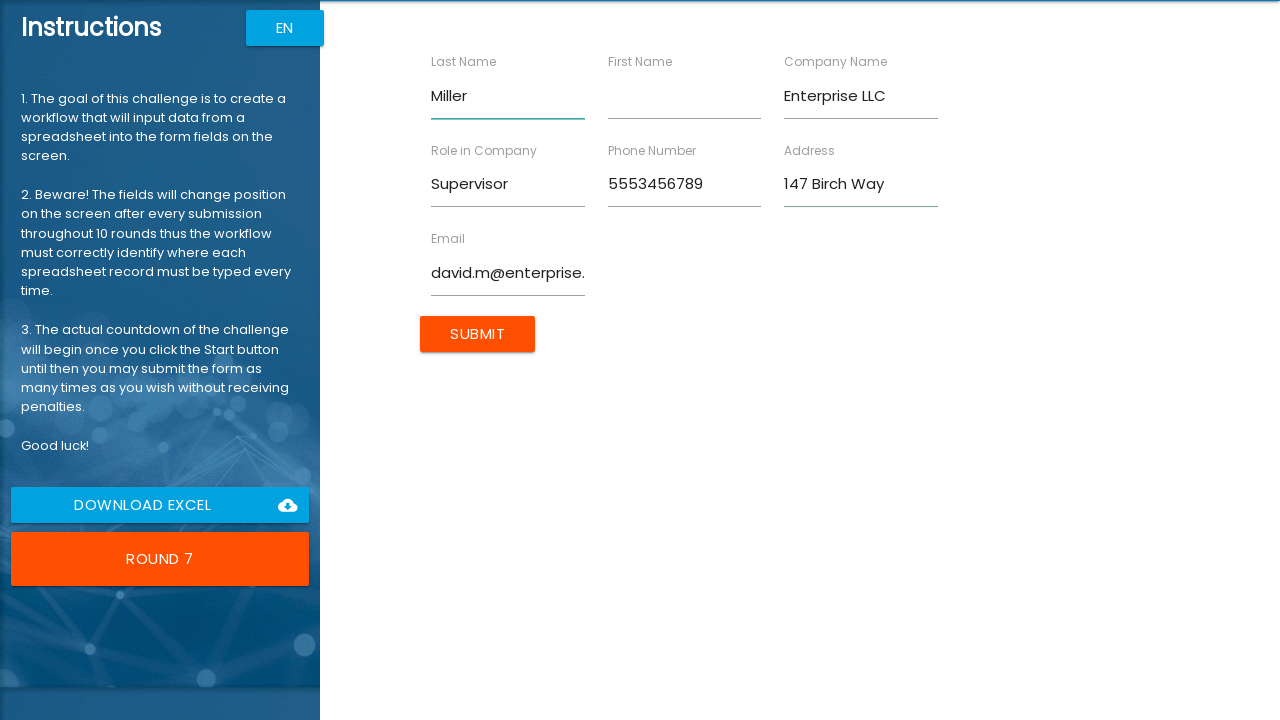

Filled first name with 'David' on [ng-reflect-name="labelFirstName"]
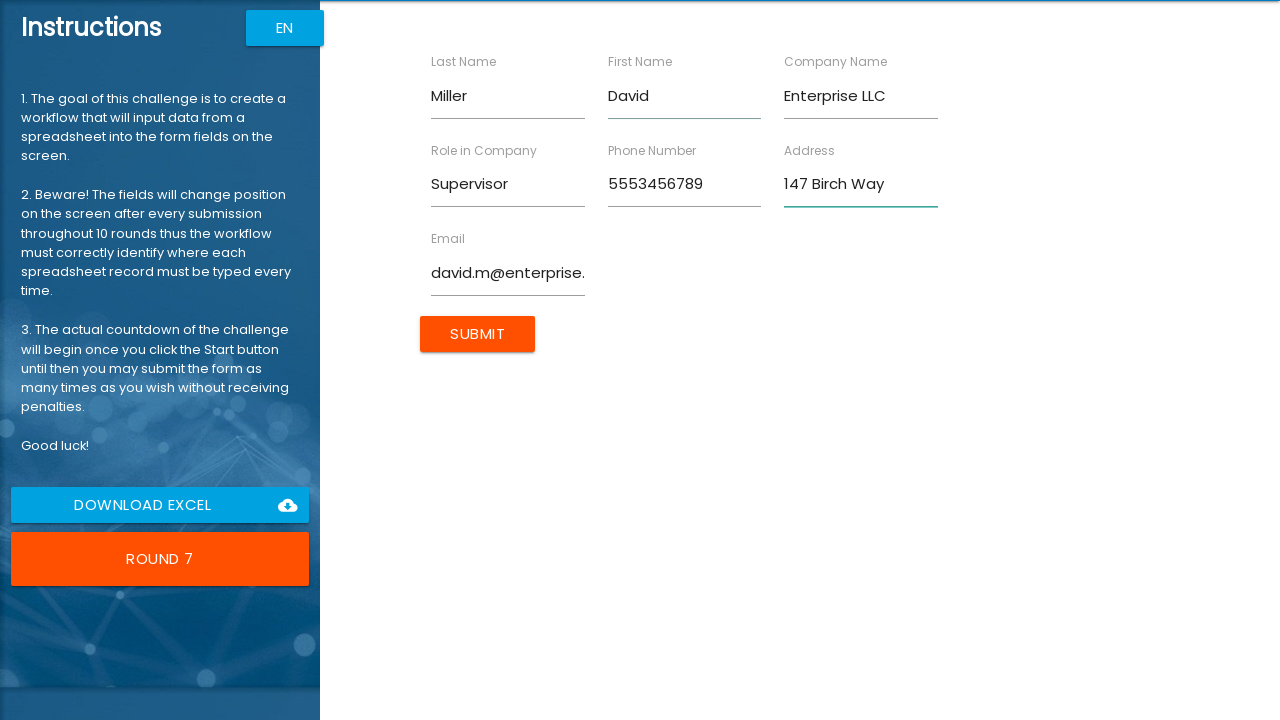

Submitted form for David Miller at (478, 334) on xpath=/html/body/app-root/div[2]/app-rpa1/div/div[2]/form/input
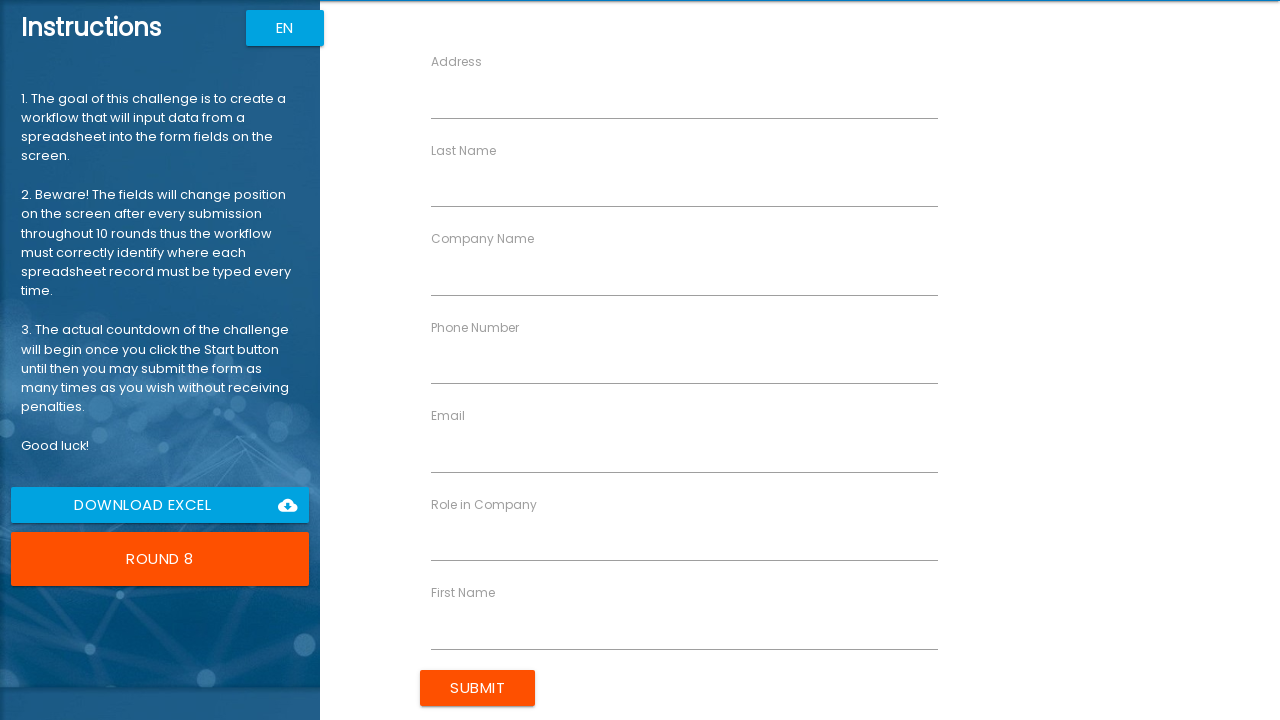

Waited for form submission to process
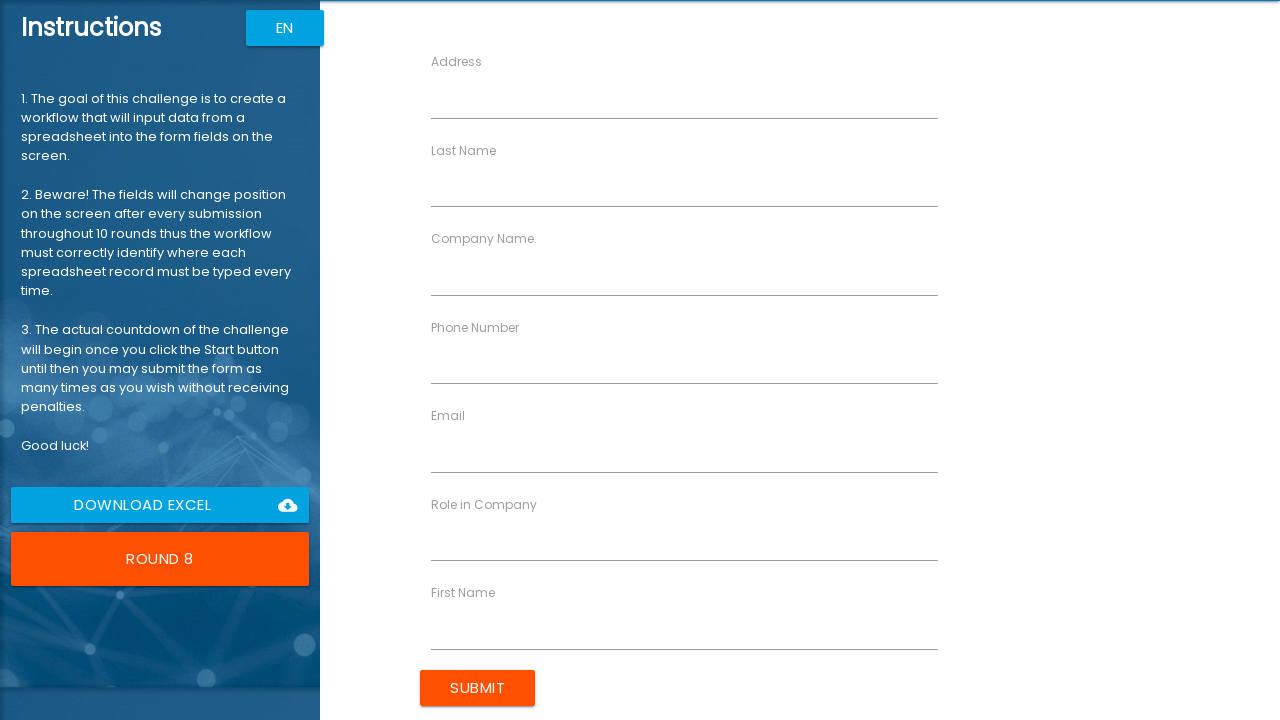

Filled company name with 'Dynamic Corp' on [ng-reflect-name="labelCompanyName"]
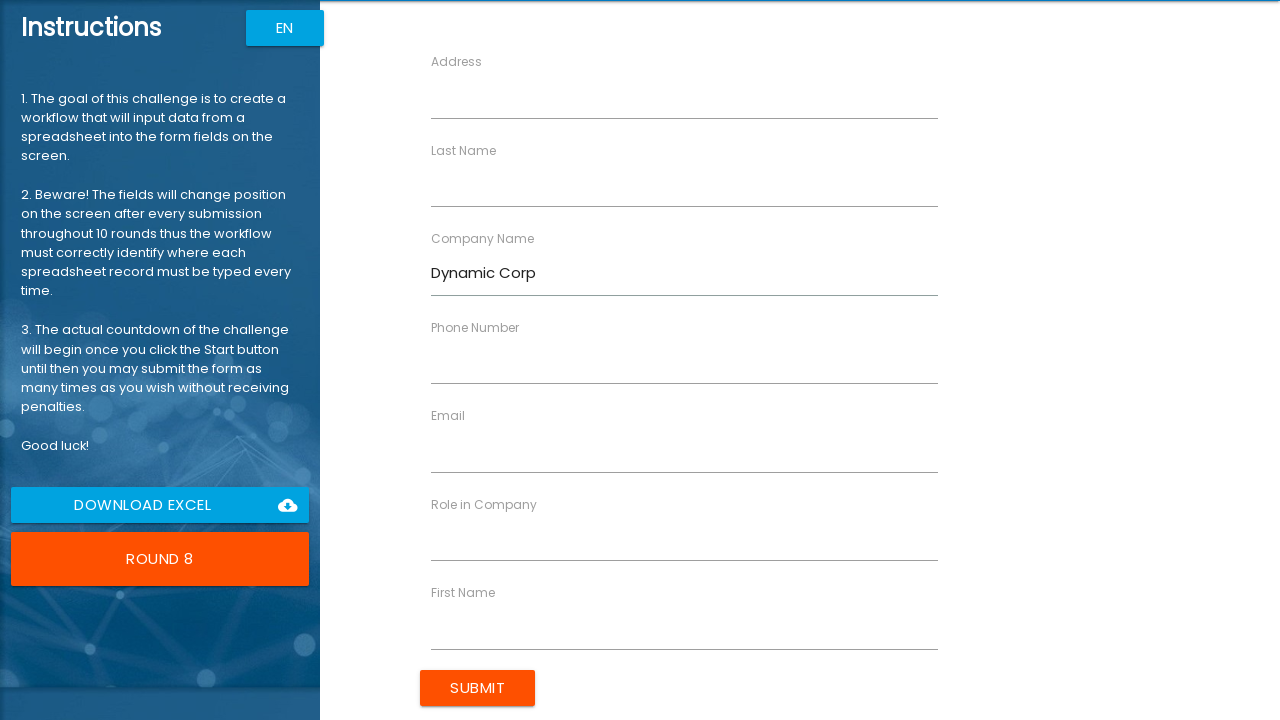

Filled phone number with '5556543210' on [ng-reflect-name="labelPhone"]
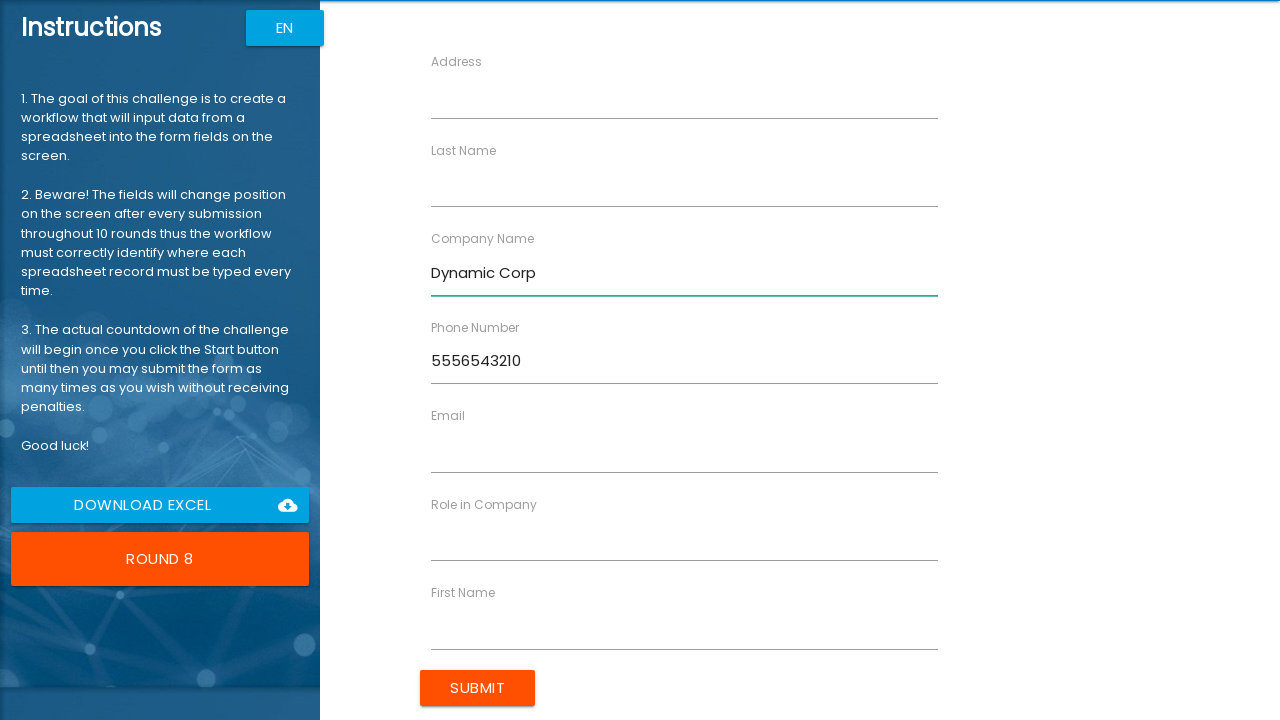

Filled email with 'lisa.w@dynamic.com' on [ng-reflect-name="labelEmail"]
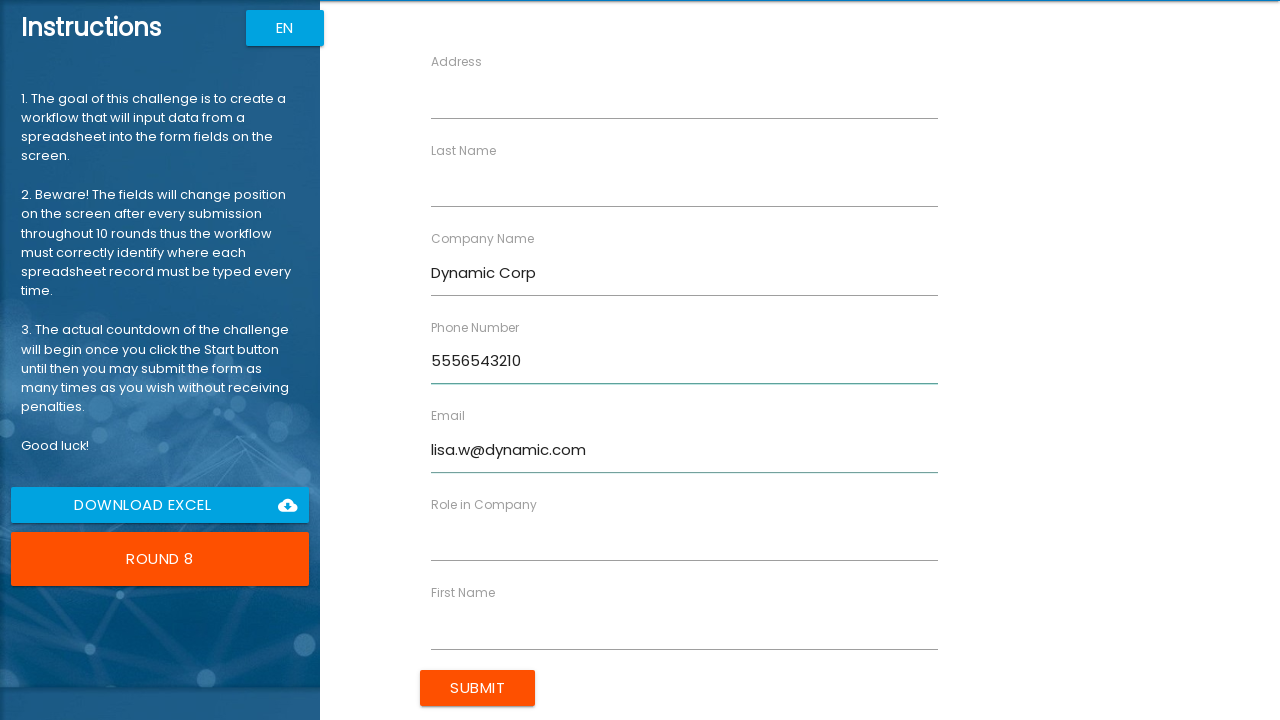

Filled role with 'Coordinator' on [ng-reflect-name="labelRole"]
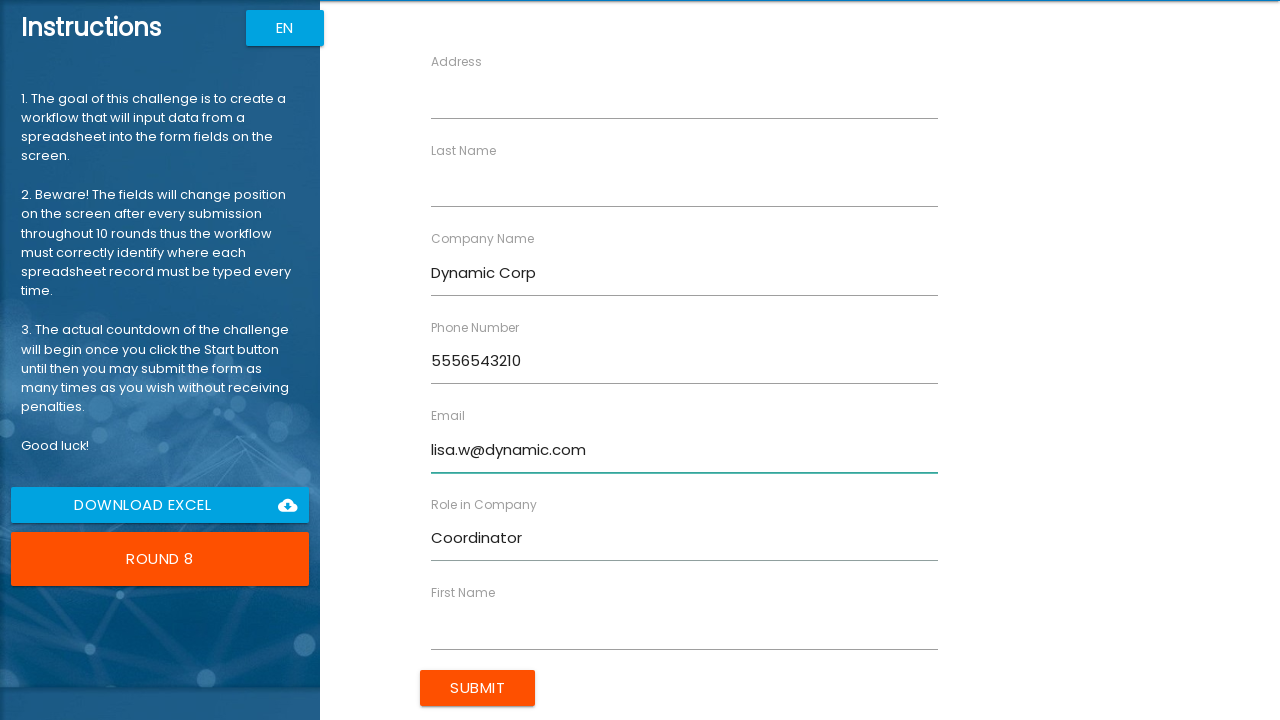

Filled last name with 'Wilson' on [ng-reflect-name="labelLastName"]
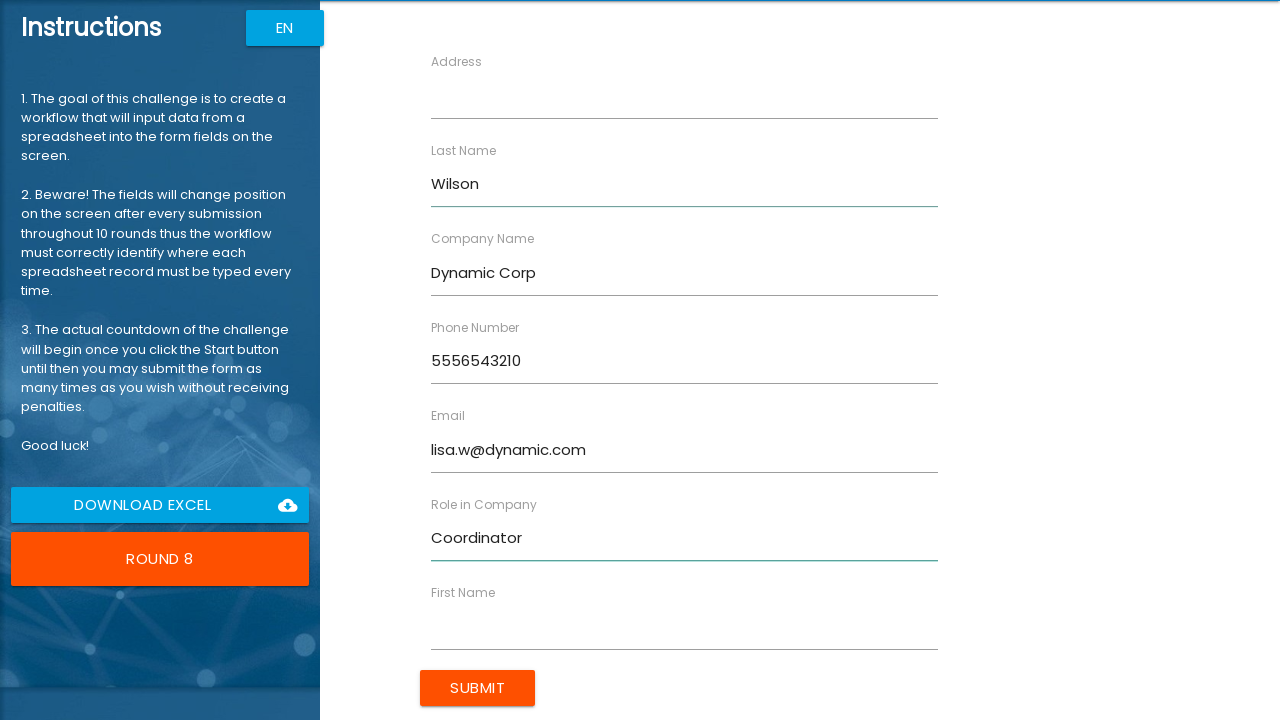

Filled address with '258 Spruce Ct' on [ng-reflect-name="labelAddress"]
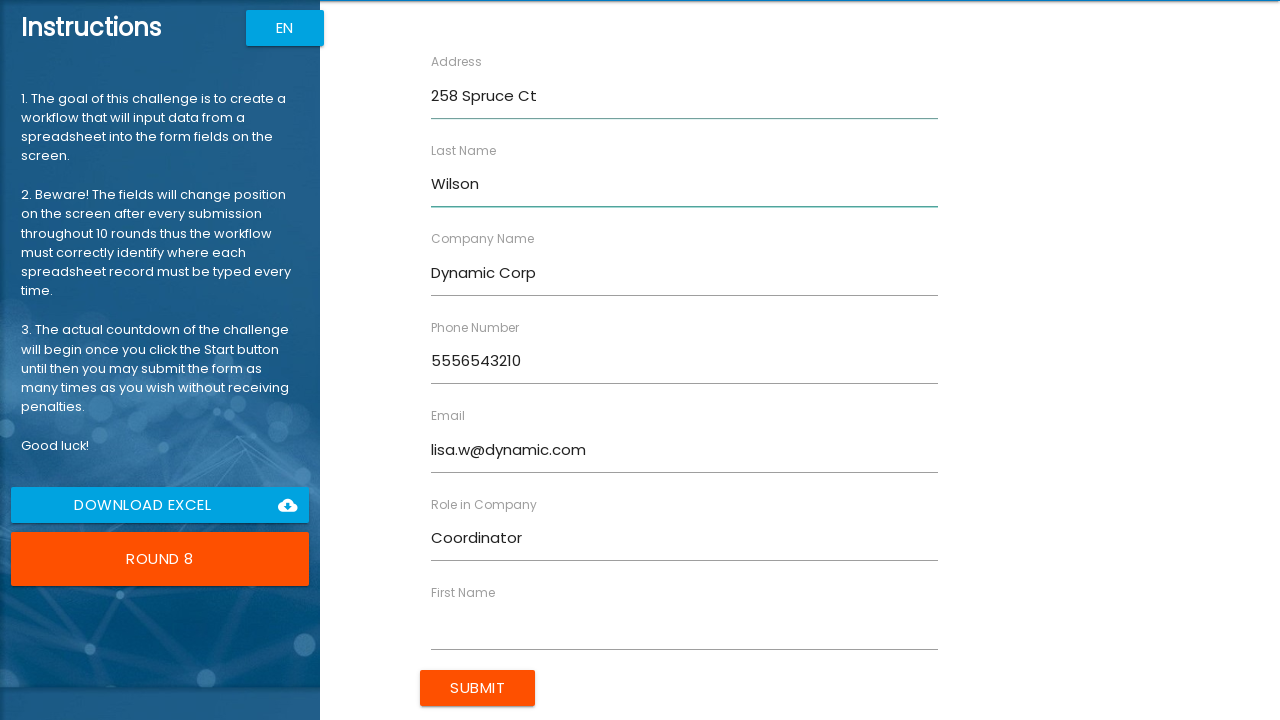

Filled first name with 'Lisa' on [ng-reflect-name="labelFirstName"]
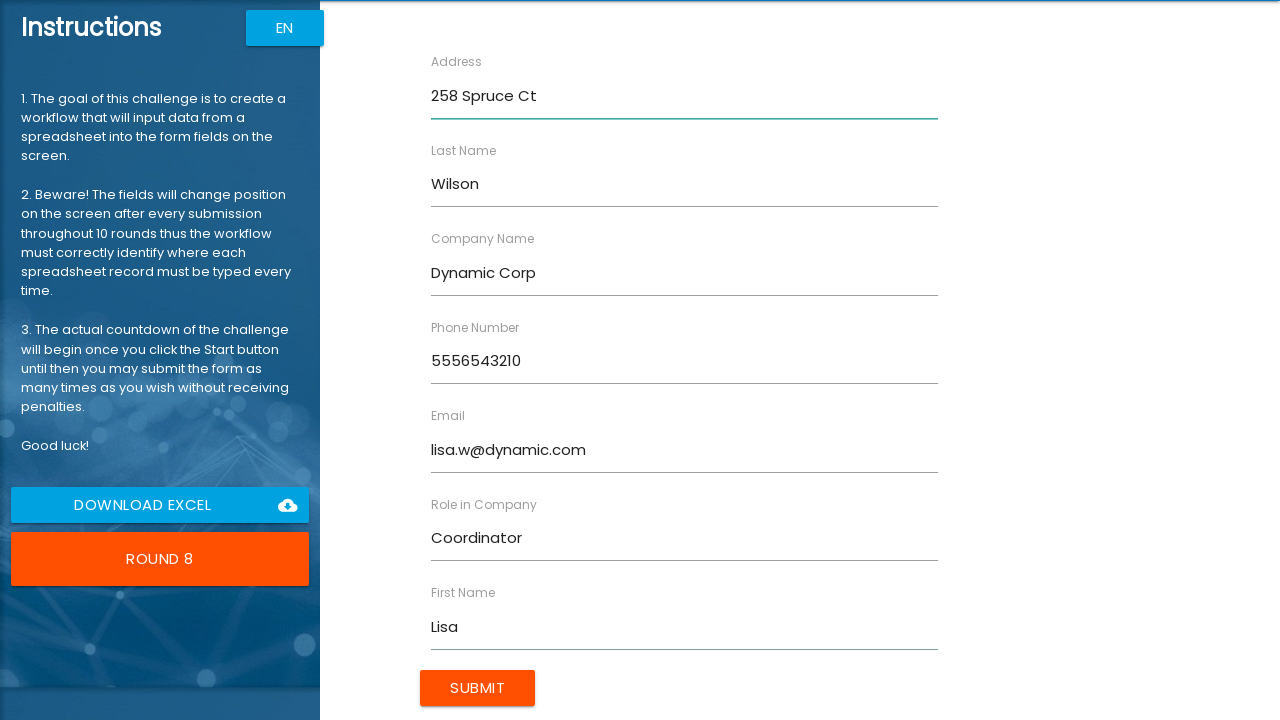

Submitted form for Lisa Wilson at (478, 688) on xpath=/html/body/app-root/div[2]/app-rpa1/div/div[2]/form/input
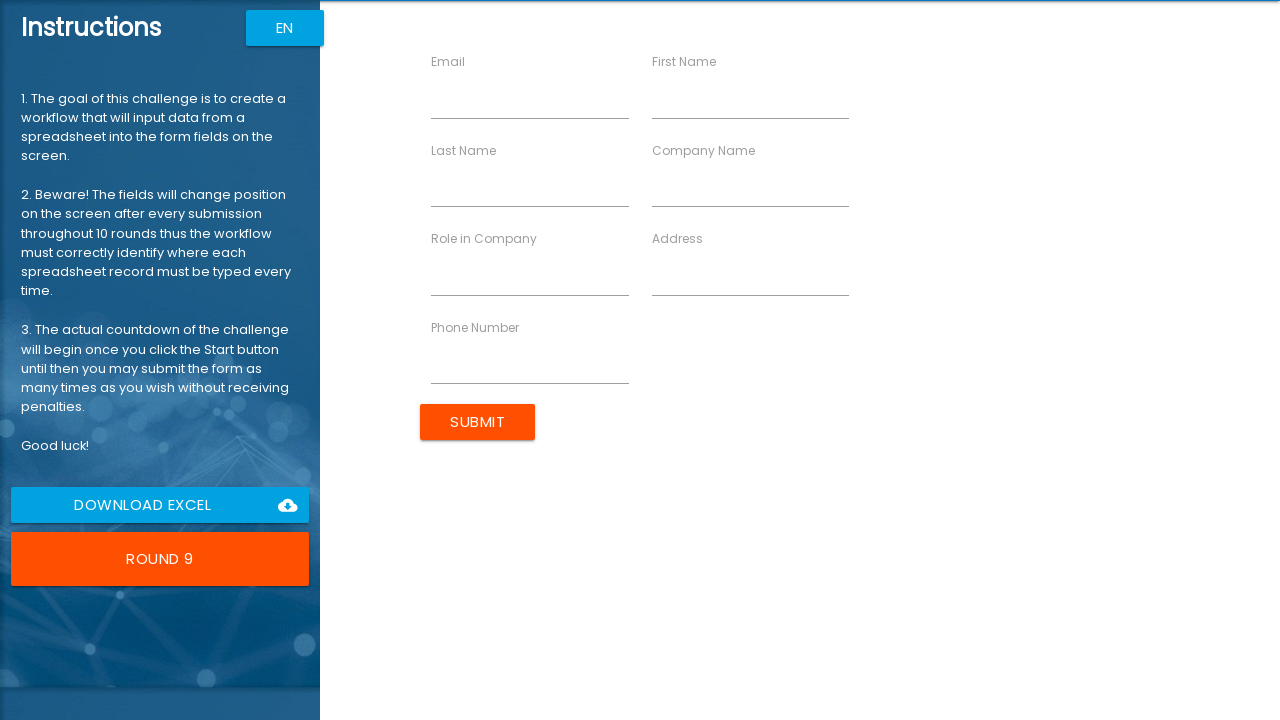

Waited for form submission to process
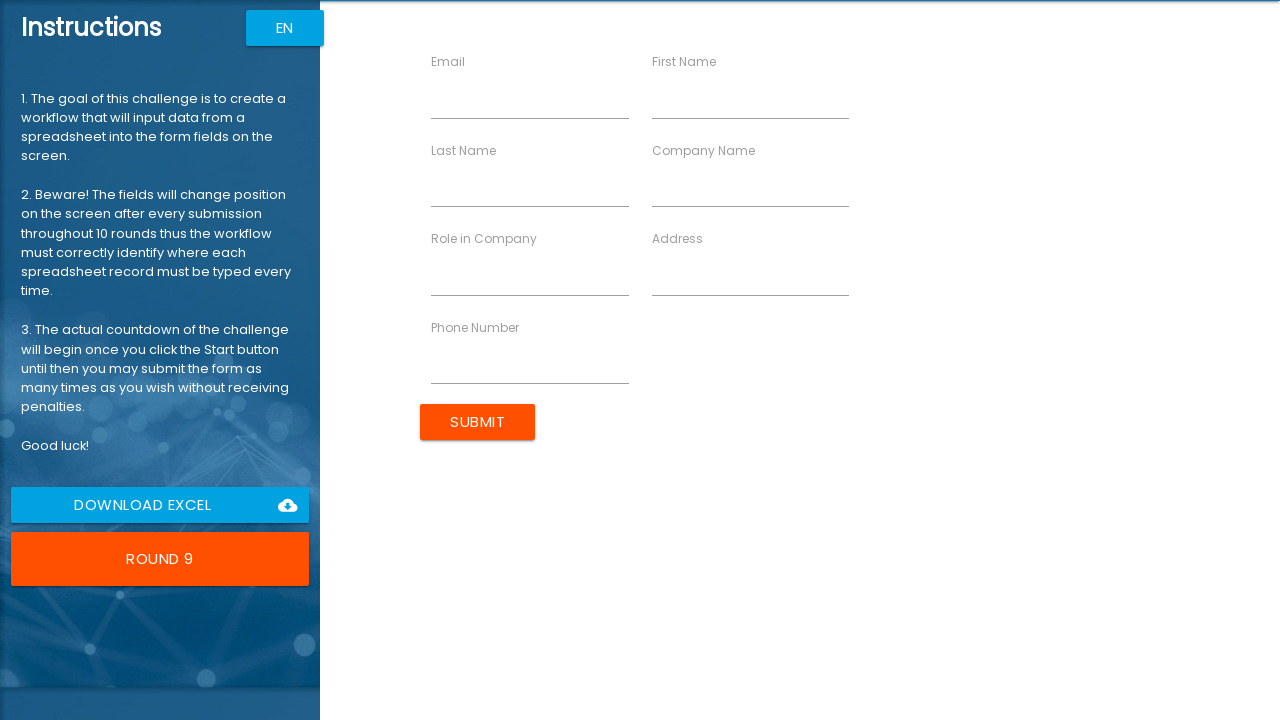

Filled company name with 'Prime Services' on [ng-reflect-name="labelCompanyName"]
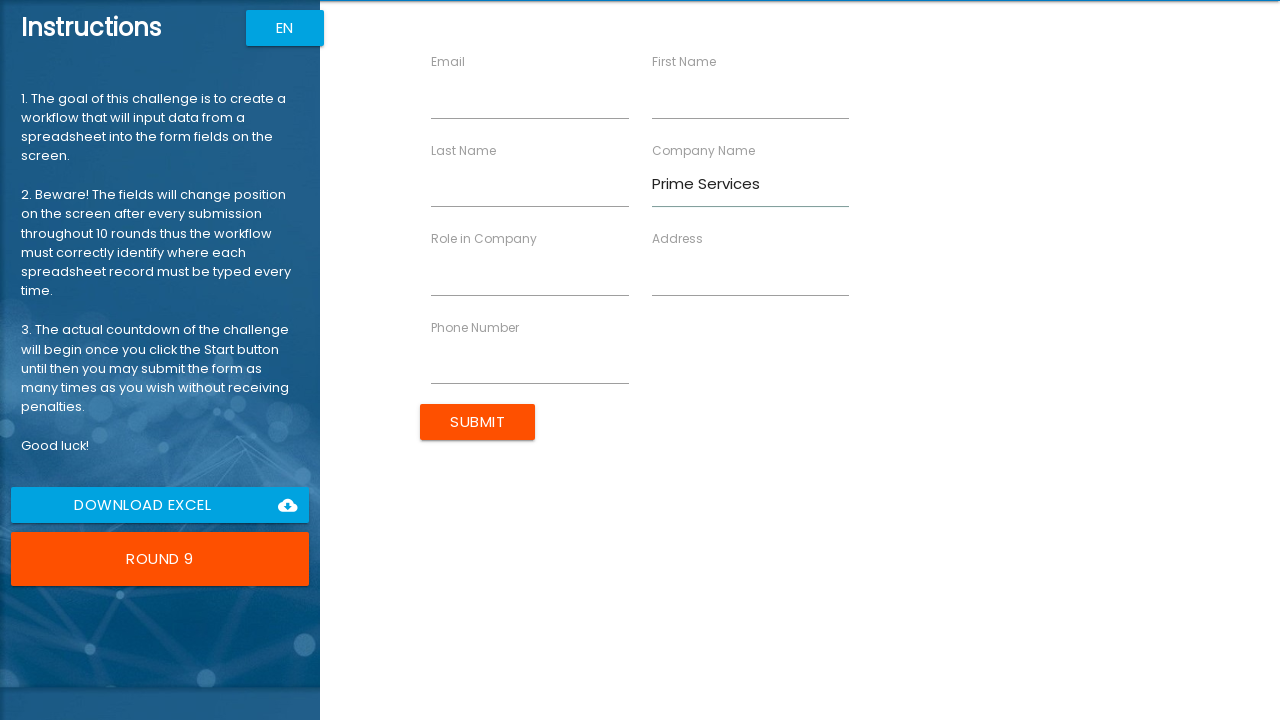

Filled phone number with '5551112222' on [ng-reflect-name="labelPhone"]
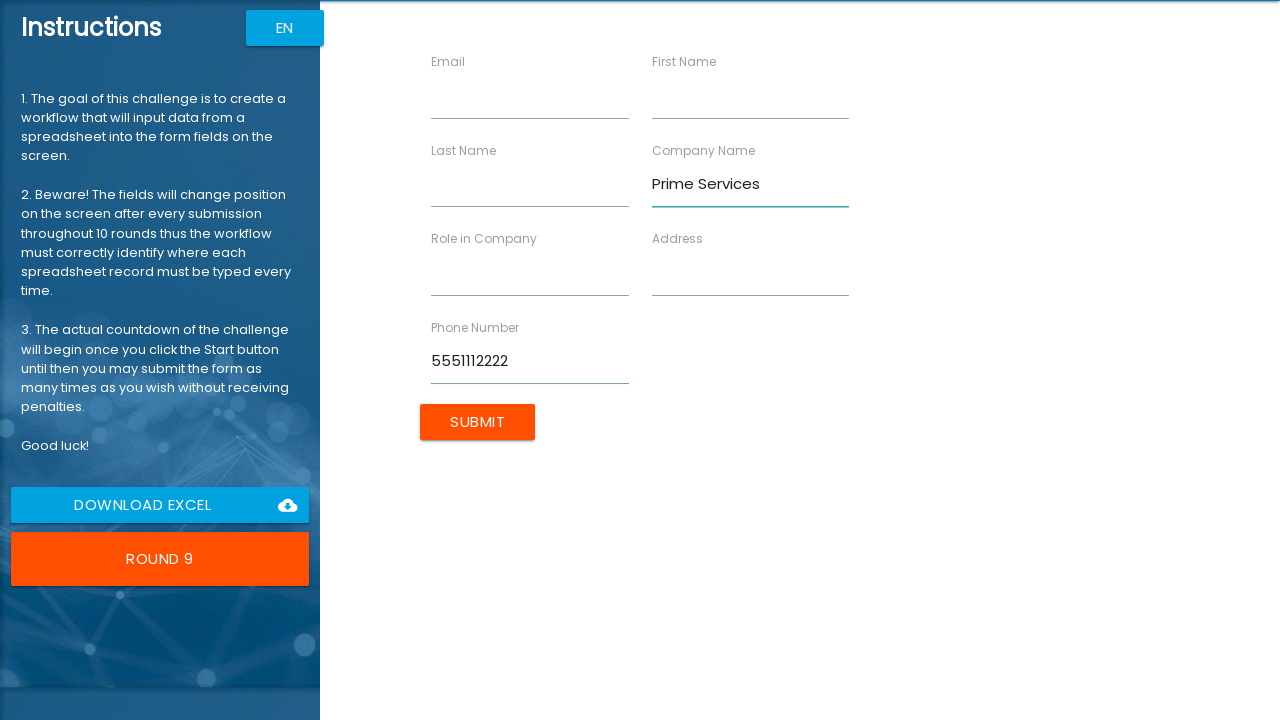

Filled email with 'james.t@prime.com' on [ng-reflect-name="labelEmail"]
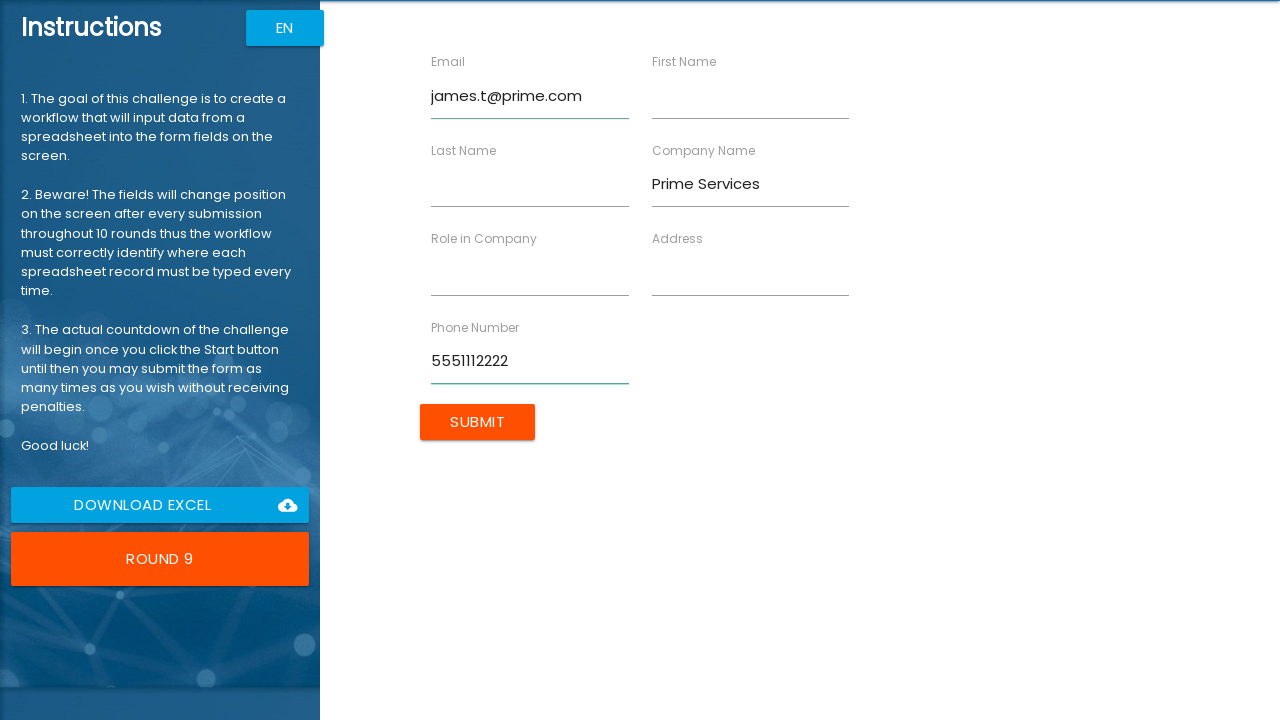

Filled role with 'Specialist' on [ng-reflect-name="labelRole"]
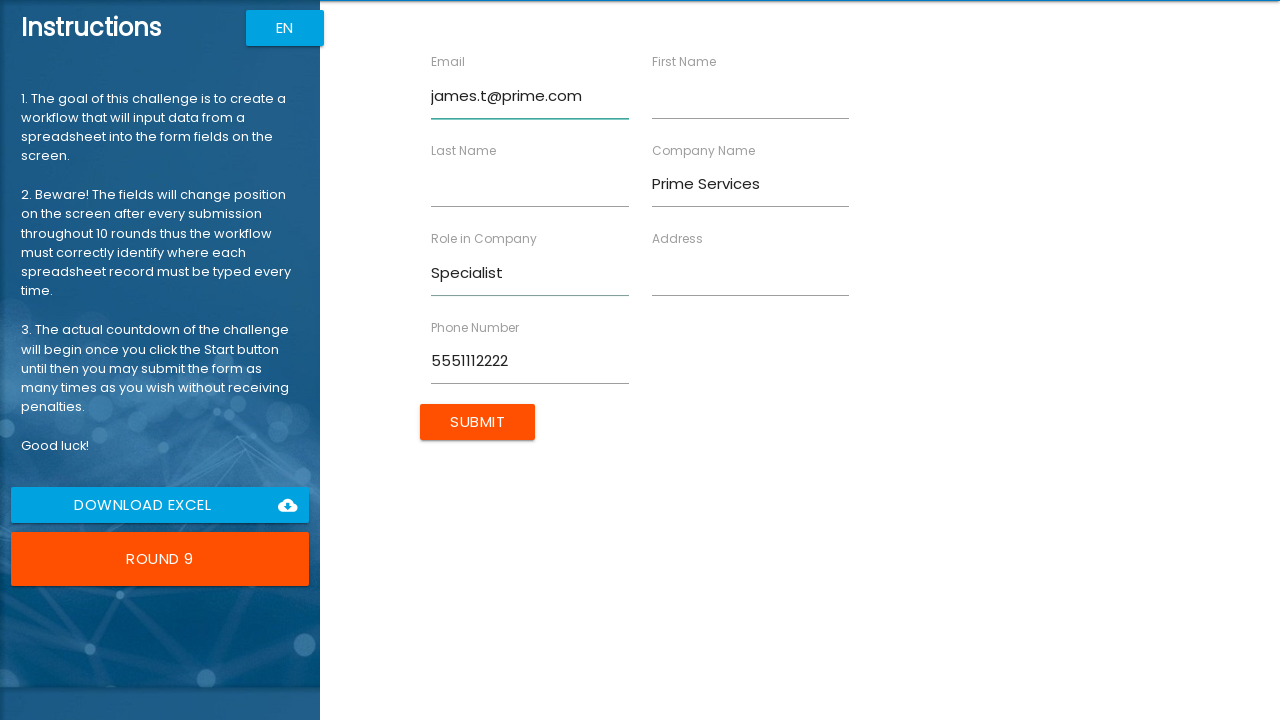

Filled last name with 'Taylor' on [ng-reflect-name="labelLastName"]
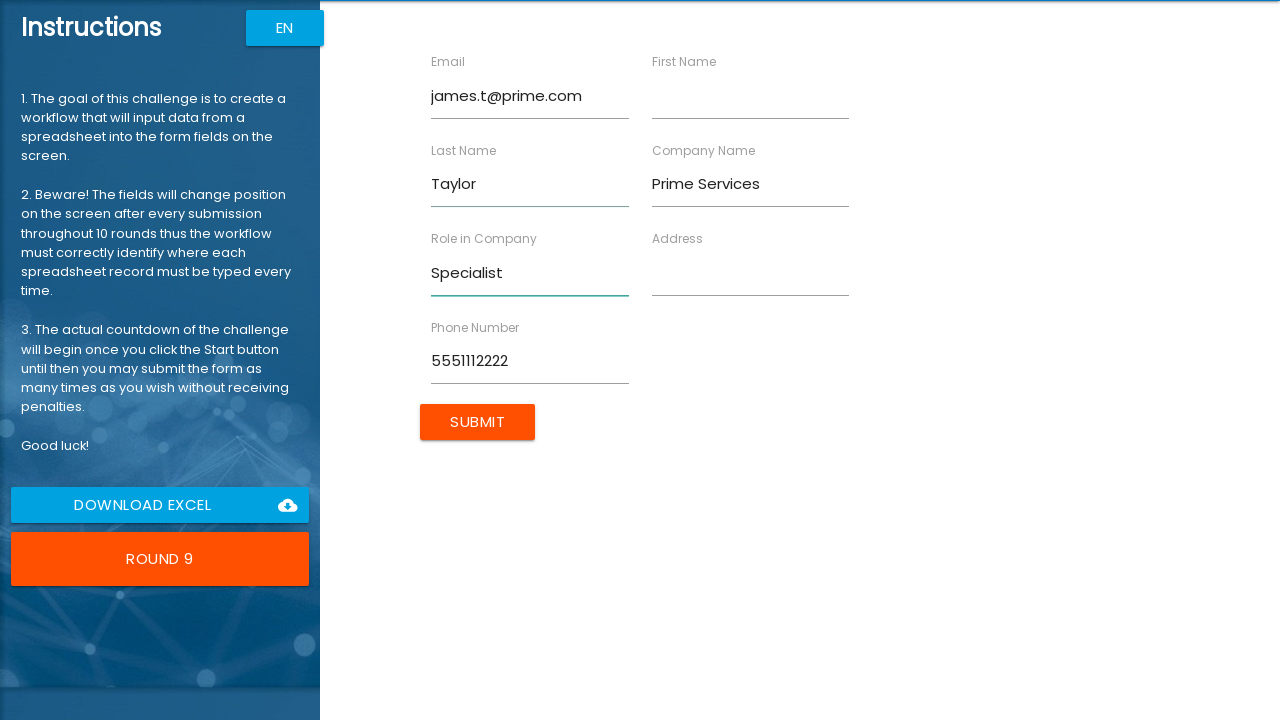

Filled address with '369 Willow Blvd' on [ng-reflect-name="labelAddress"]
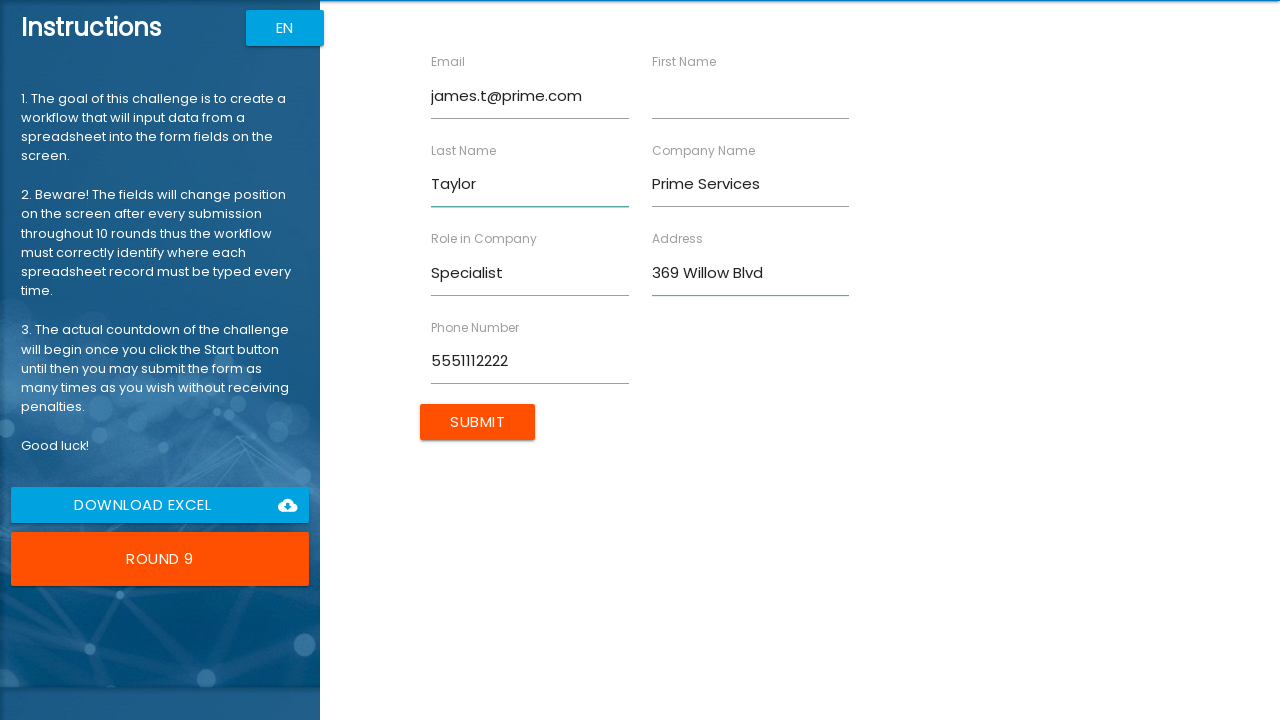

Filled first name with 'James' on [ng-reflect-name="labelFirstName"]
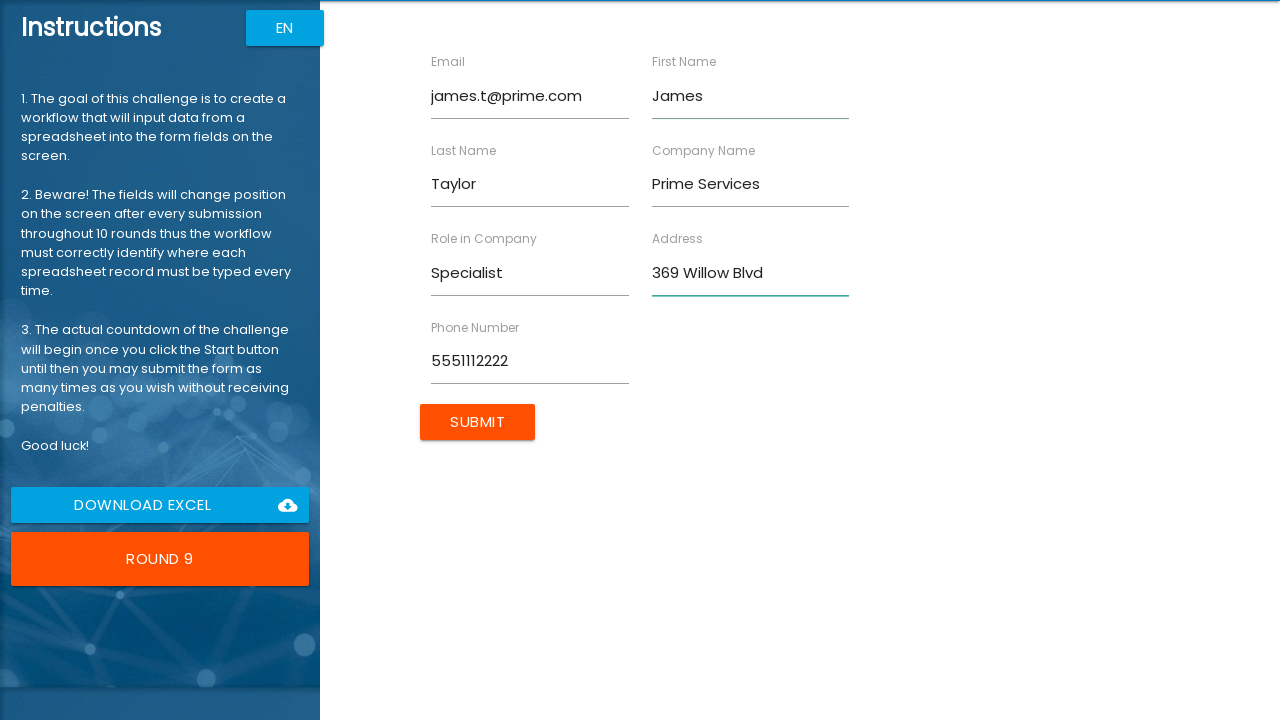

Submitted form for James Taylor at (478, 422) on xpath=/html/body/app-root/div[2]/app-rpa1/div/div[2]/form/input
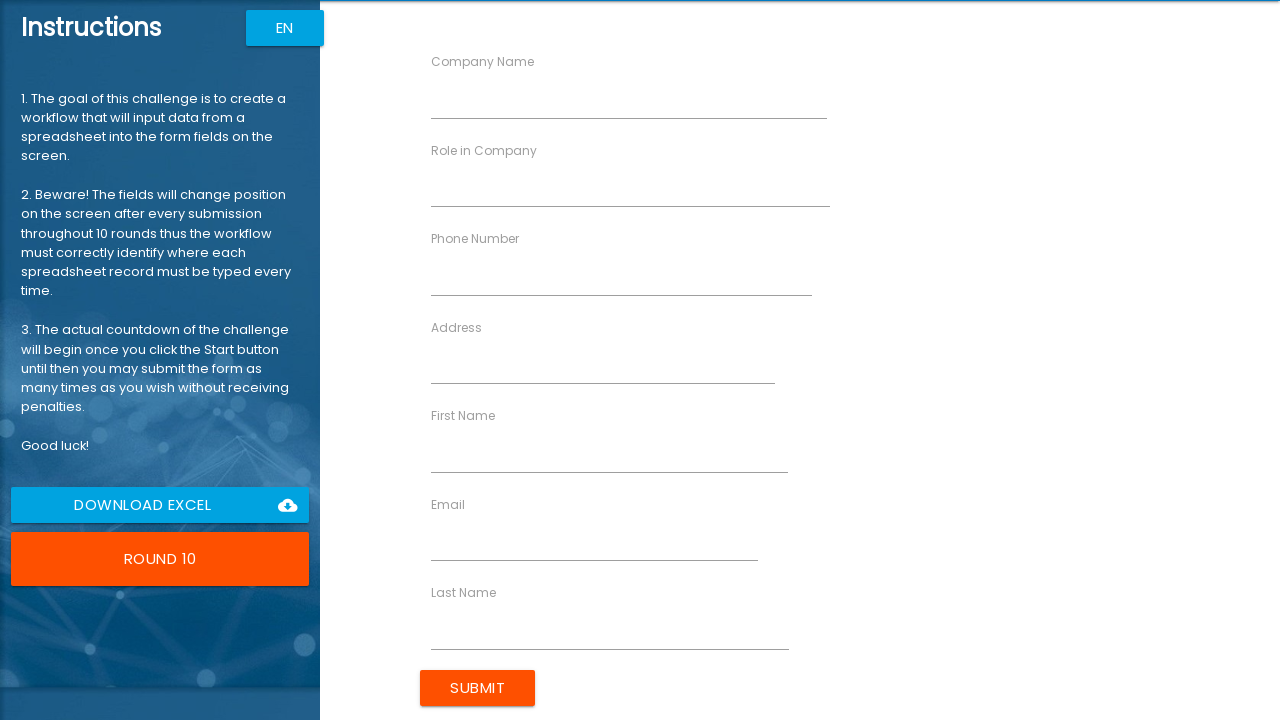

Waited for form submission to process
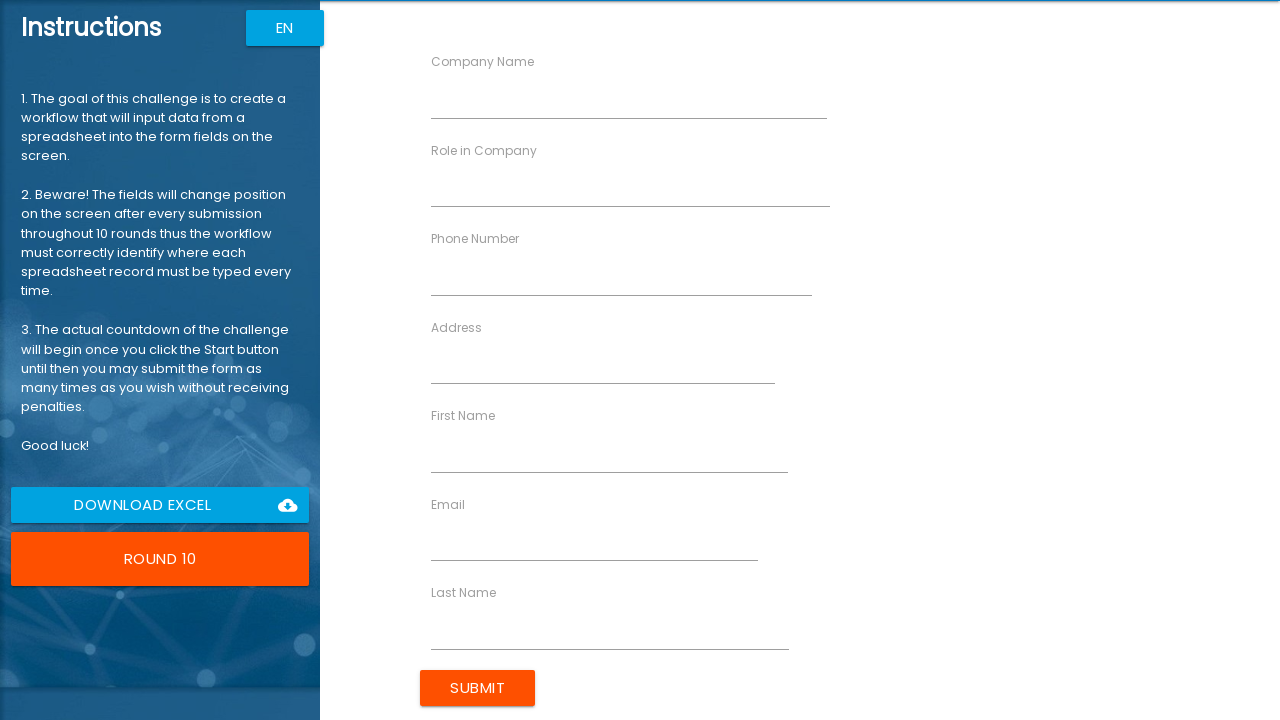

Filled company name with 'Future Tech' on [ng-reflect-name="labelCompanyName"]
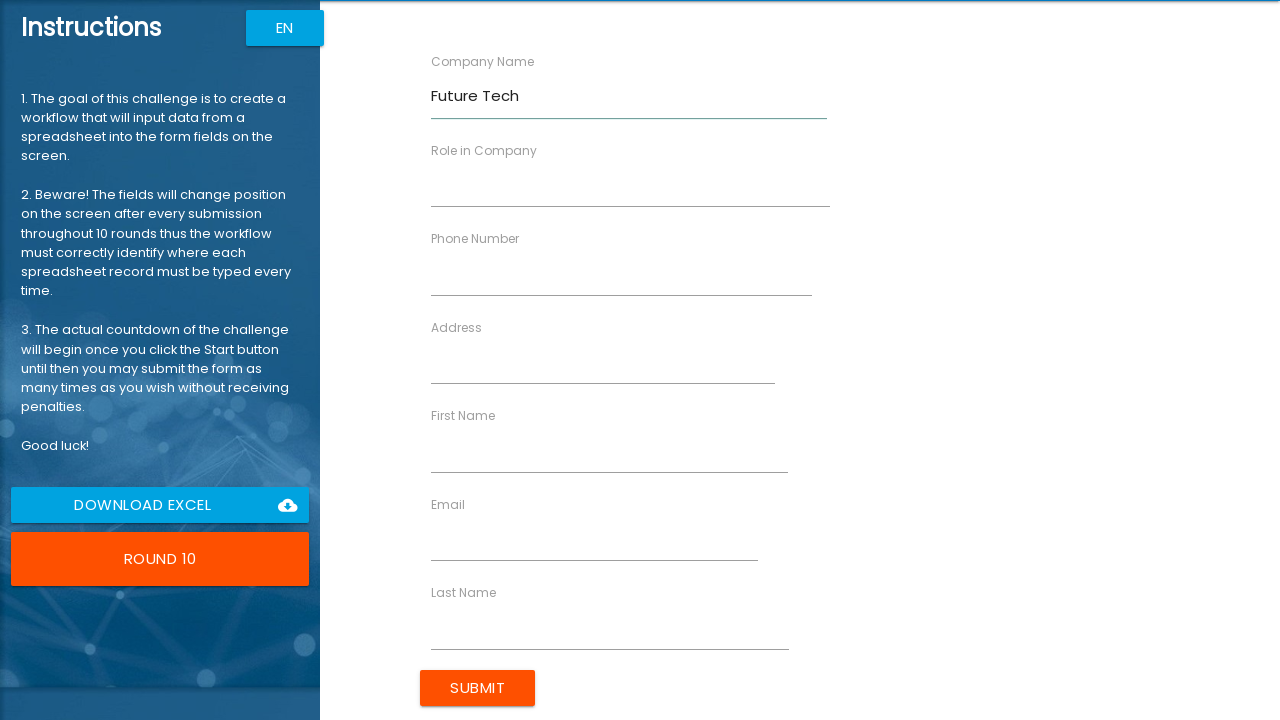

Filled phone number with '5553334444' on [ng-reflect-name="labelPhone"]
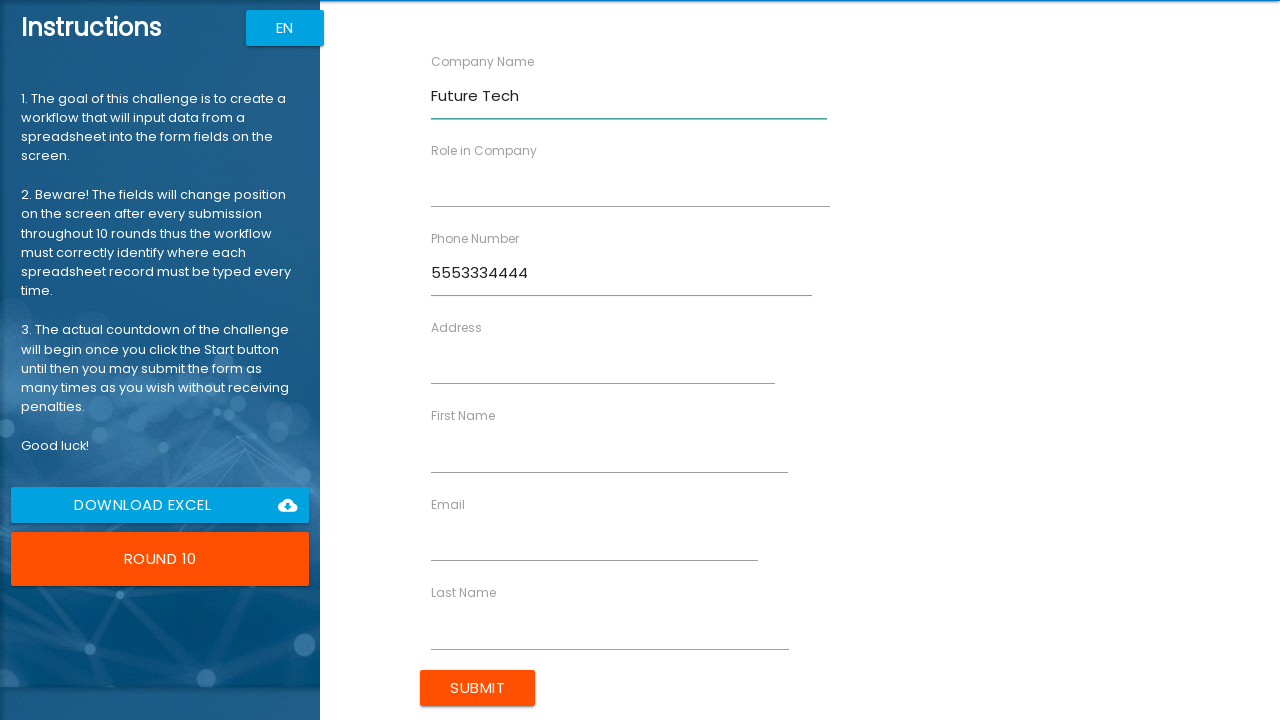

Filled email with 'amanda.a@future.com' on [ng-reflect-name="labelEmail"]
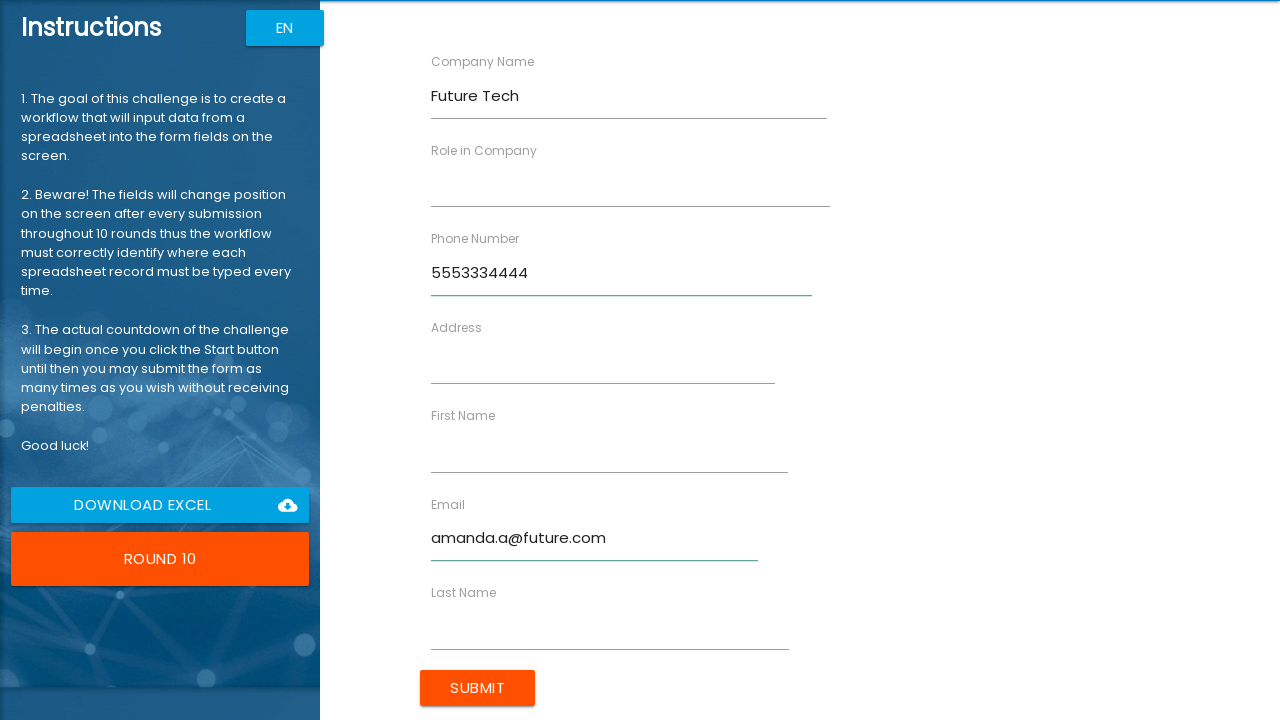

Filled role with 'Associate' on [ng-reflect-name="labelRole"]
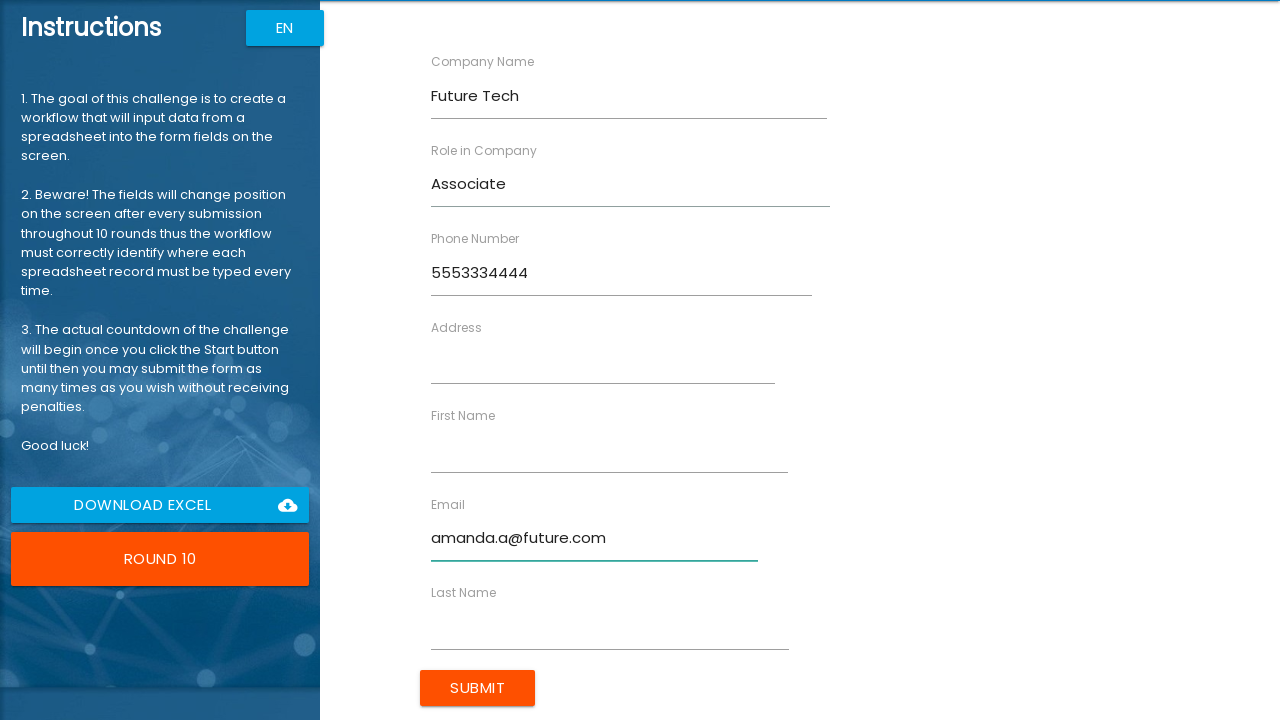

Filled last name with 'Anderson' on [ng-reflect-name="labelLastName"]
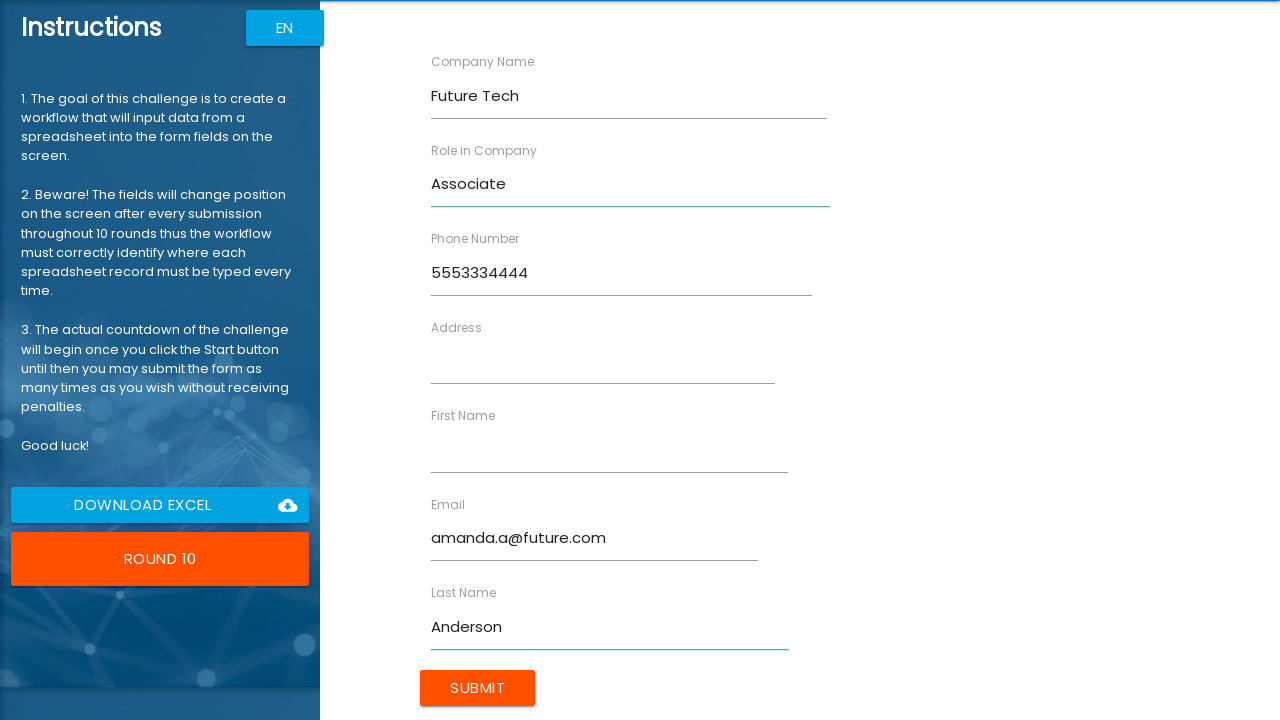

Filled address with '741 Ash St' on [ng-reflect-name="labelAddress"]
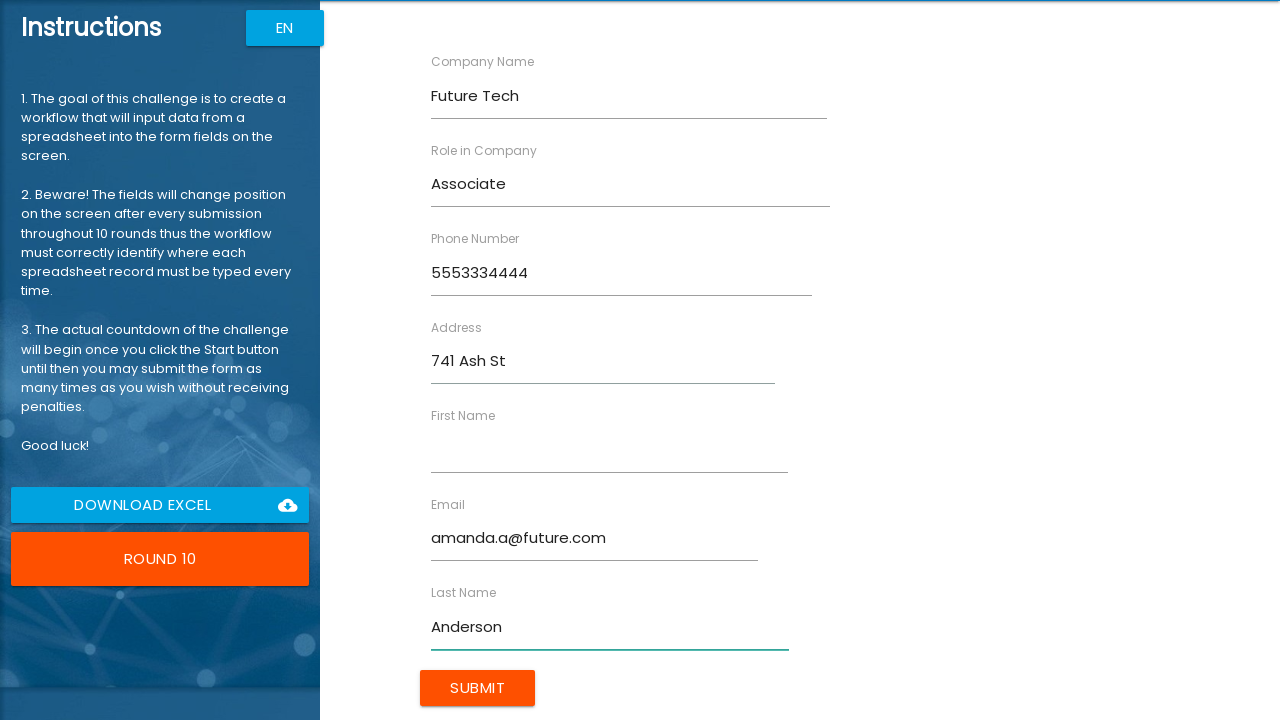

Filled first name with 'Amanda' on [ng-reflect-name="labelFirstName"]
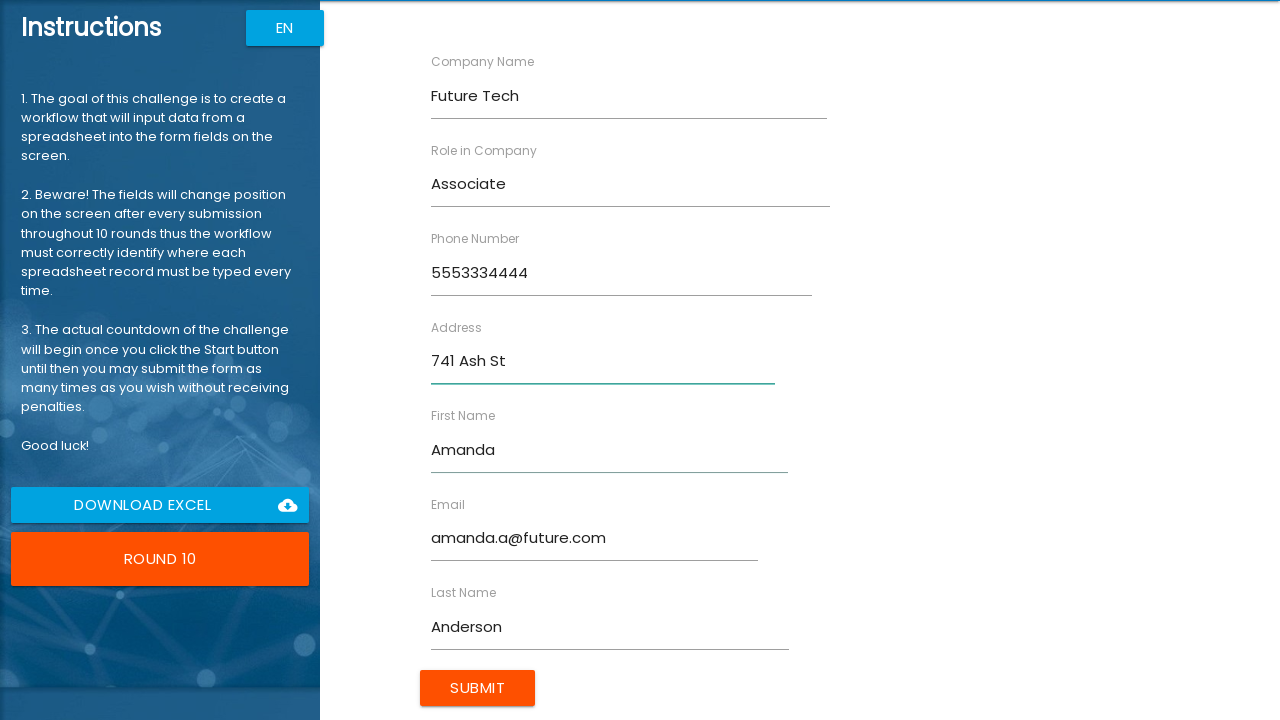

Submitted form for Amanda Anderson at (478, 688) on xpath=/html/body/app-root/div[2]/app-rpa1/div/div[2]/form/input
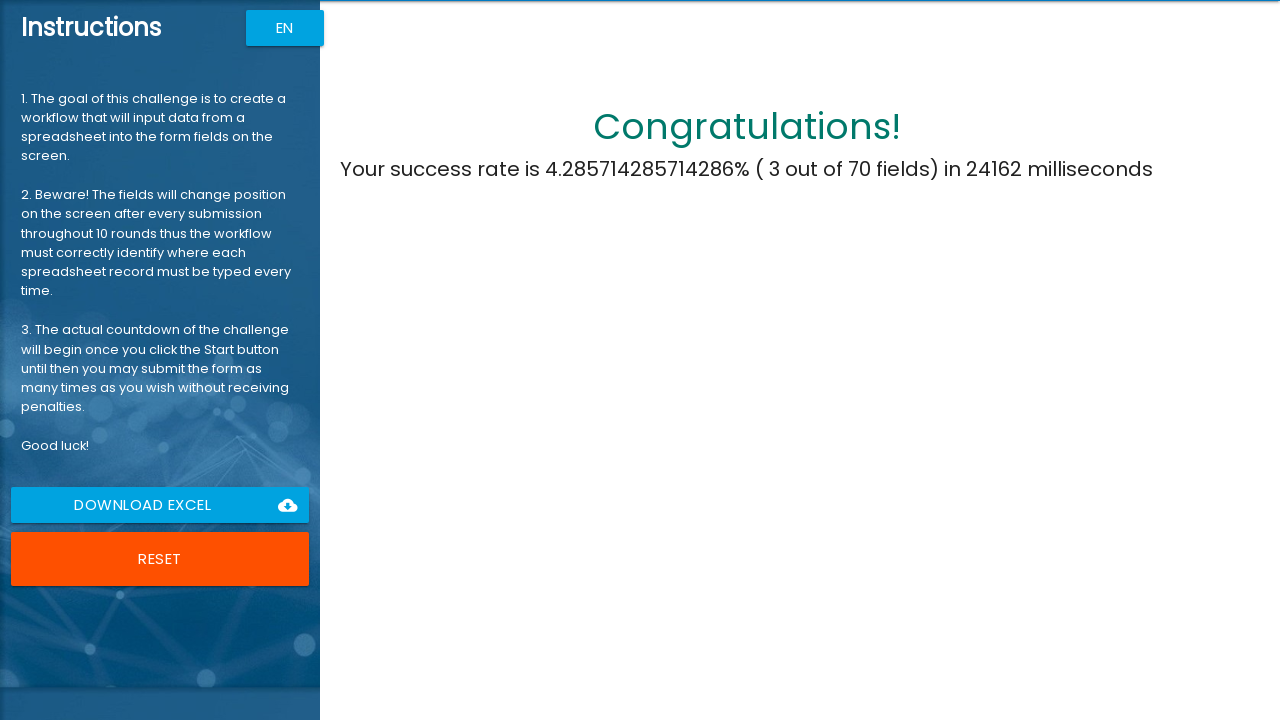

Waited for form submission to process
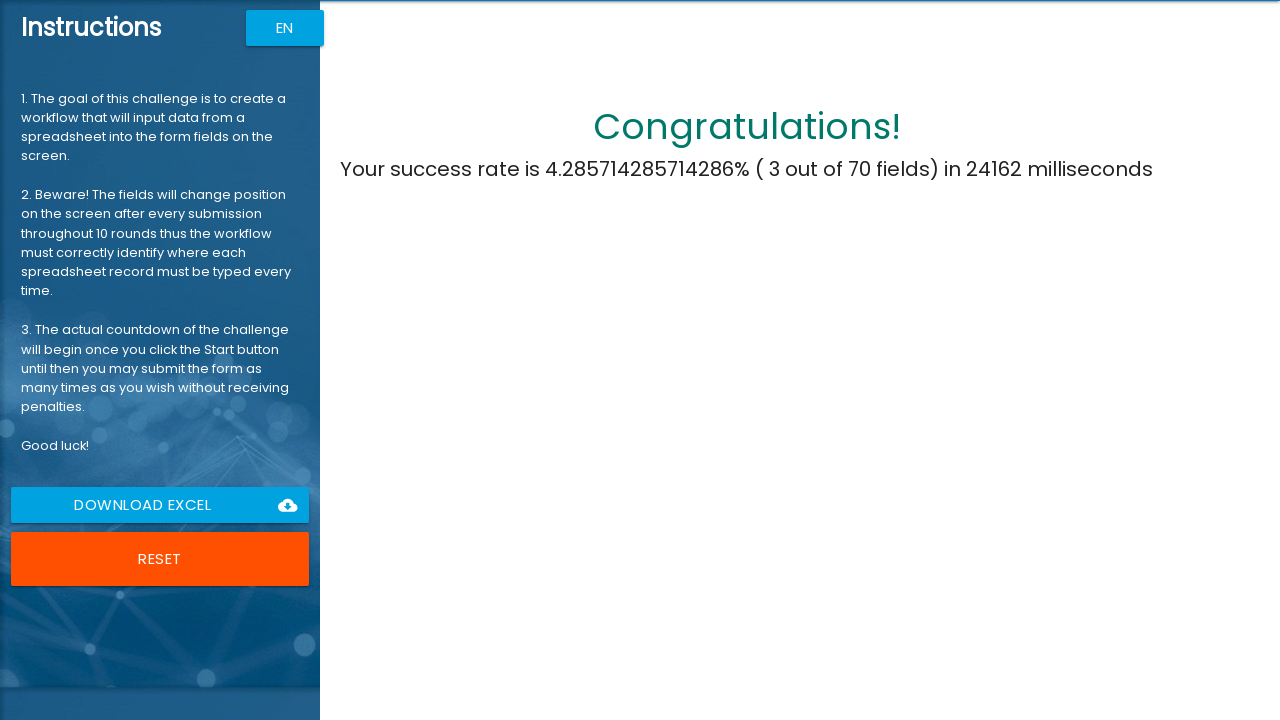

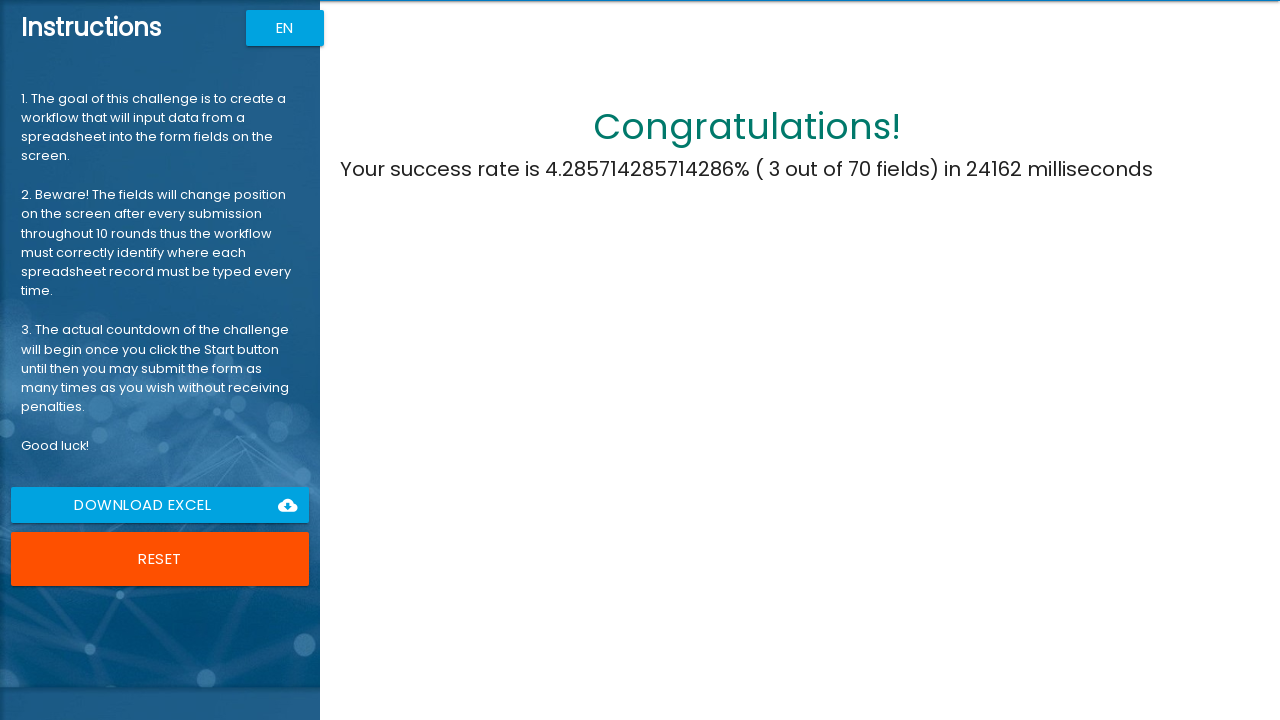